Tests progress bar functionality by starting the progress, monitoring it until it reaches 75%, and then stopping it

Starting URL: http://uitestingplayground.com/progressbar

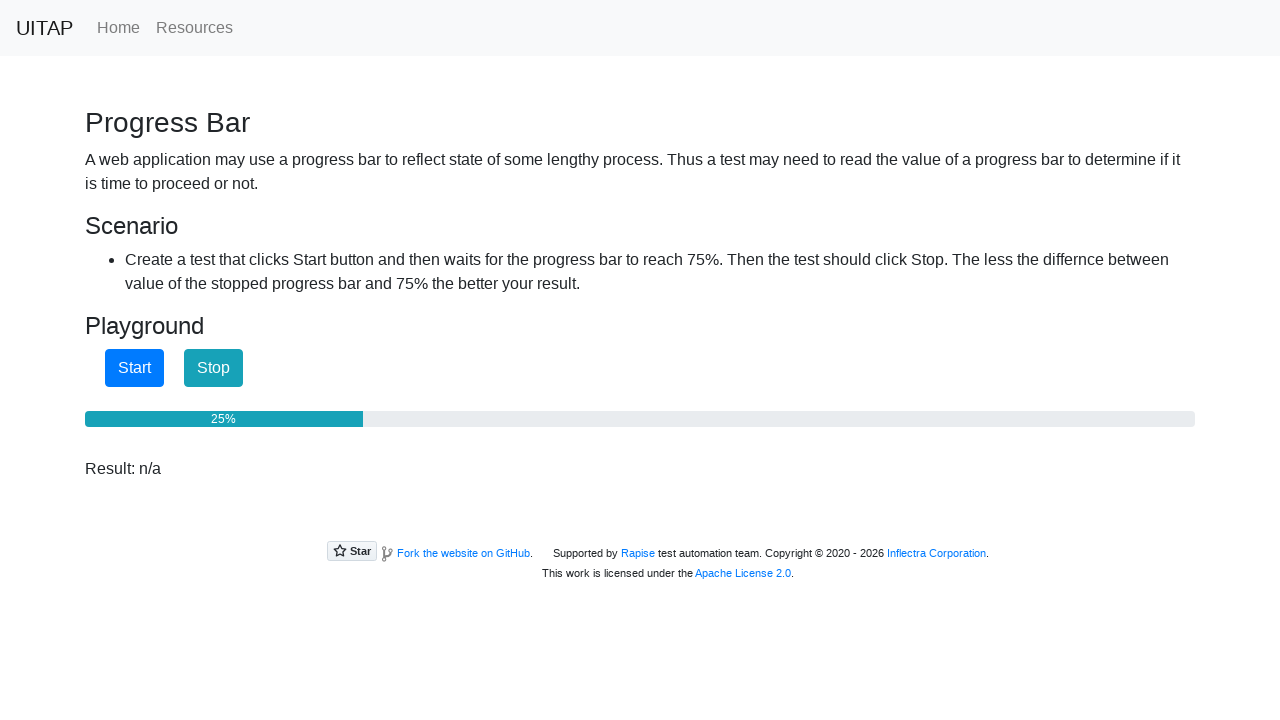

Located progress bar element
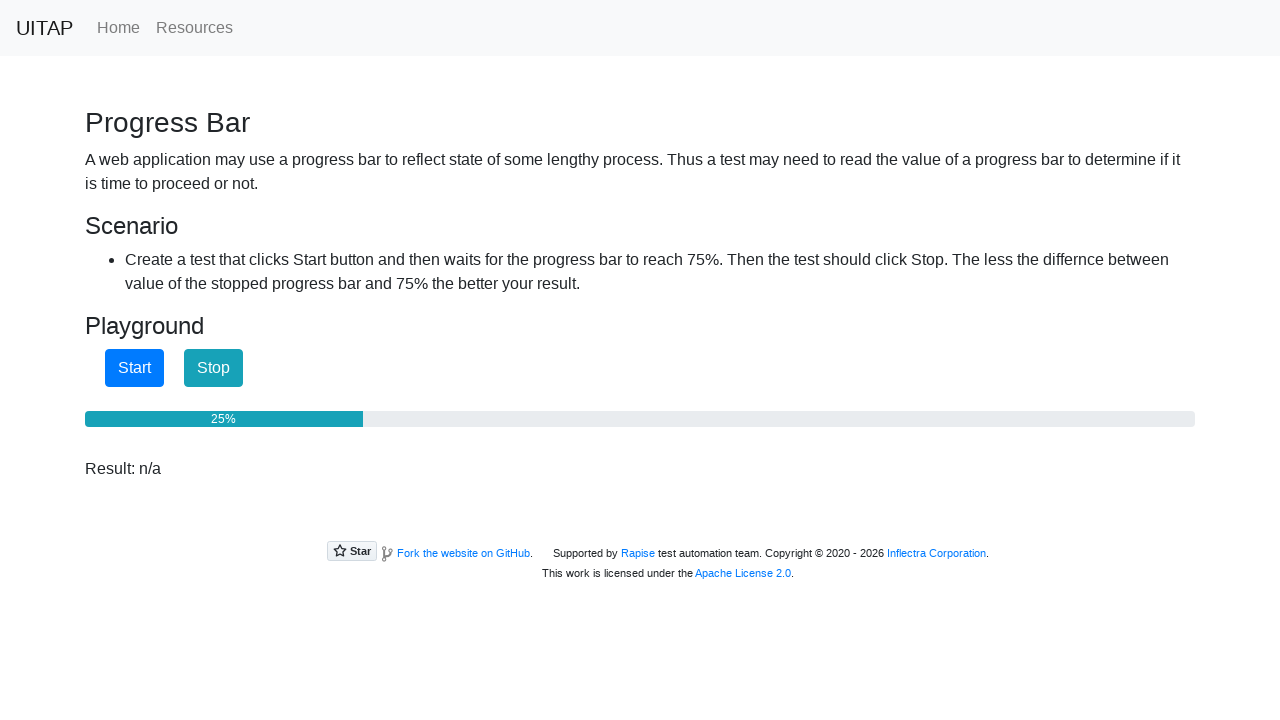

Located Start button
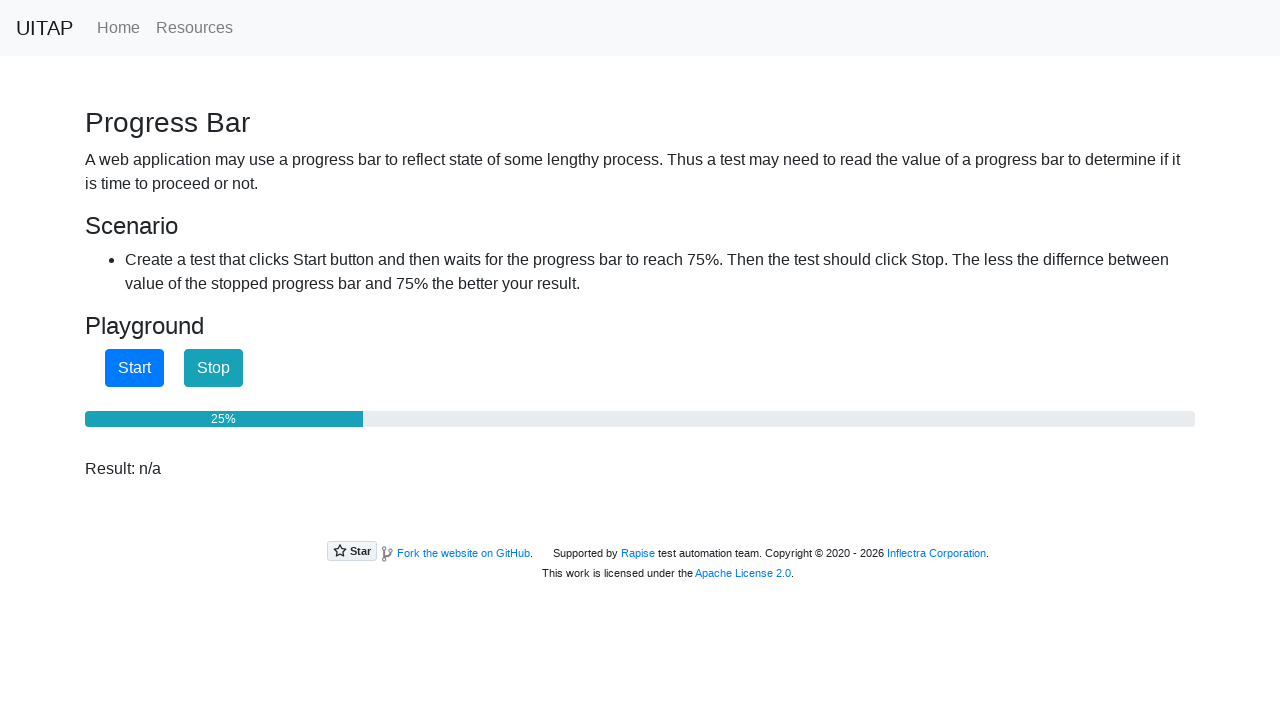

Located Stop button
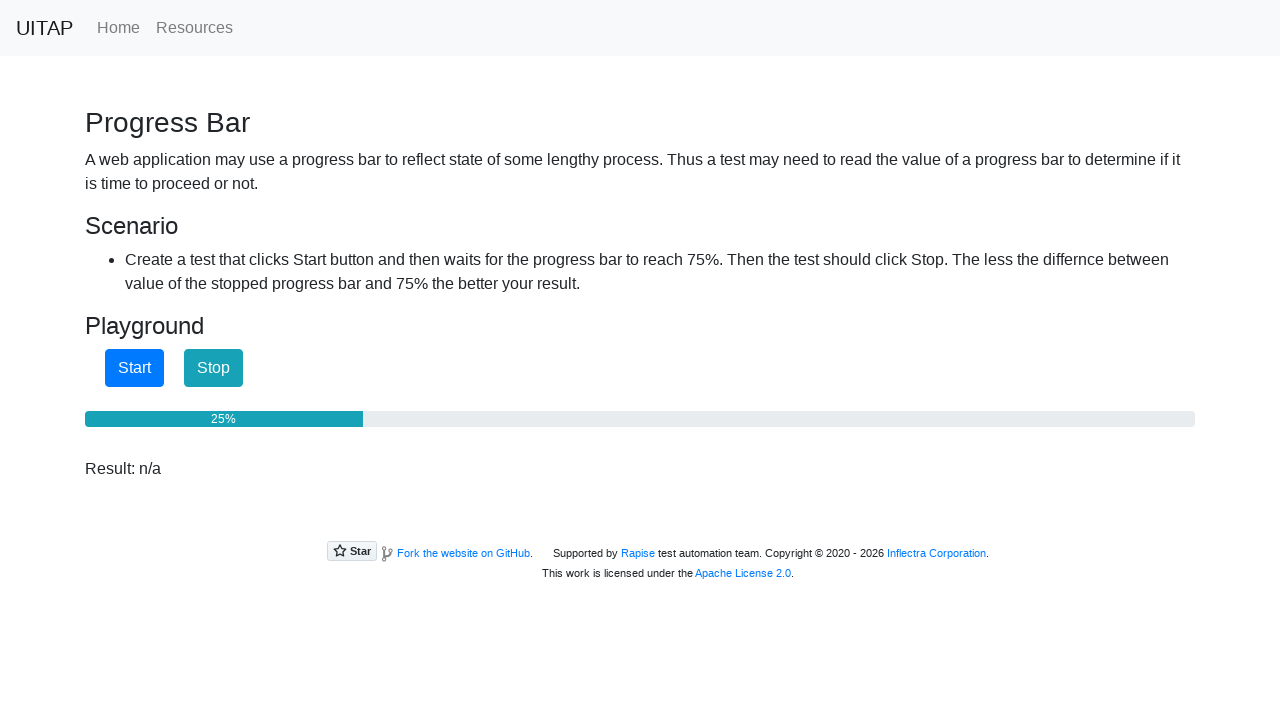

Clicked Start button to begin progress bar at (134, 368) on internal:role=button[name="Start"i]
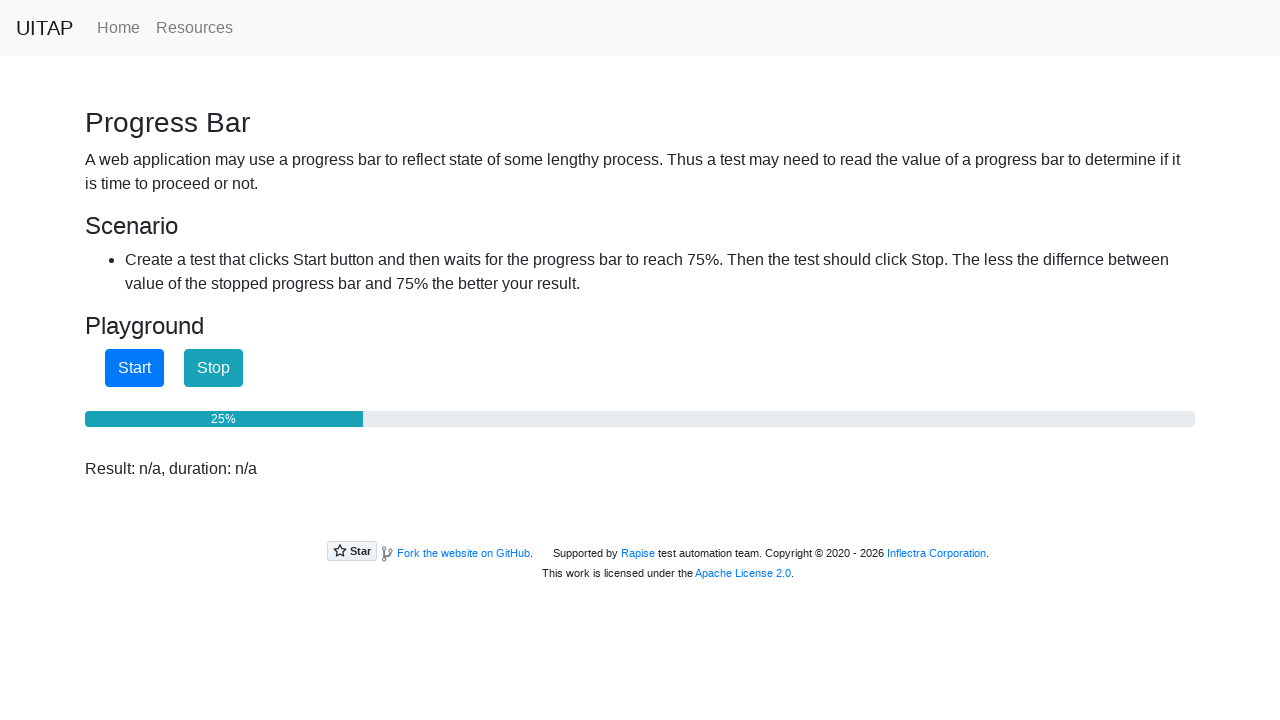

Progress bar value checked: 25%
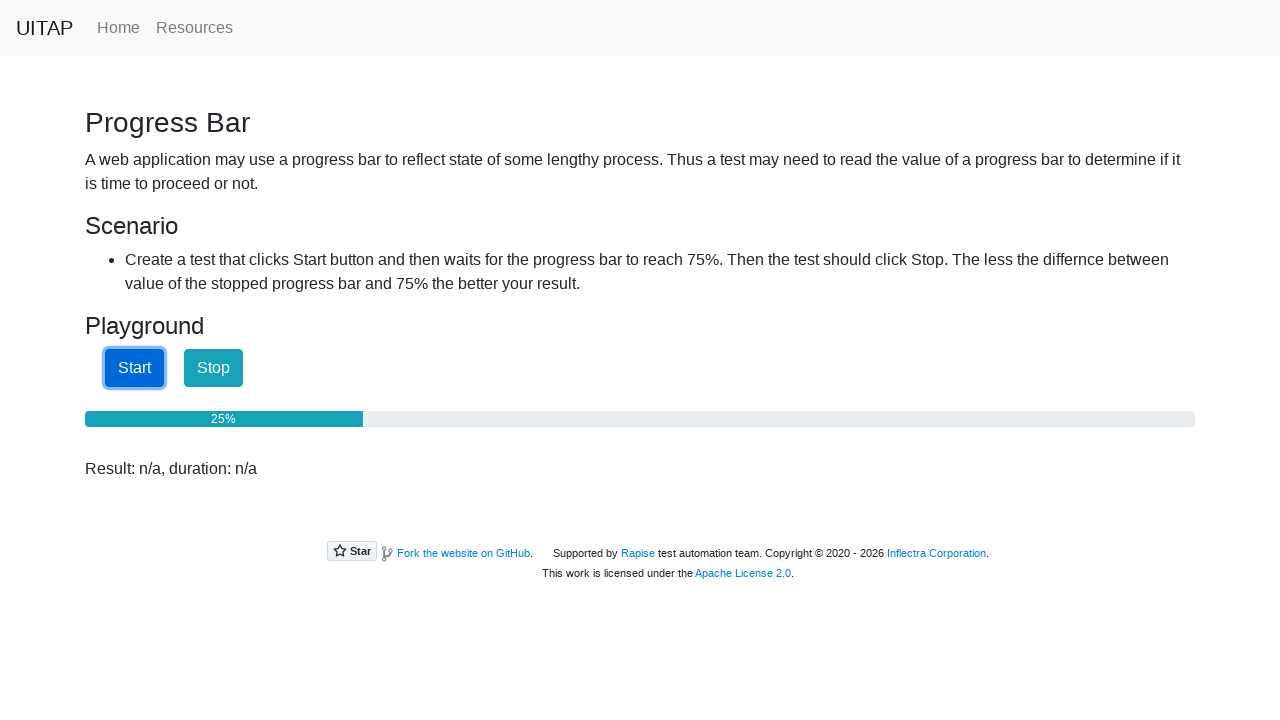

Progress bar value checked: 25%
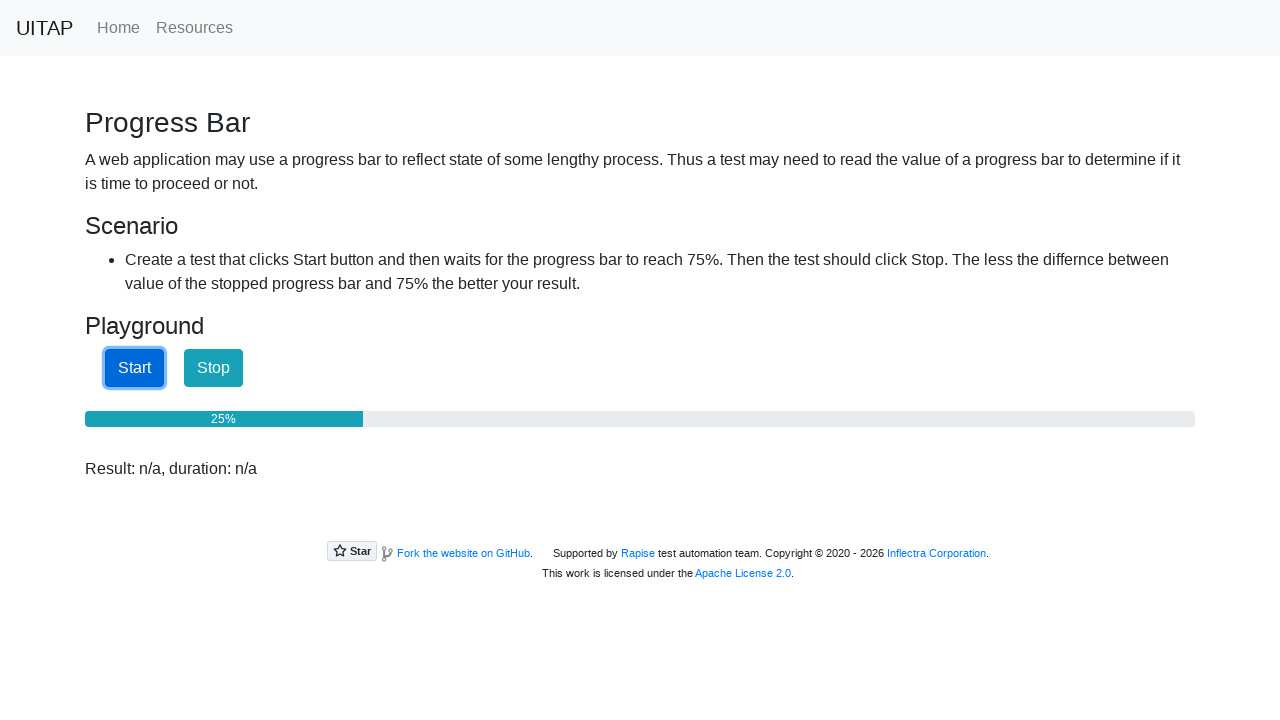

Progress bar value checked: 25%
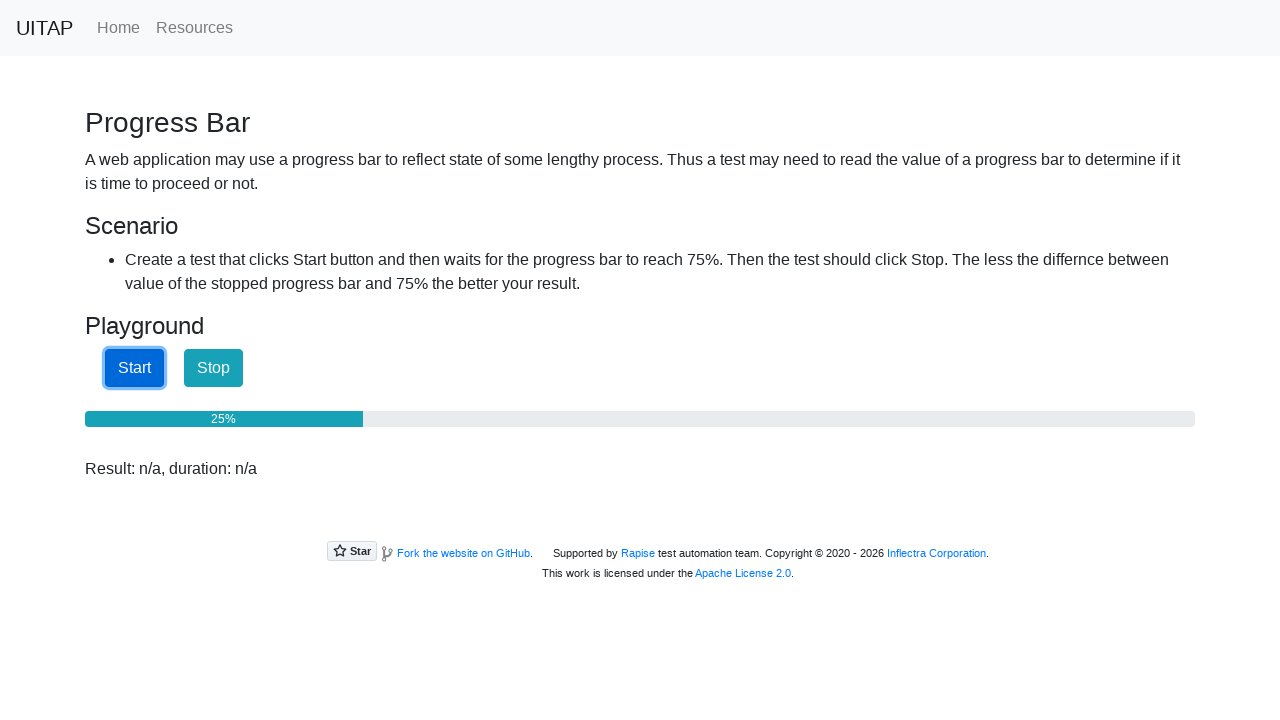

Progress bar value checked: 25%
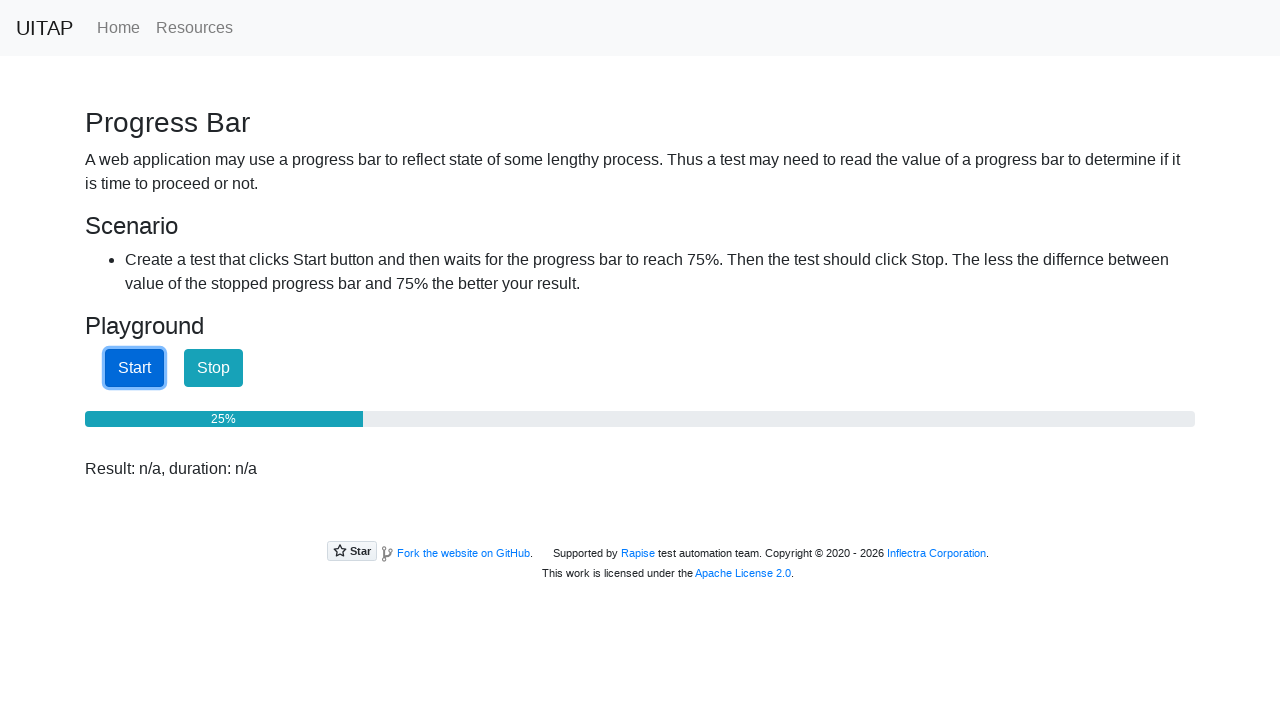

Progress bar value checked: 25%
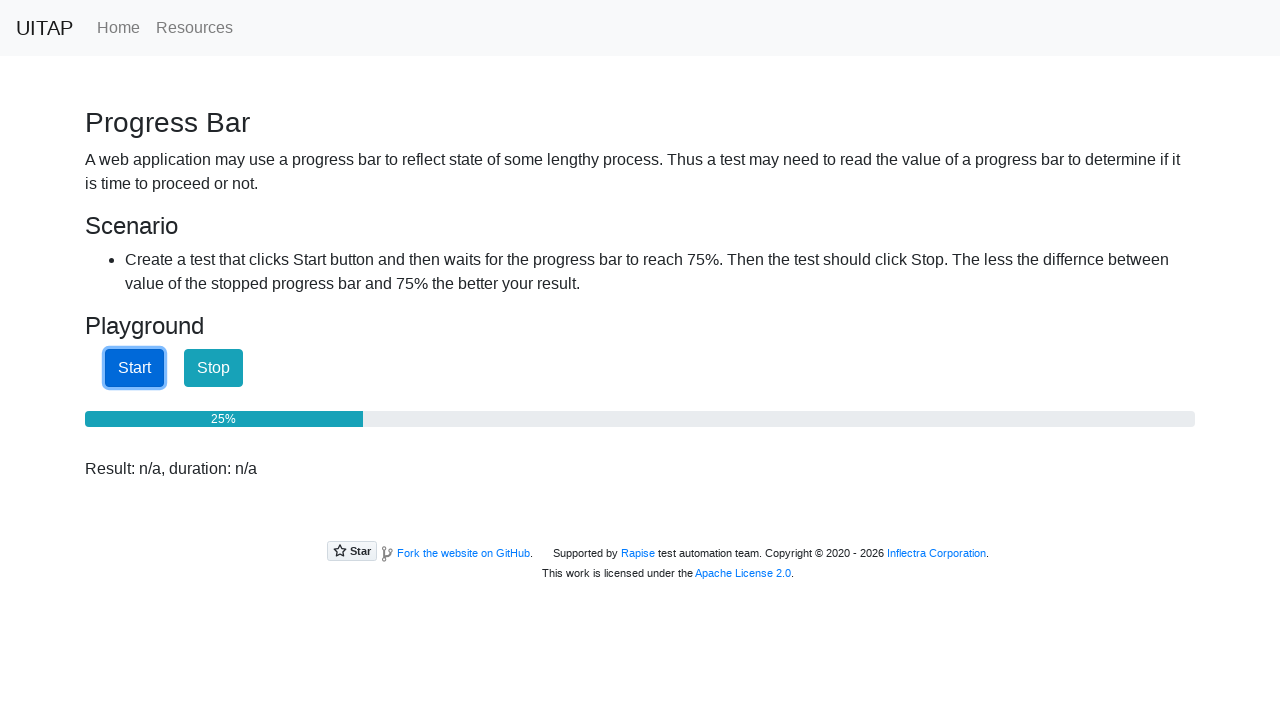

Progress bar value checked: 25%
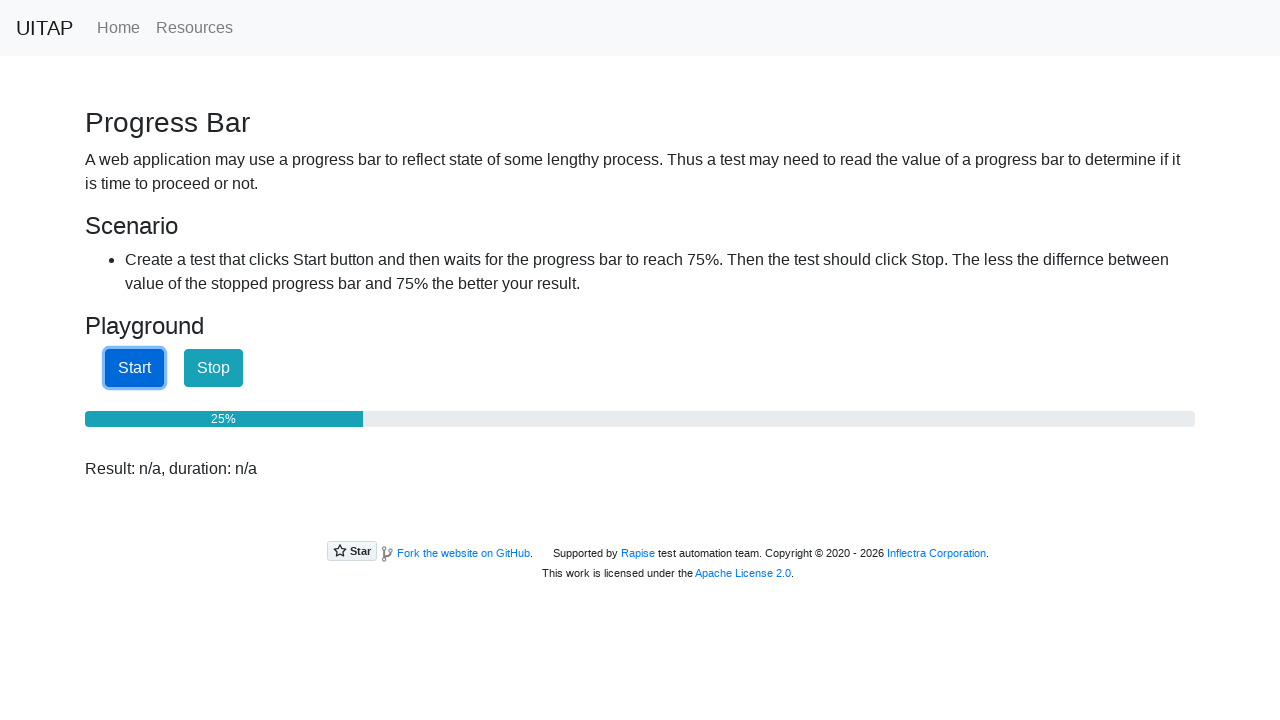

Progress bar value checked: 25%
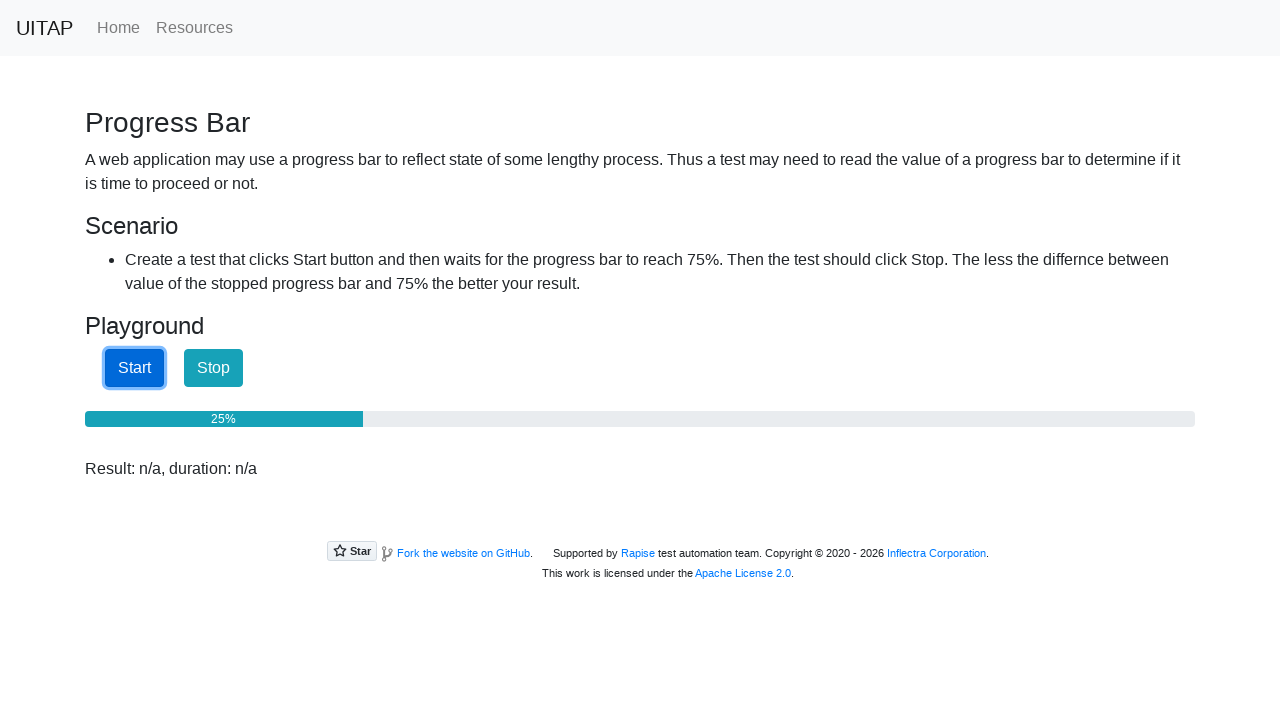

Progress bar value checked: 25%
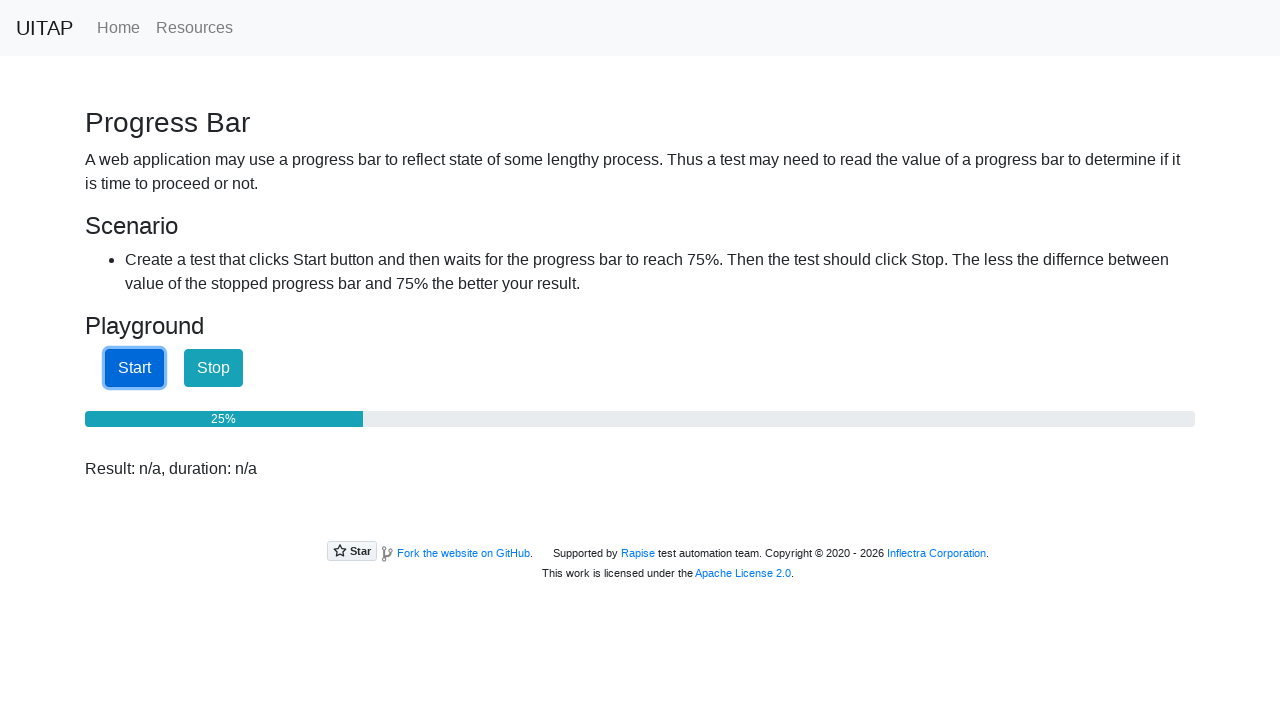

Progress bar value checked: 26%
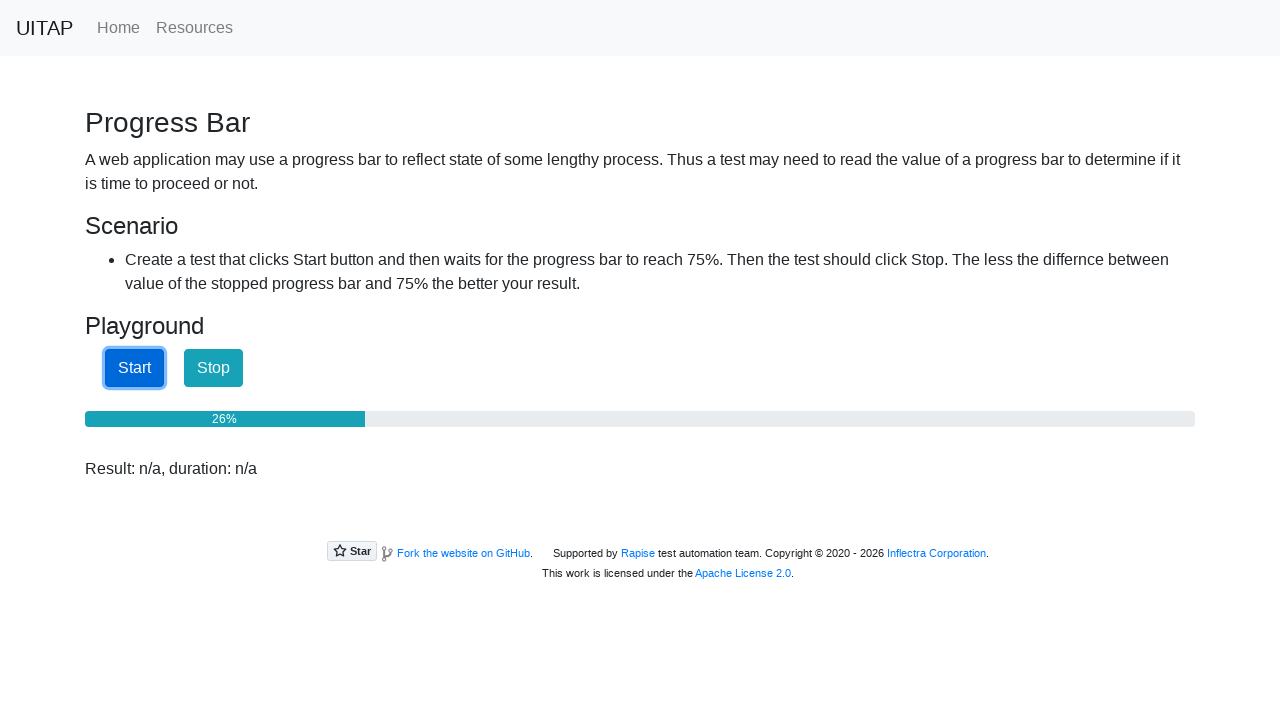

Progress bar value checked: 26%
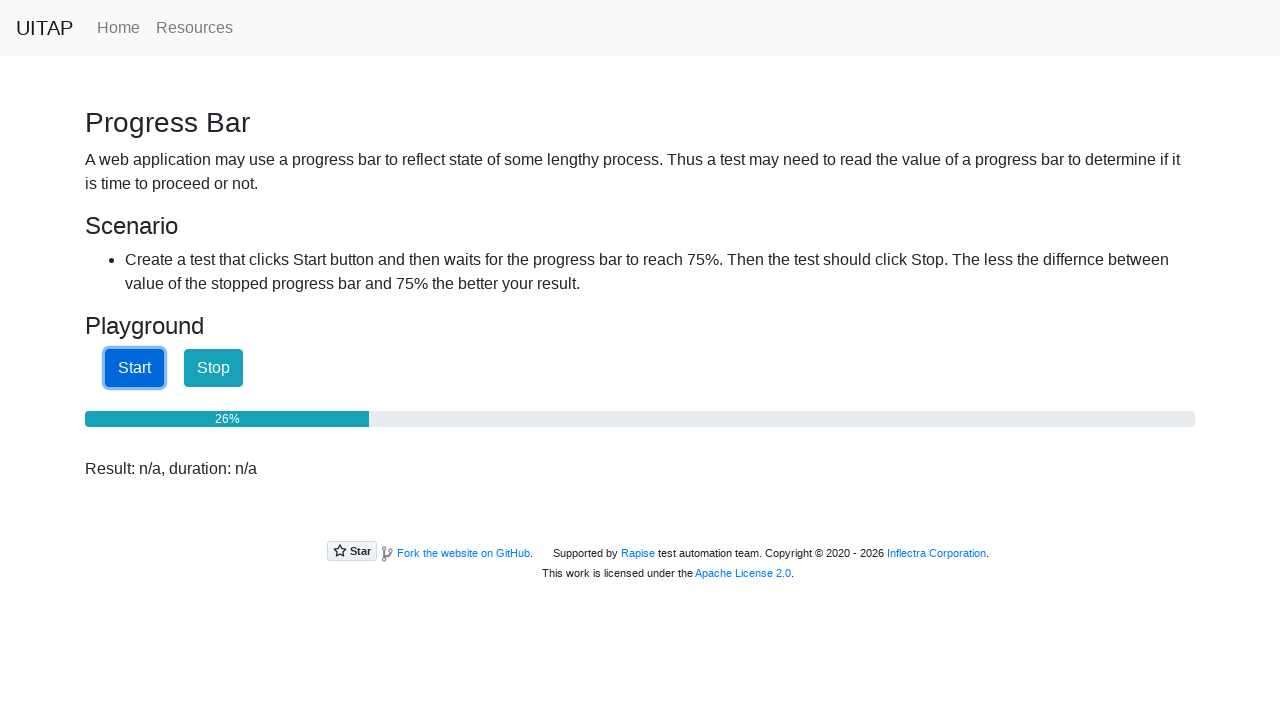

Progress bar value checked: 26%
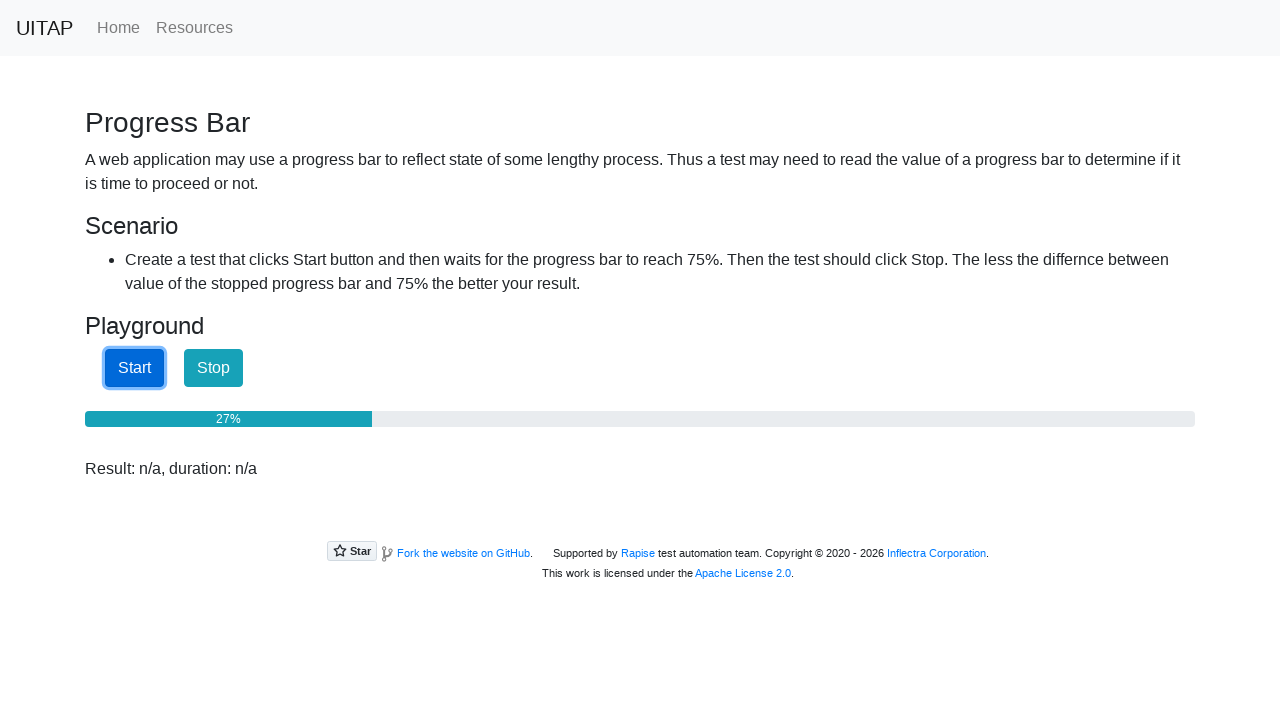

Progress bar value checked: 27%
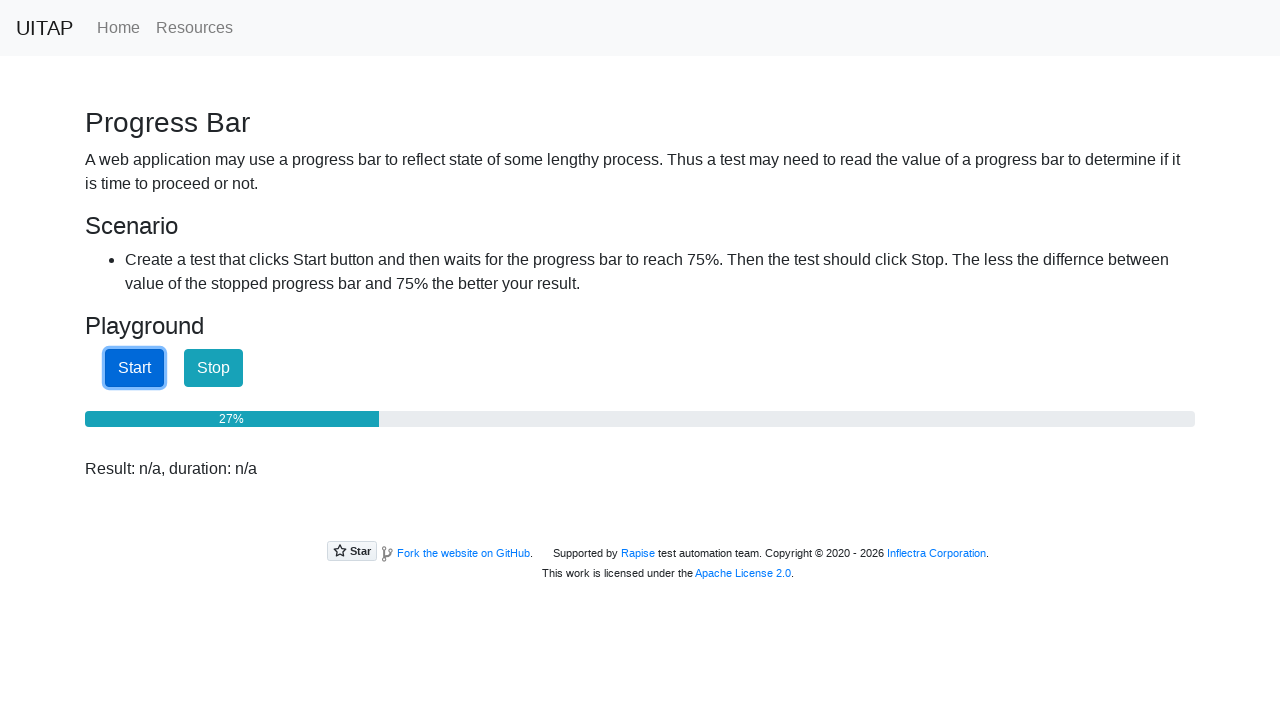

Progress bar value checked: 27%
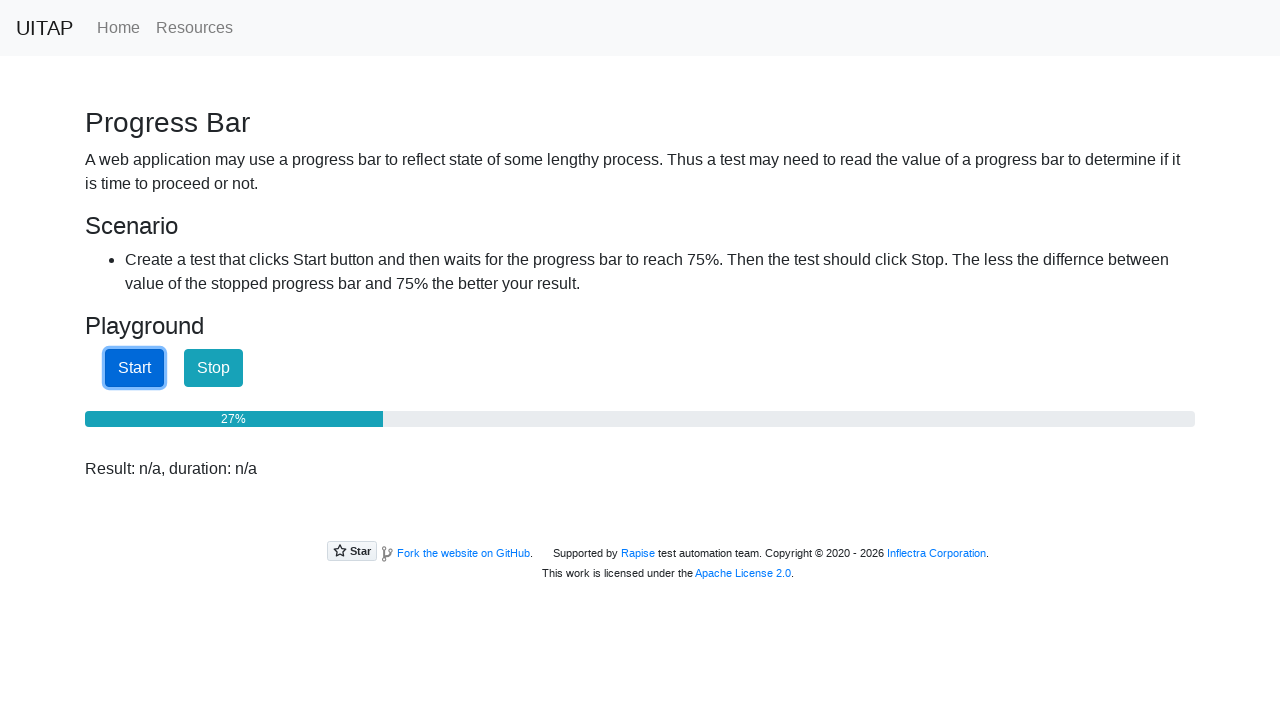

Progress bar value checked: 28%
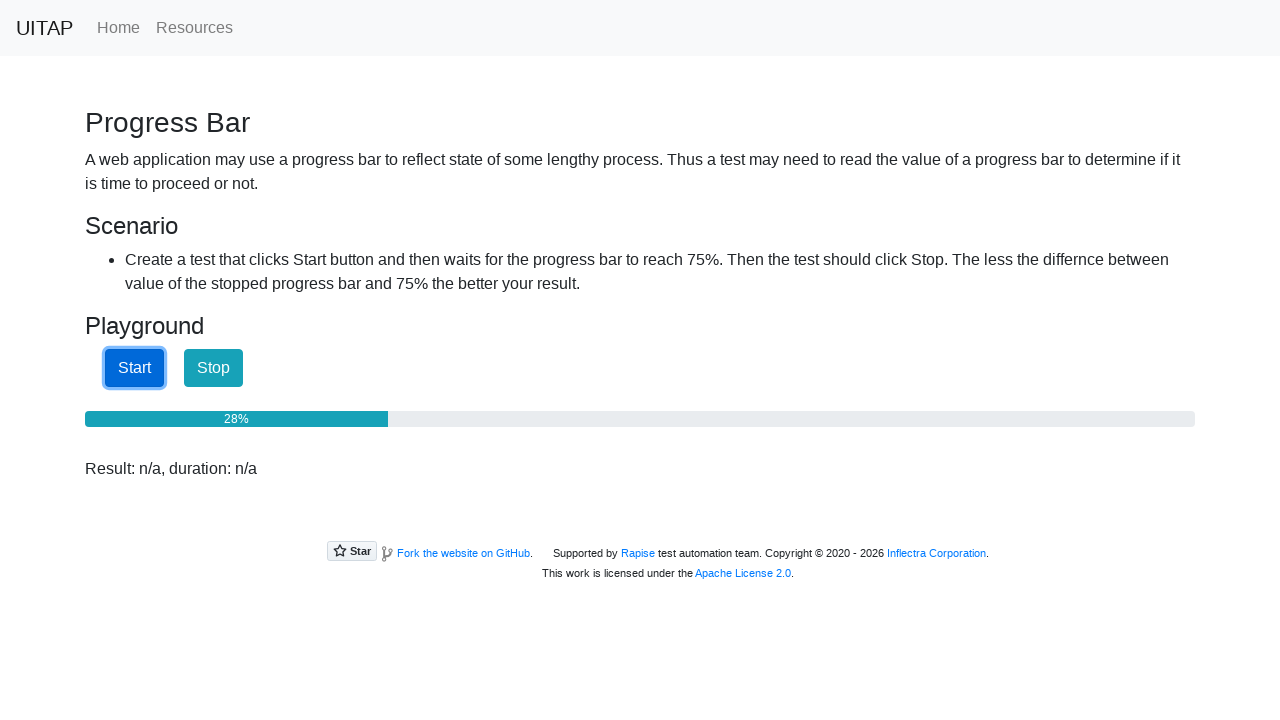

Progress bar value checked: 28%
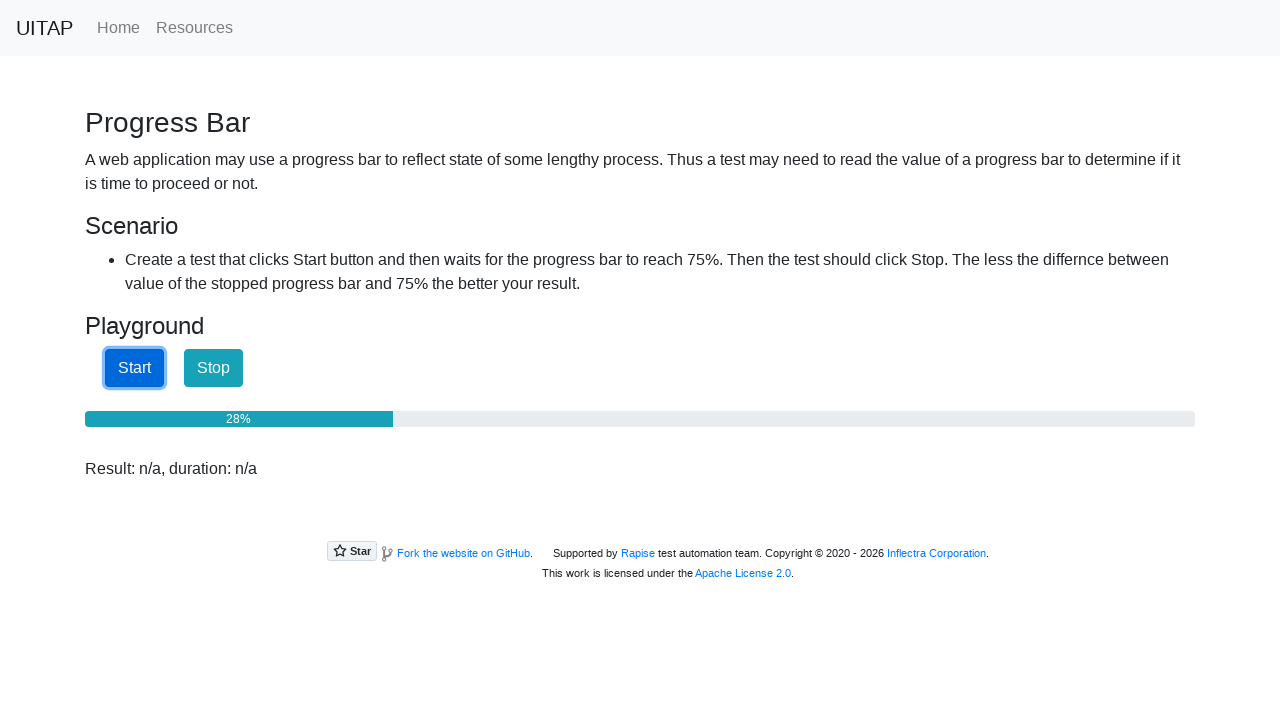

Progress bar value checked: 29%
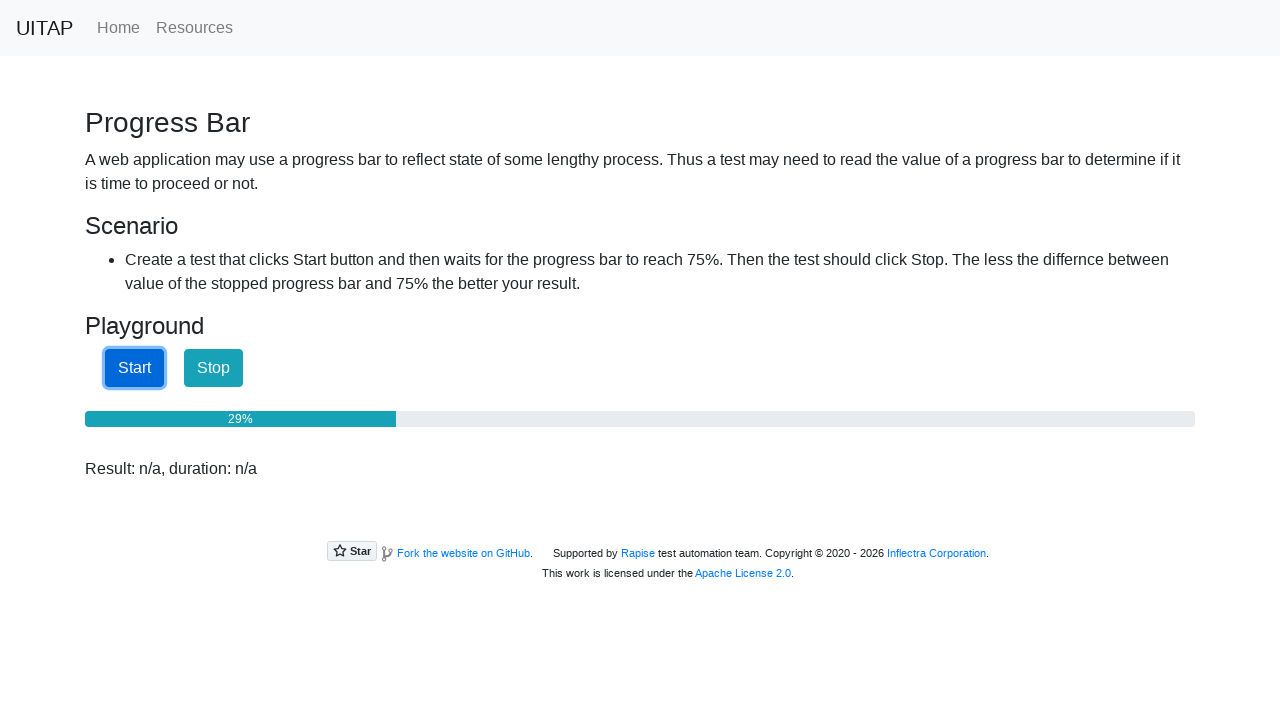

Progress bar value checked: 29%
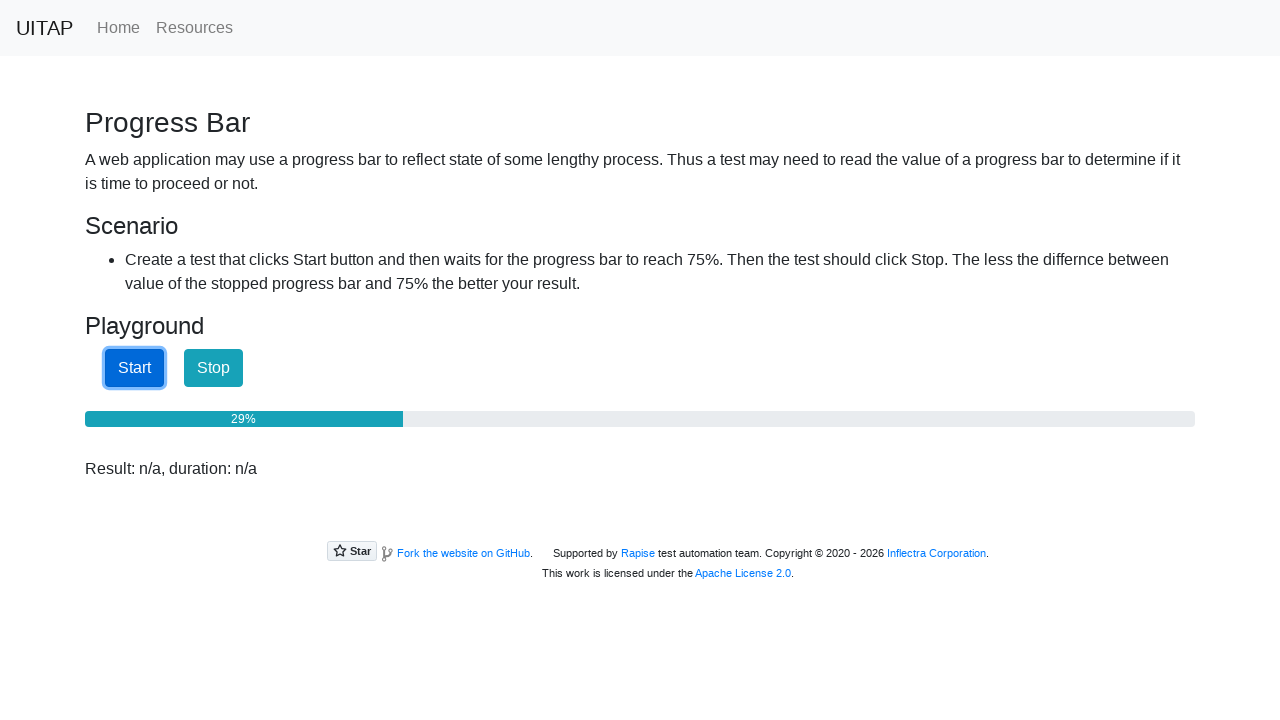

Progress bar value checked: 30%
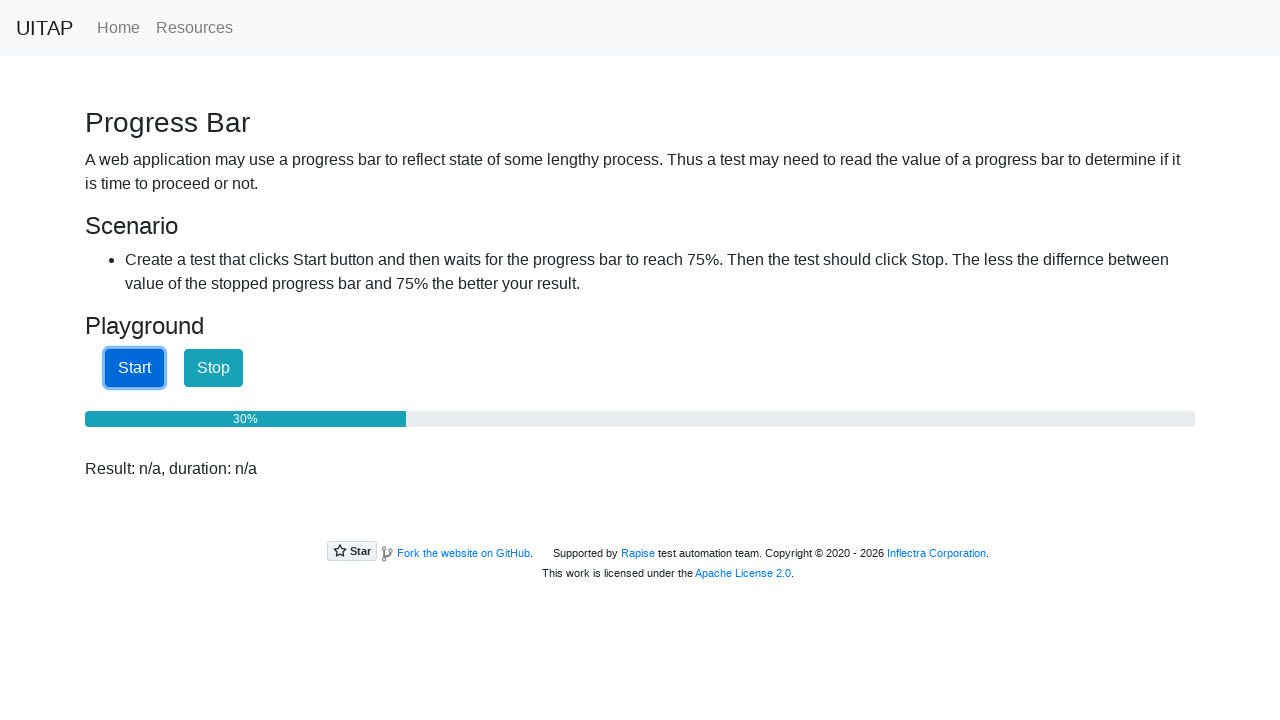

Progress bar value checked: 30%
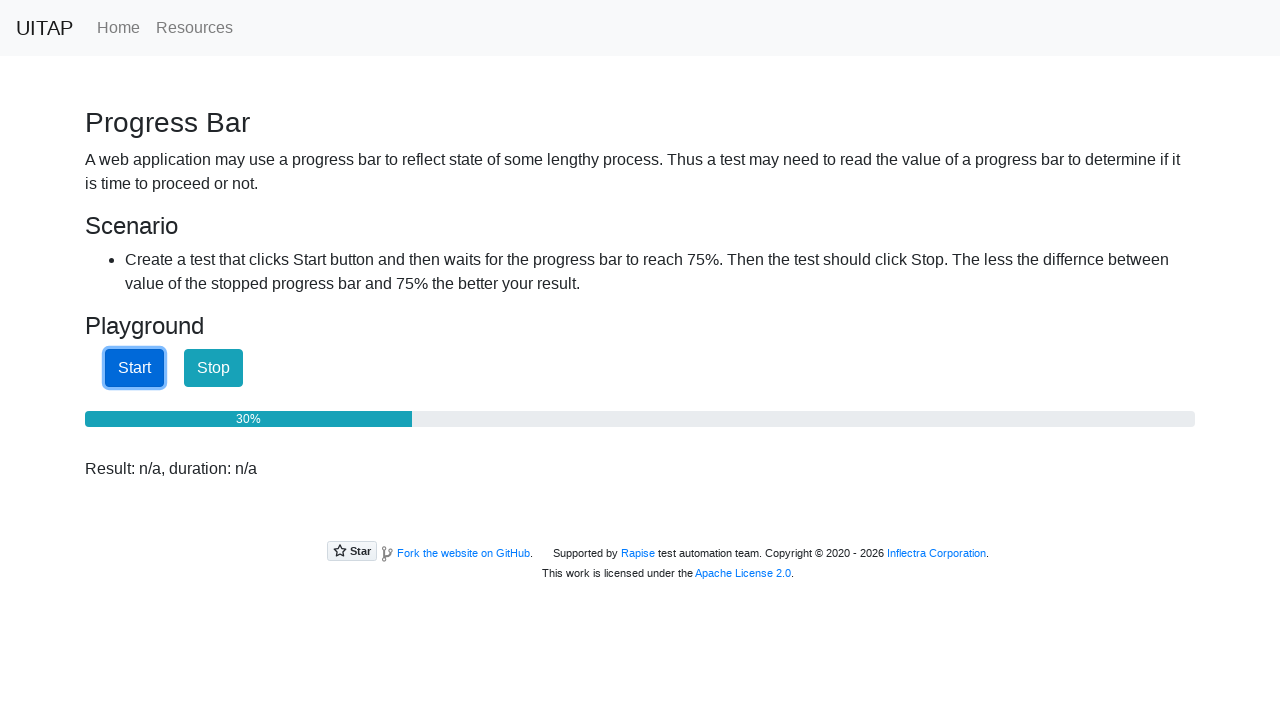

Progress bar value checked: 30%
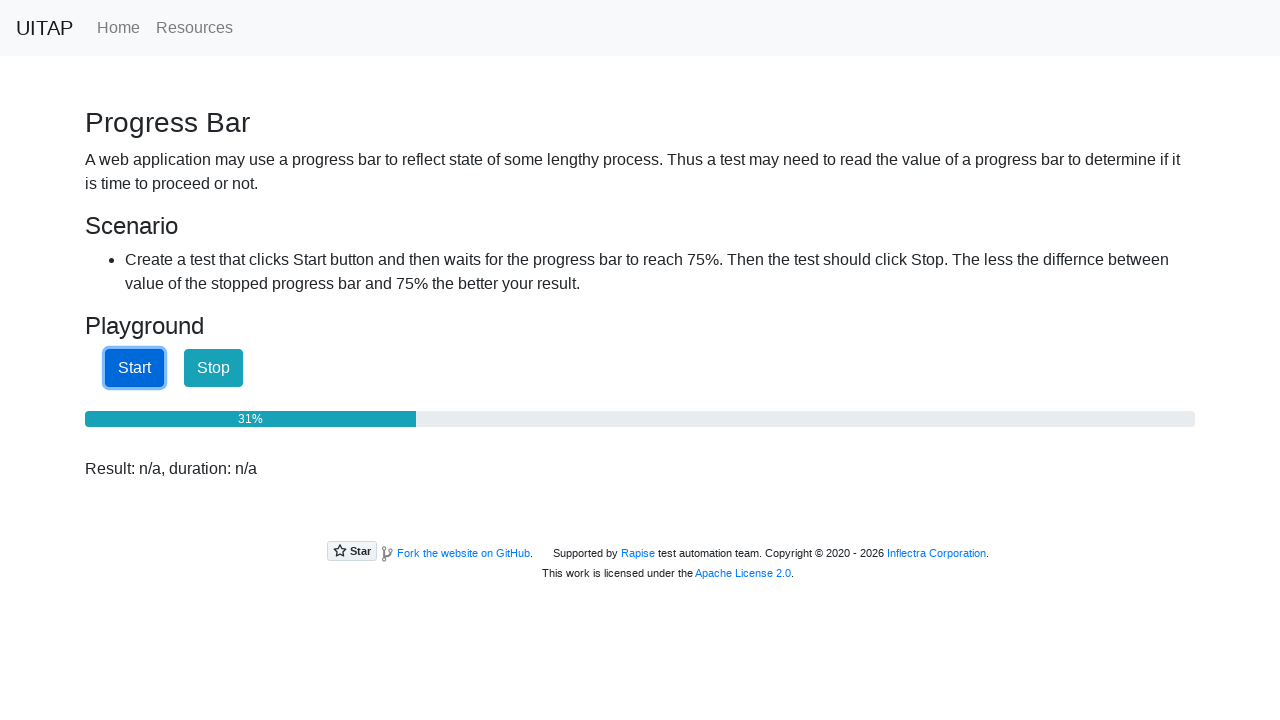

Progress bar value checked: 31%
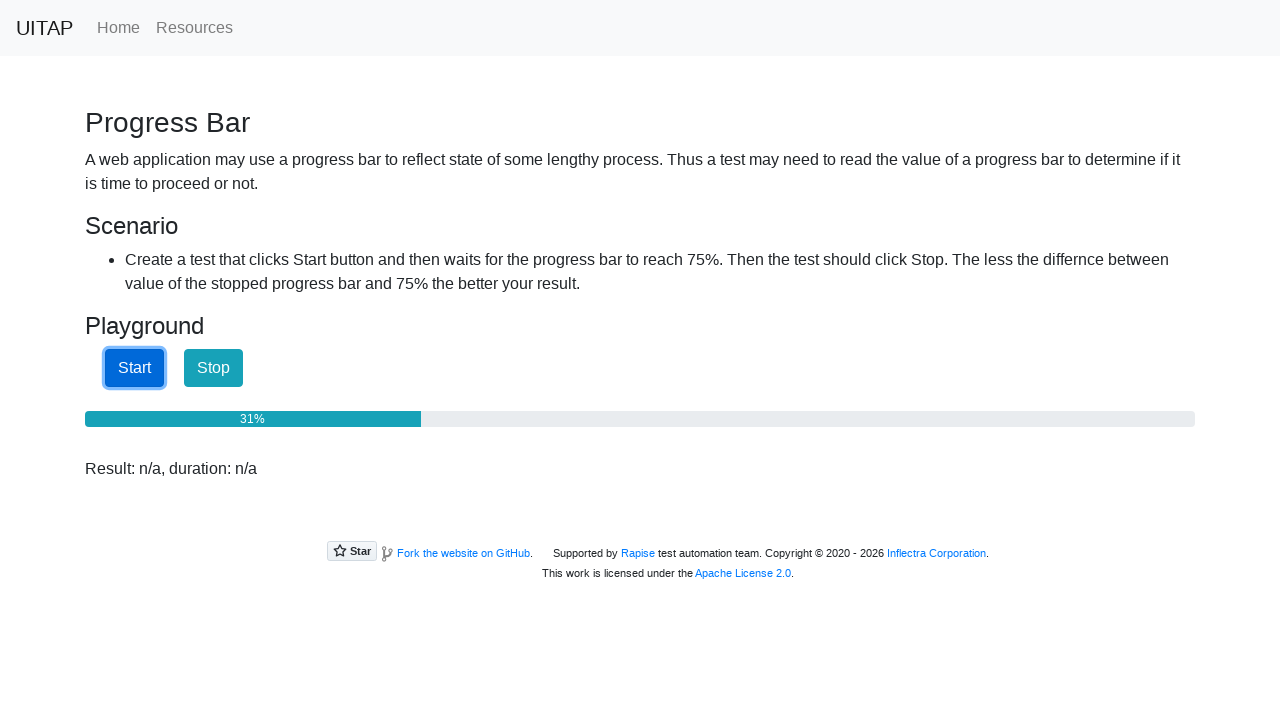

Progress bar value checked: 31%
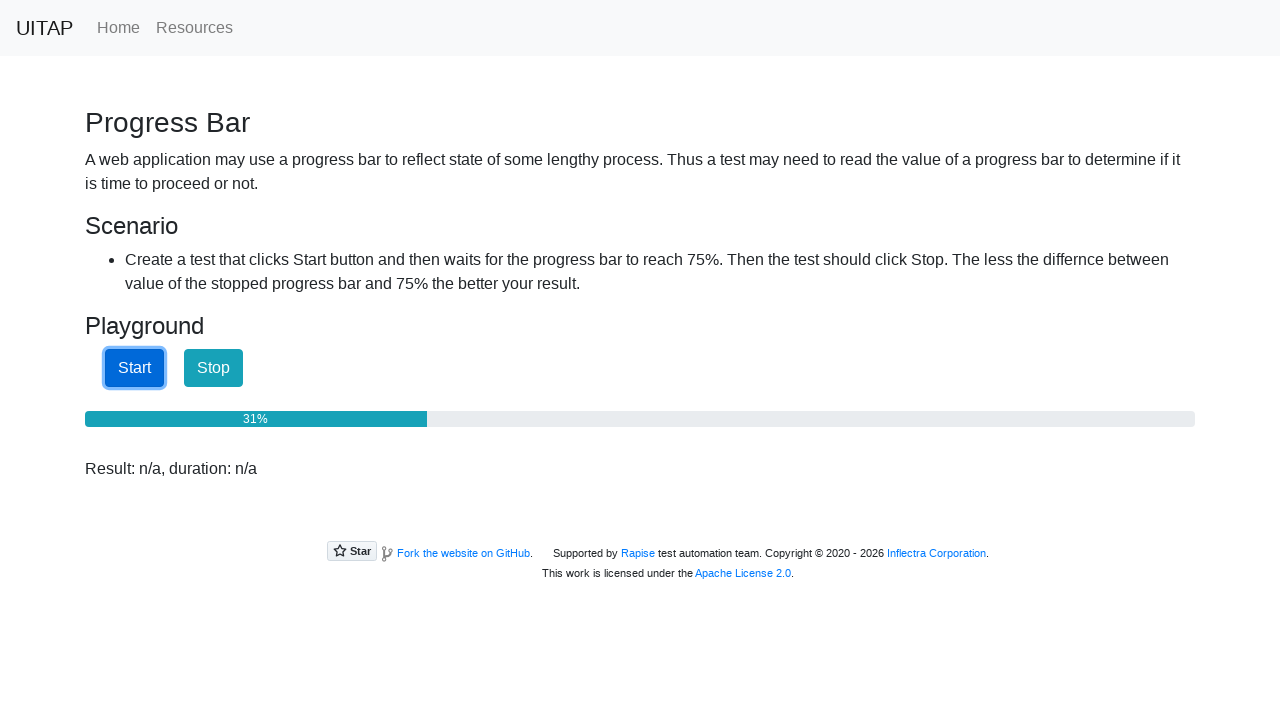

Progress bar value checked: 32%
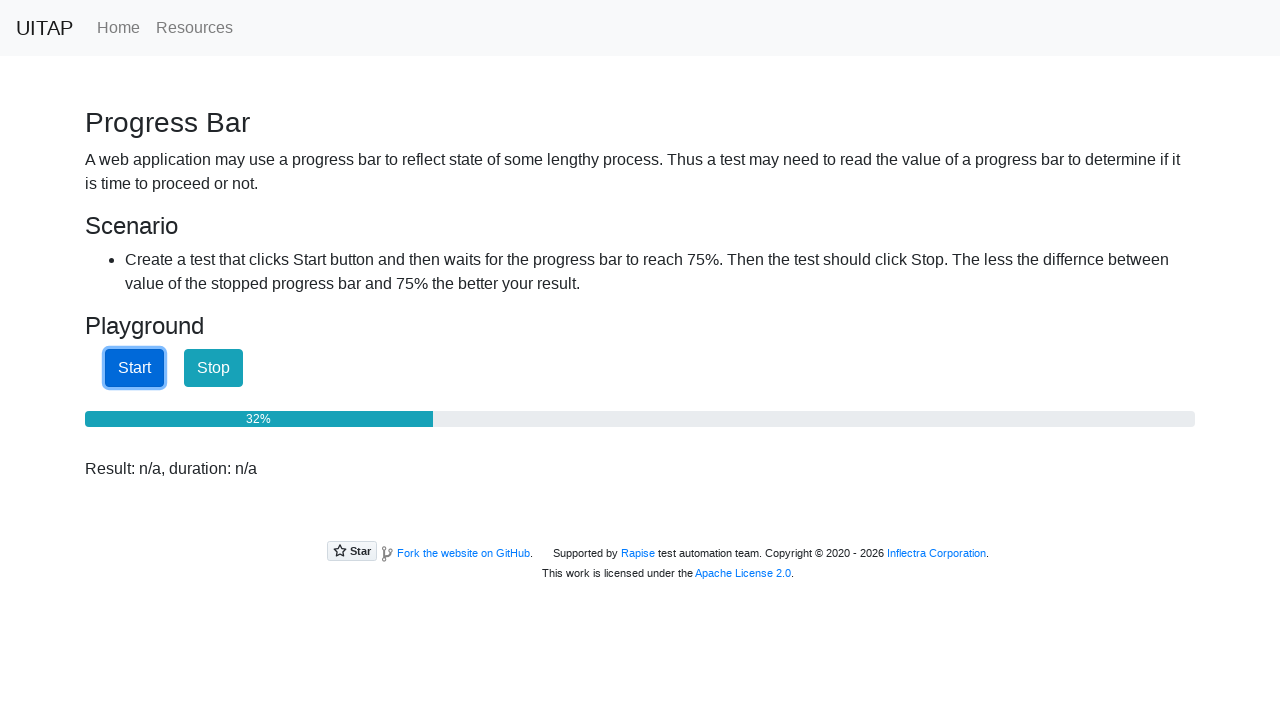

Progress bar value checked: 32%
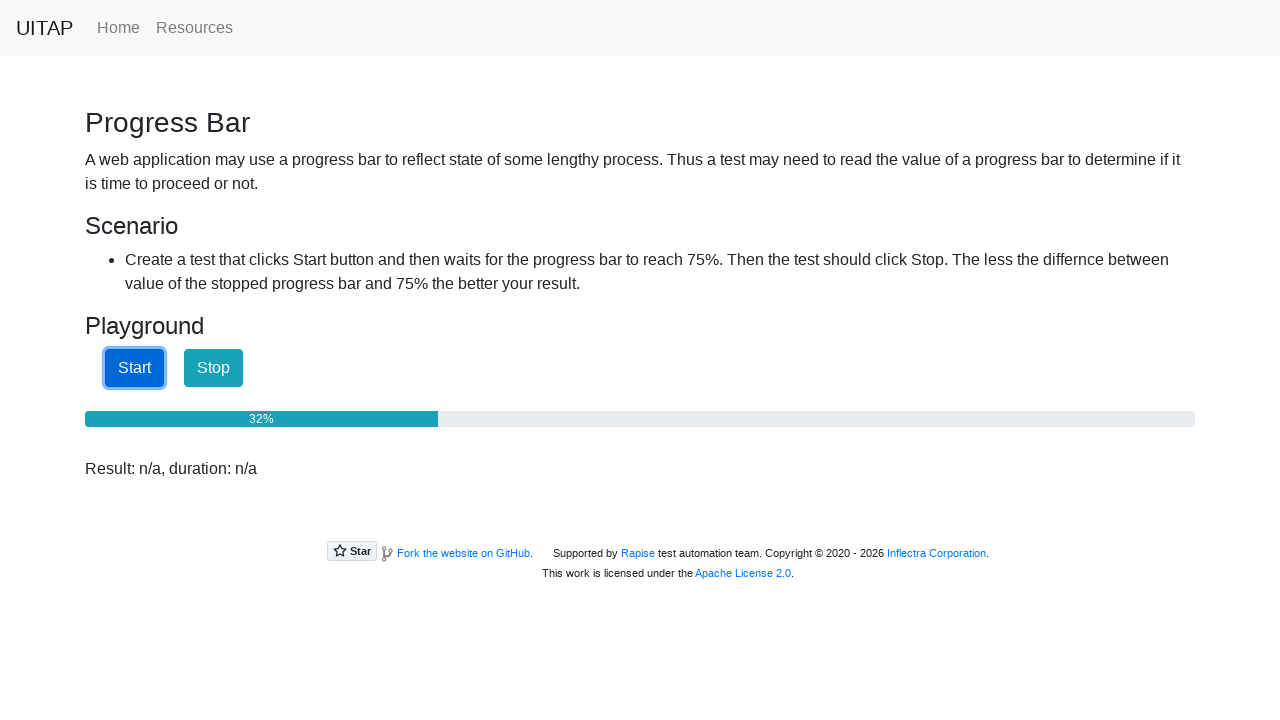

Progress bar value checked: 33%
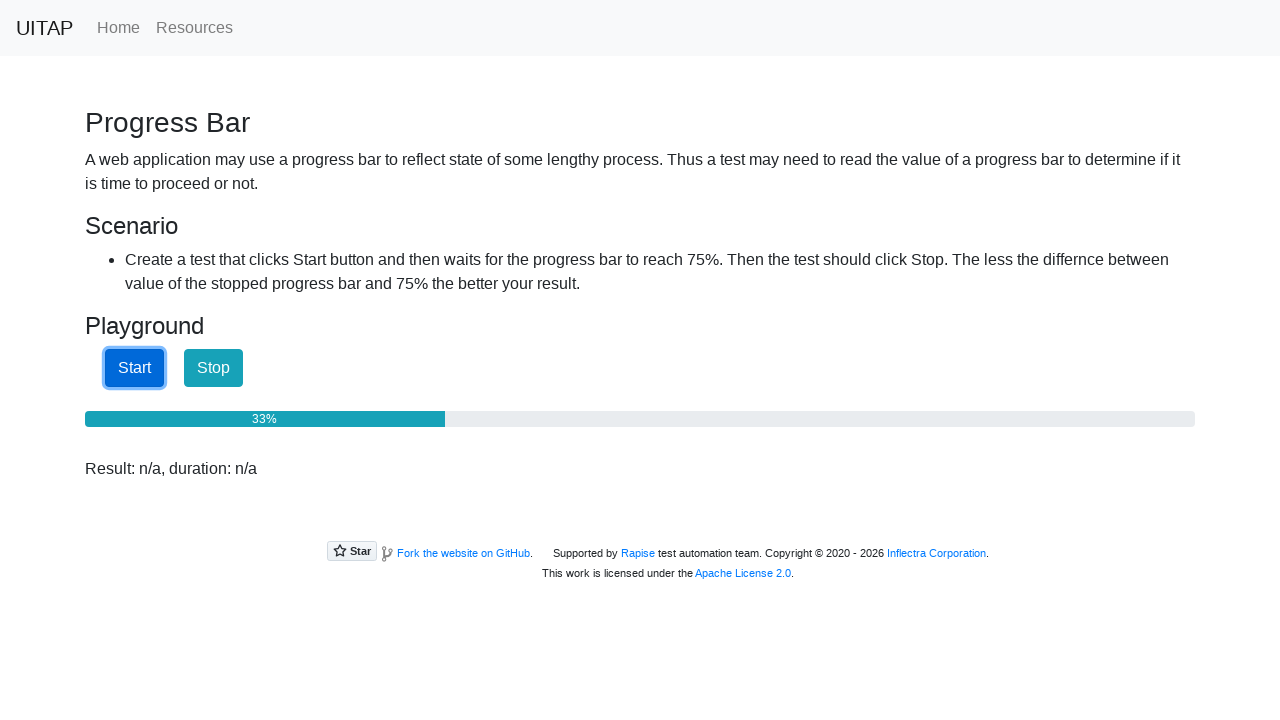

Progress bar value checked: 33%
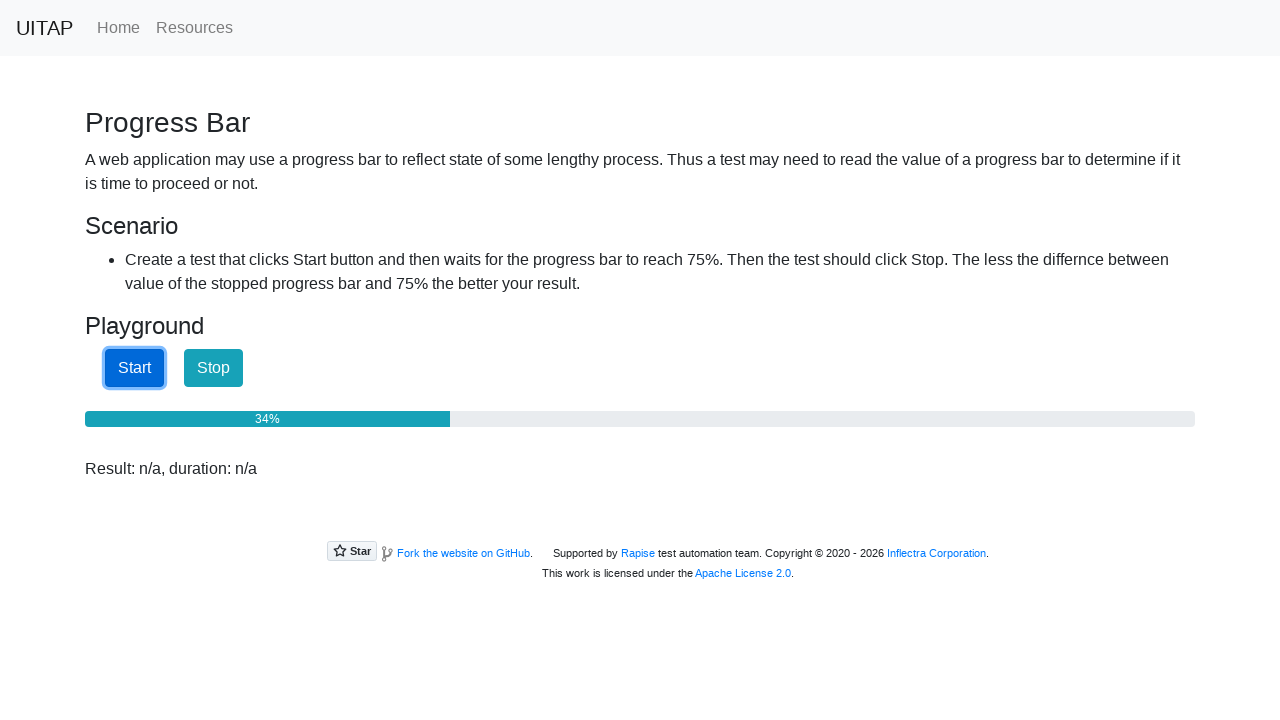

Progress bar value checked: 34%
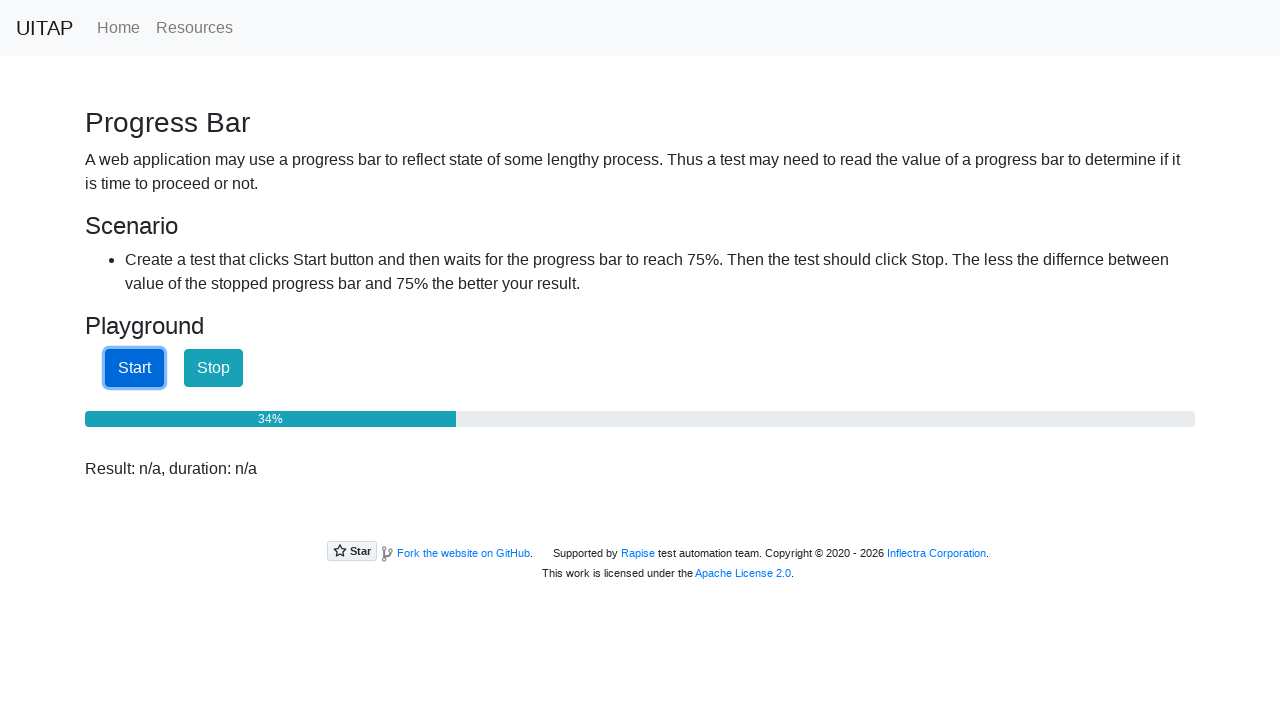

Progress bar value checked: 34%
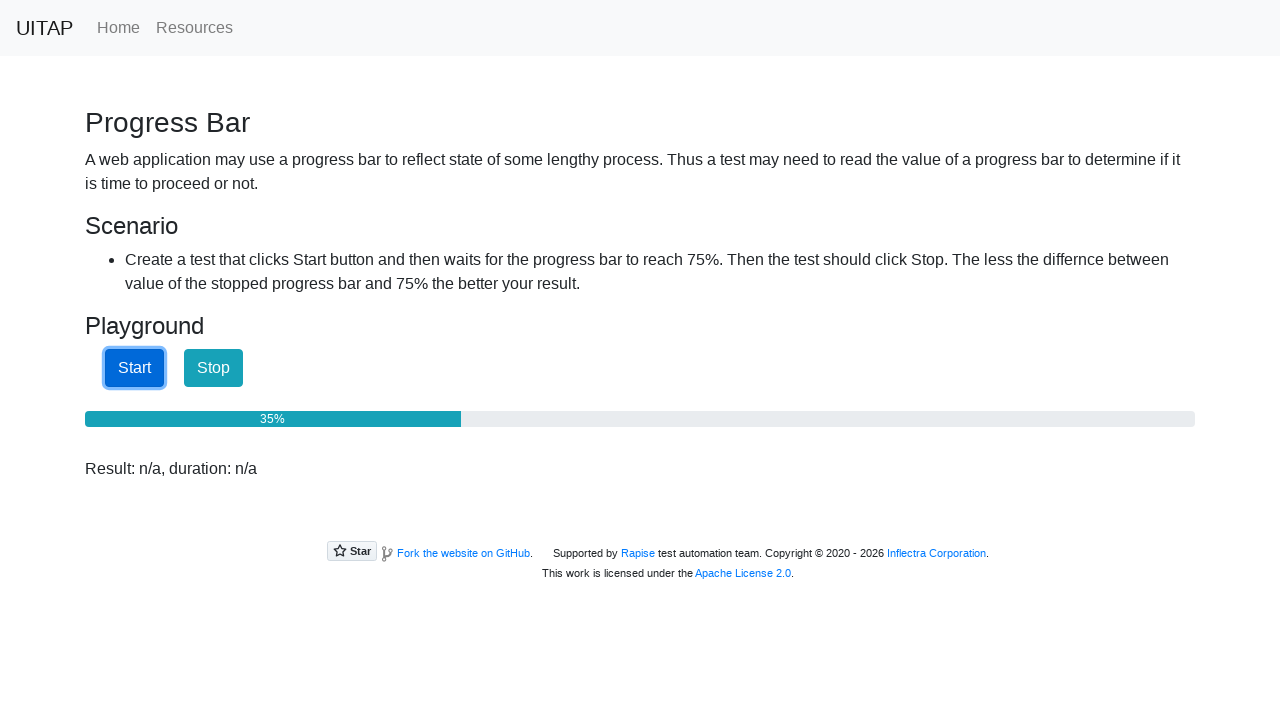

Progress bar value checked: 35%
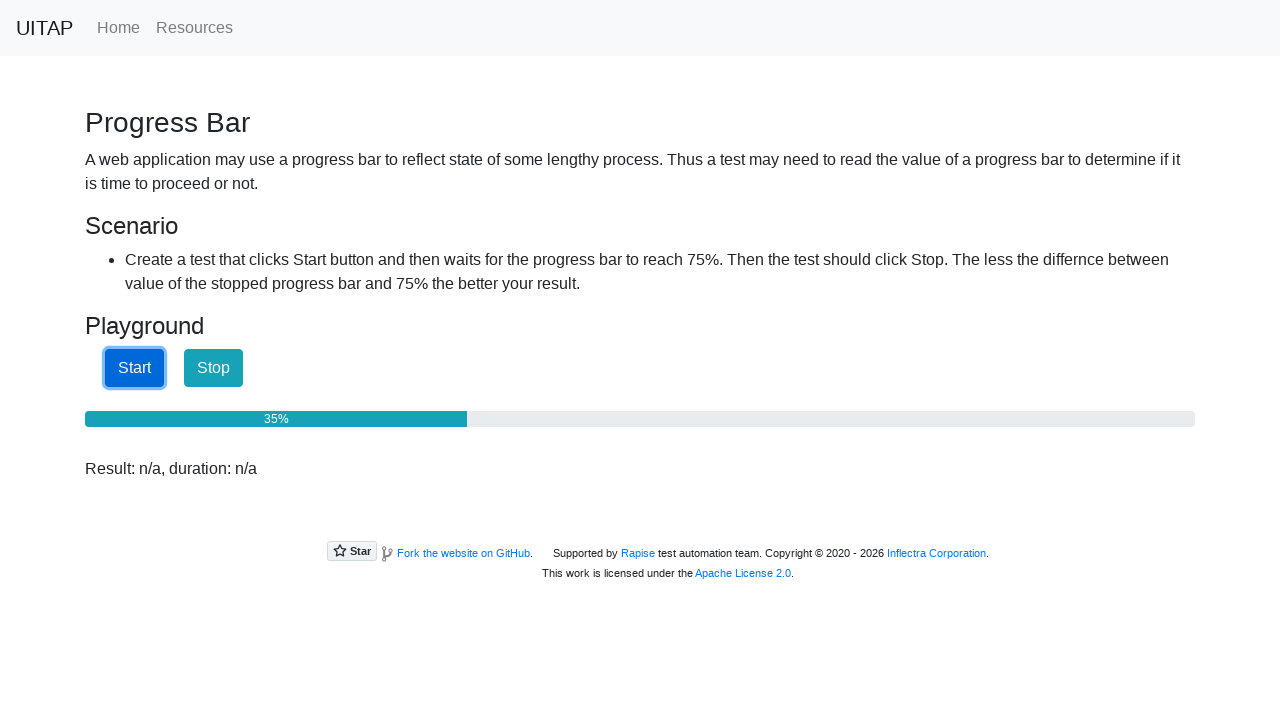

Progress bar value checked: 35%
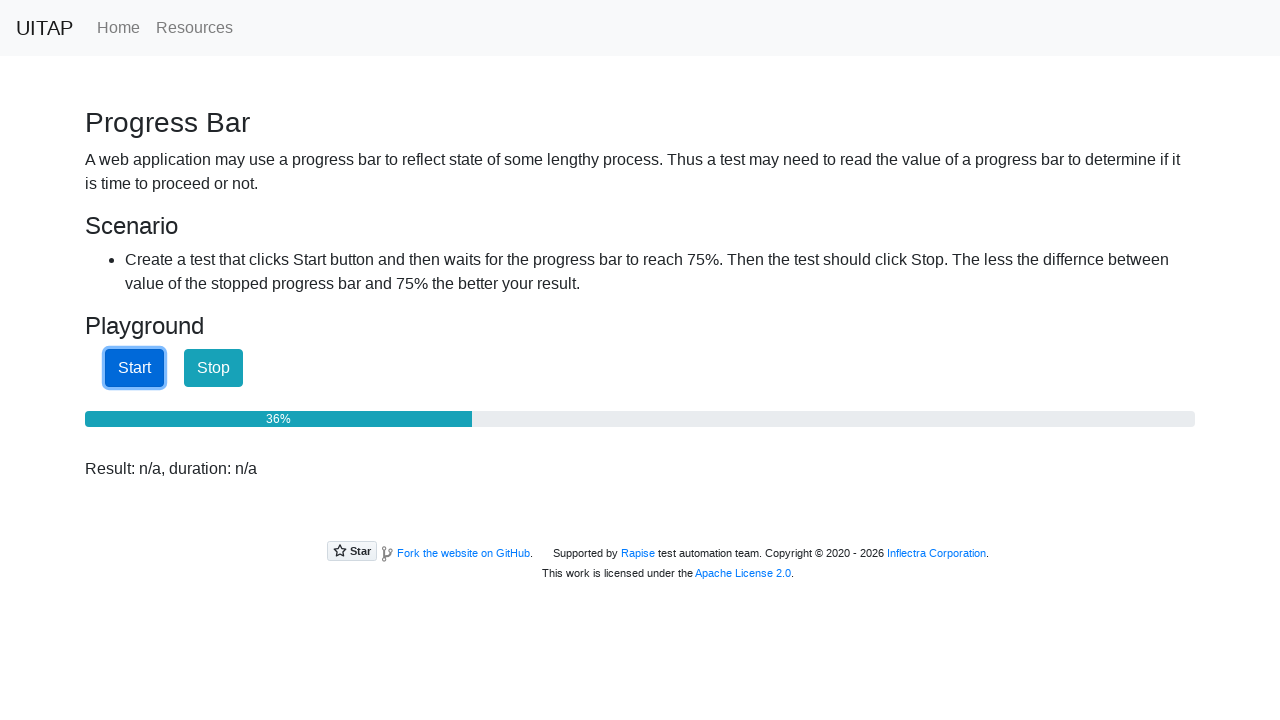

Progress bar value checked: 36%
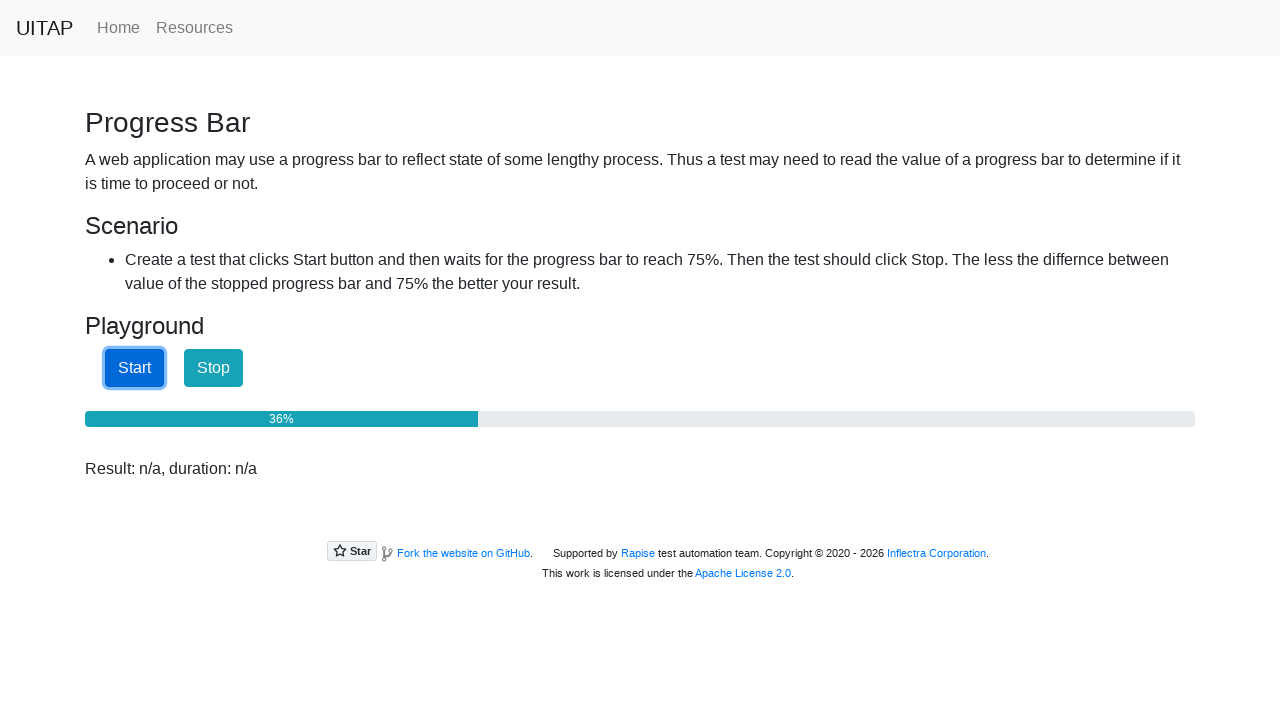

Progress bar value checked: 36%
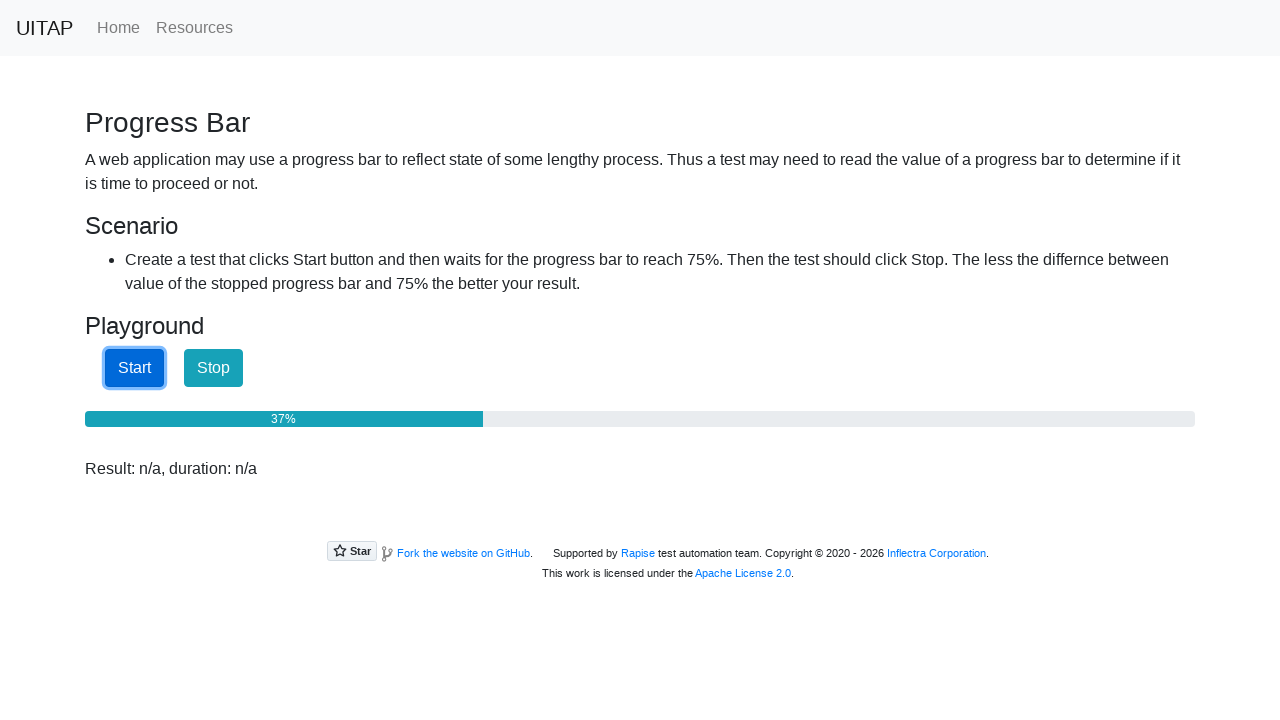

Progress bar value checked: 37%
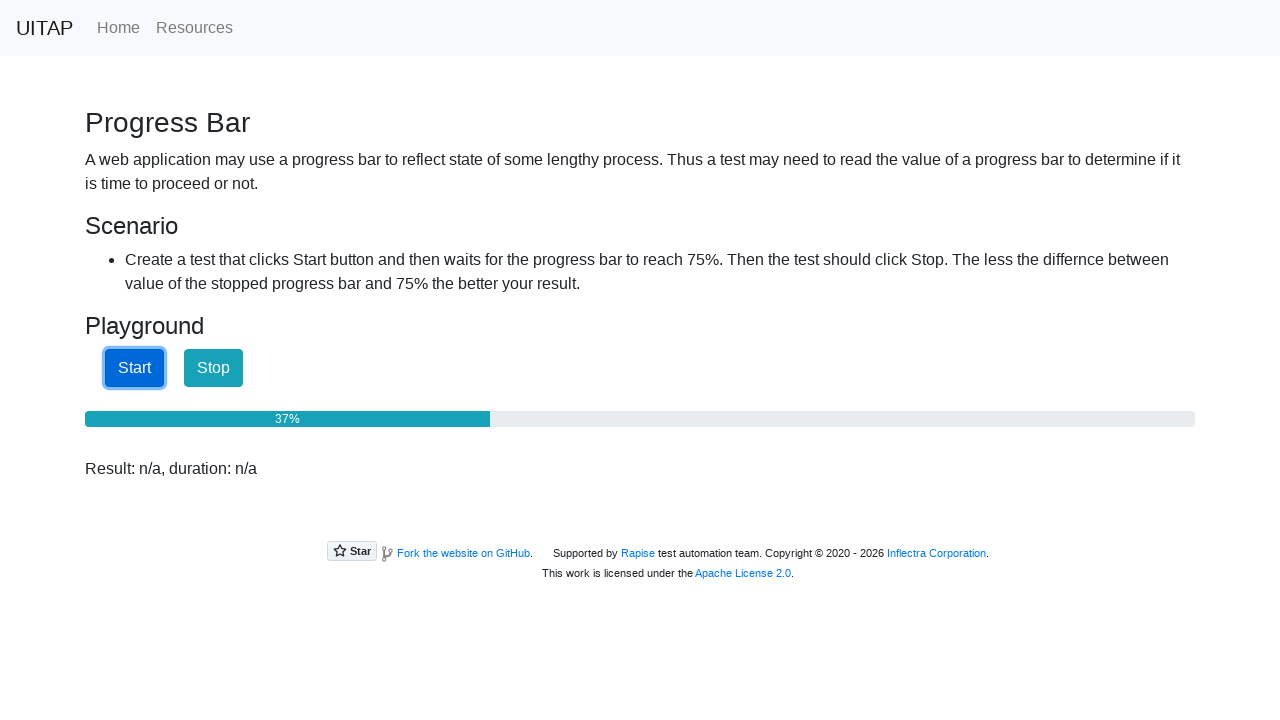

Progress bar value checked: 37%
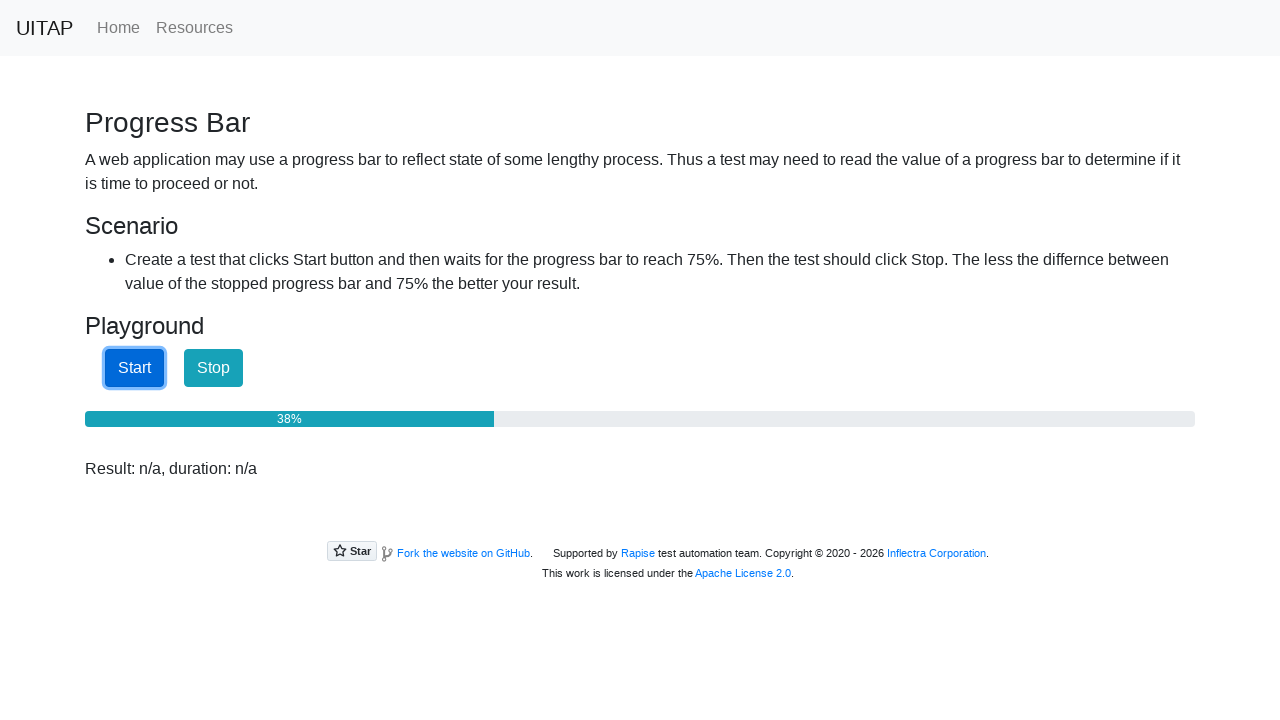

Progress bar value checked: 38%
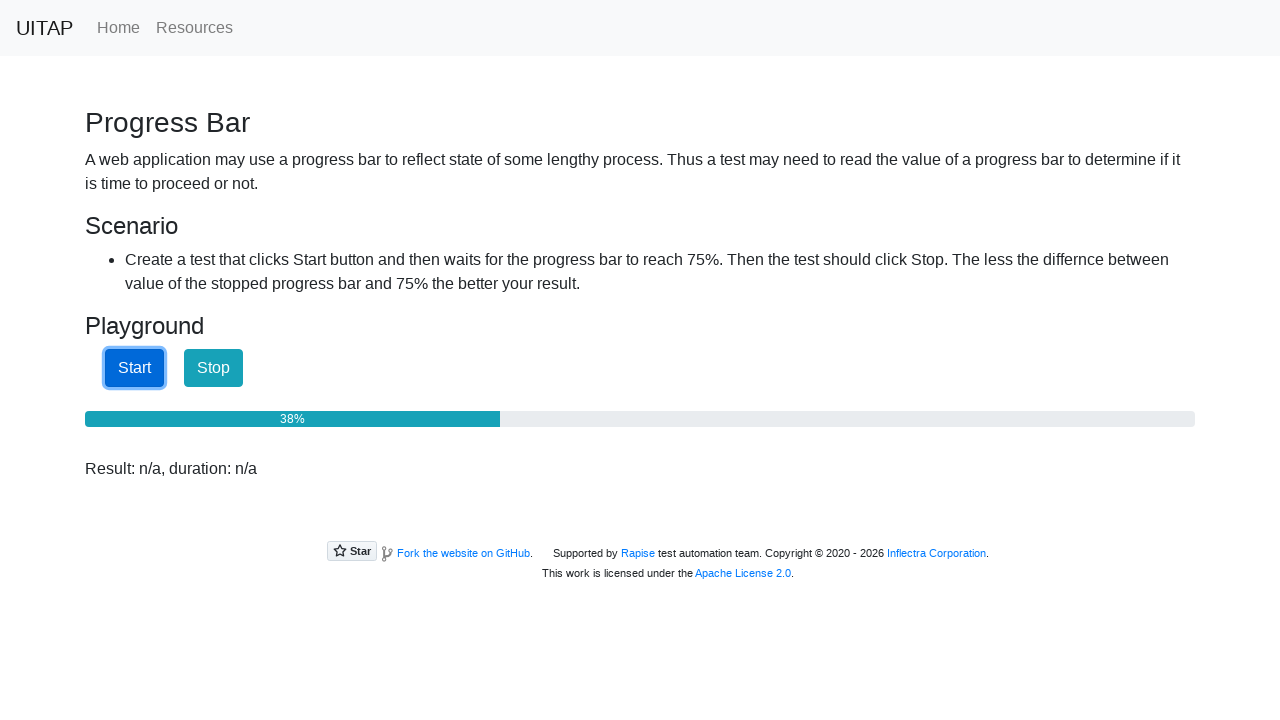

Progress bar value checked: 38%
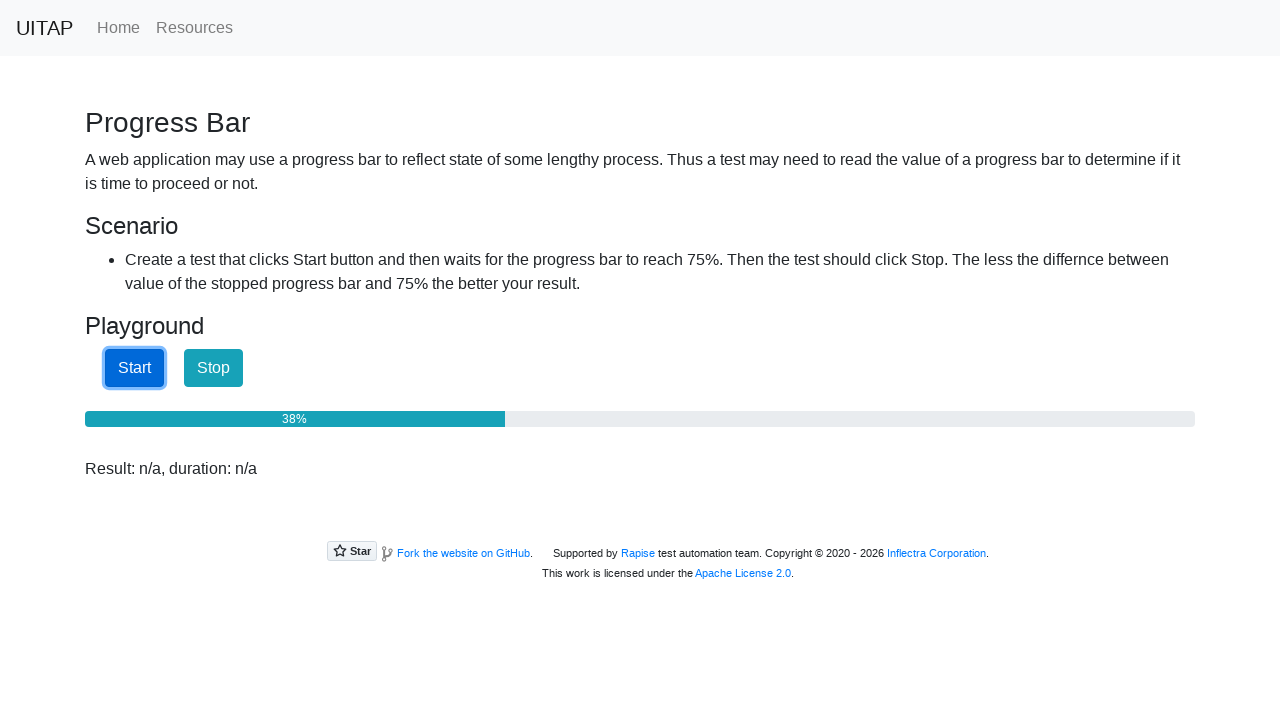

Progress bar value checked: 39%
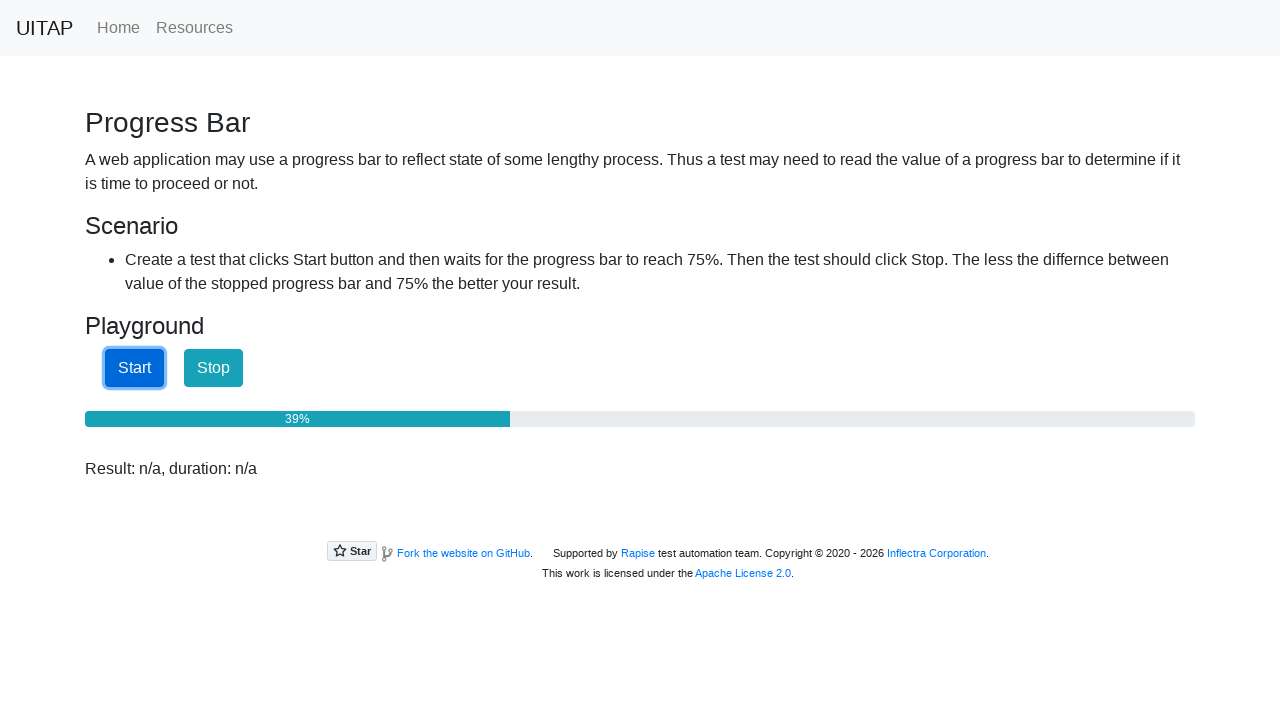

Progress bar value checked: 39%
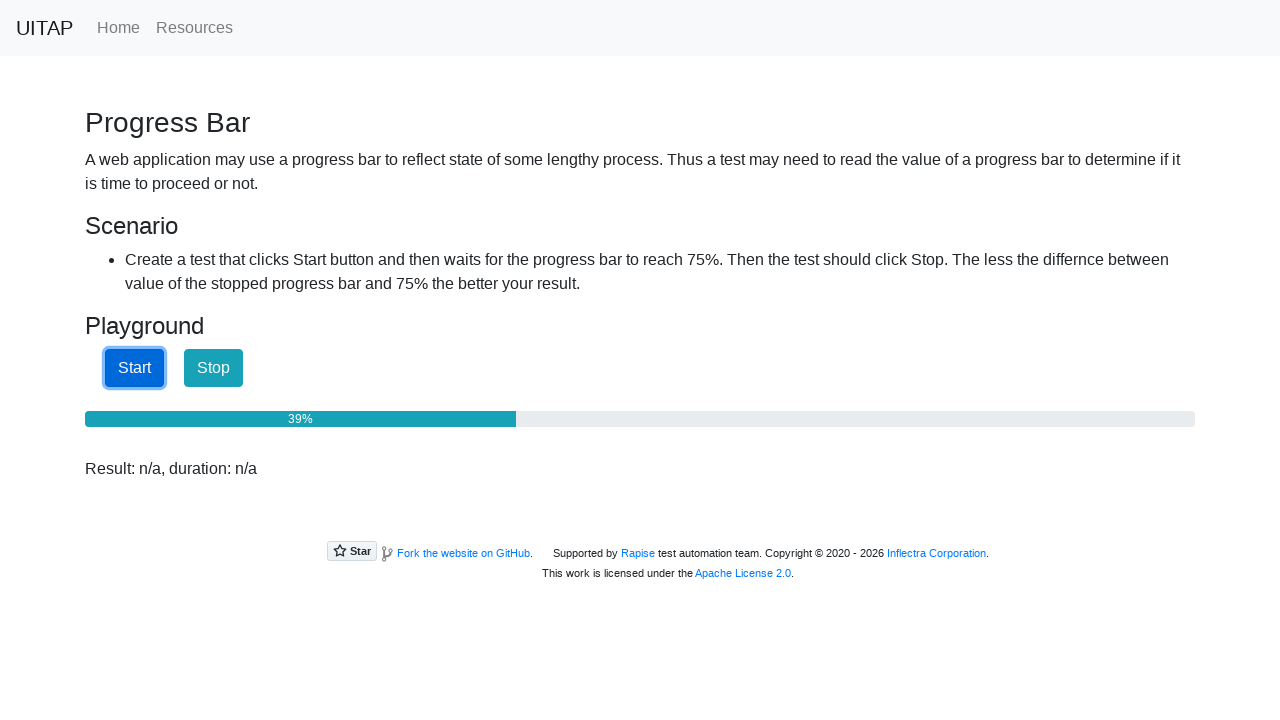

Progress bar value checked: 40%
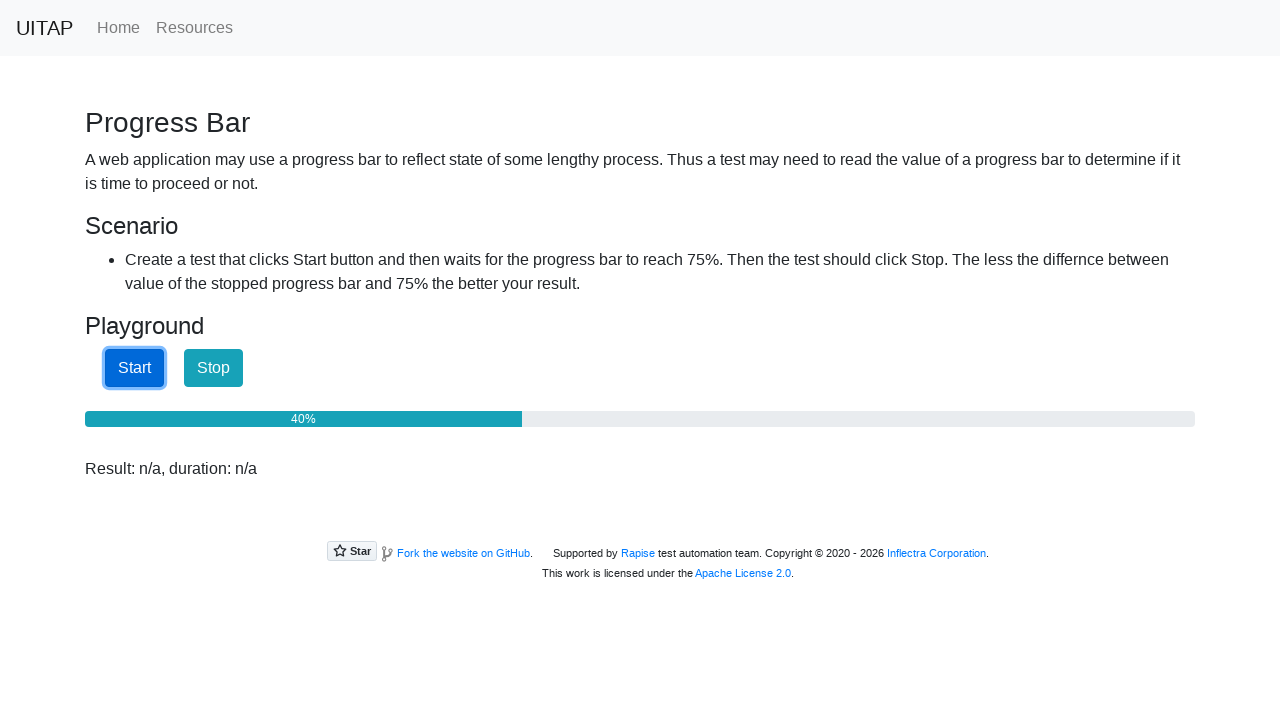

Progress bar value checked: 40%
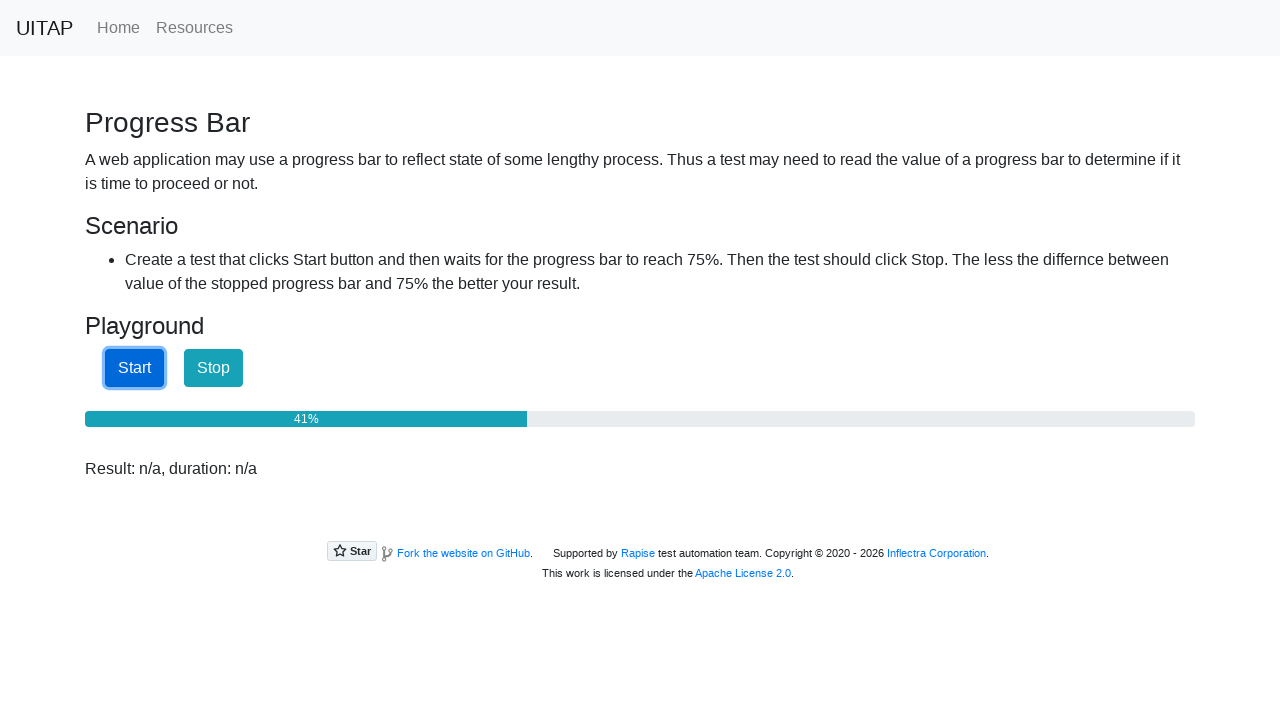

Progress bar value checked: 41%
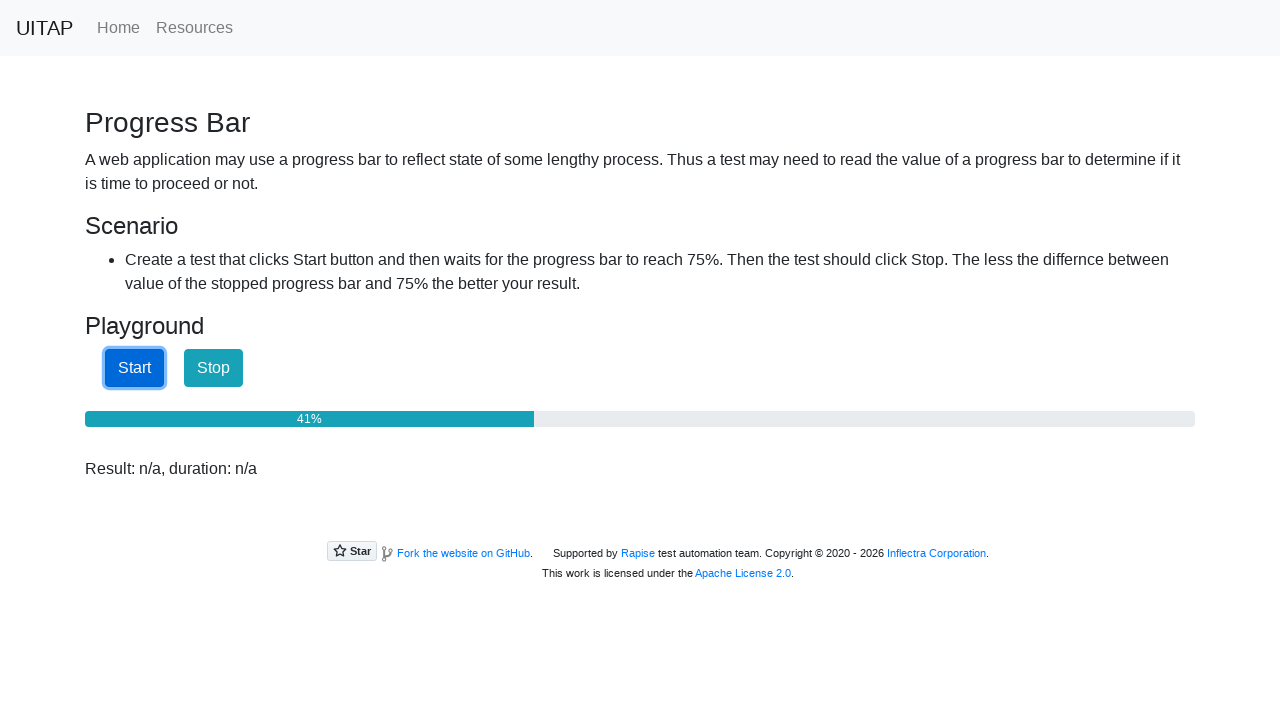

Progress bar value checked: 41%
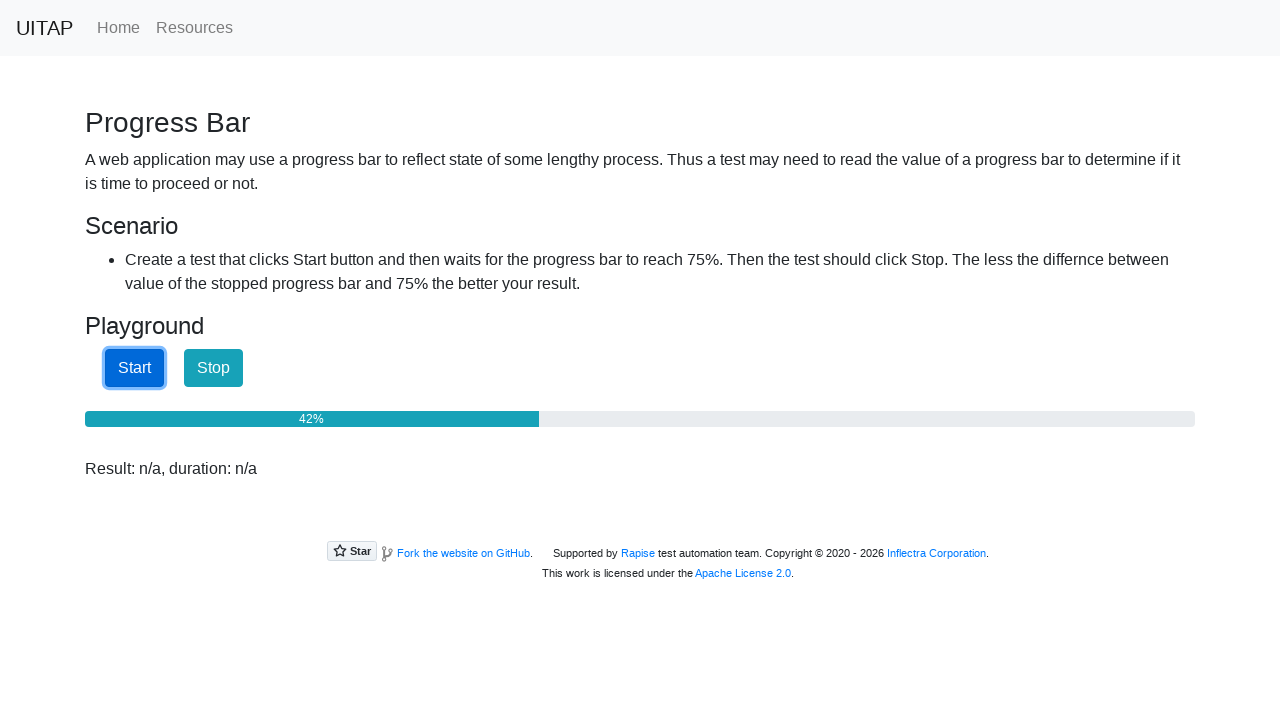

Progress bar value checked: 42%
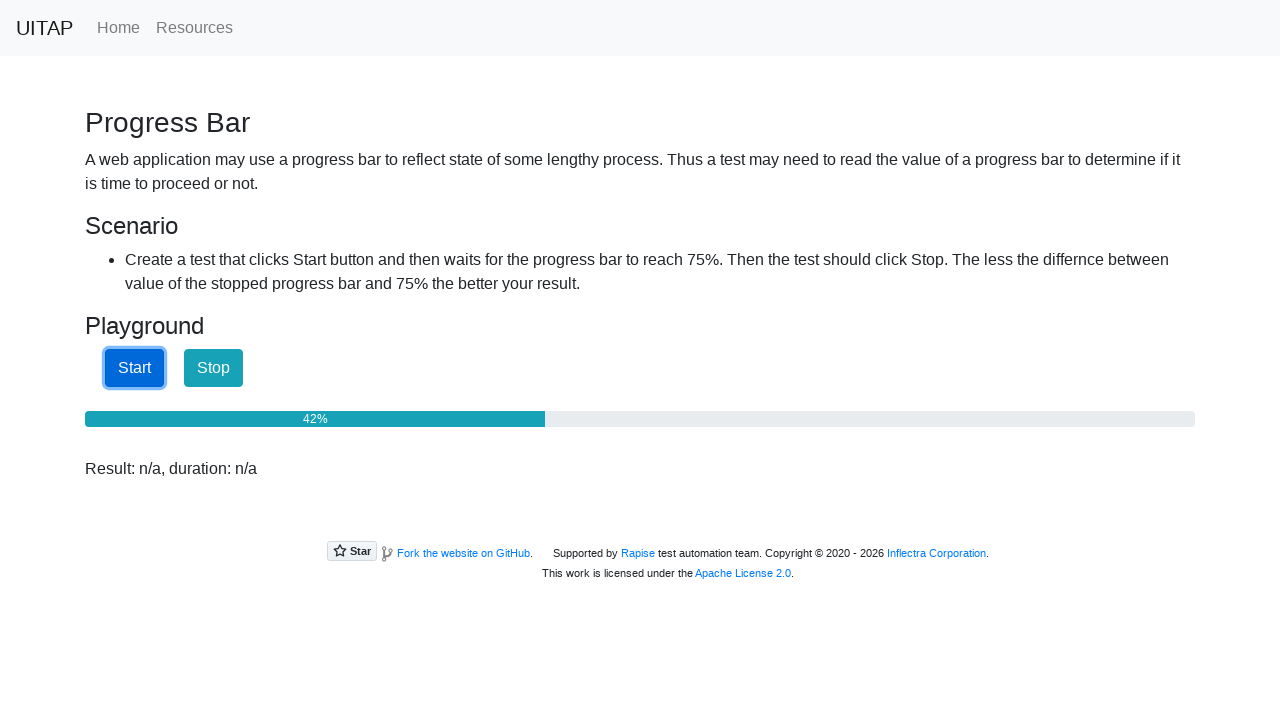

Progress bar value checked: 42%
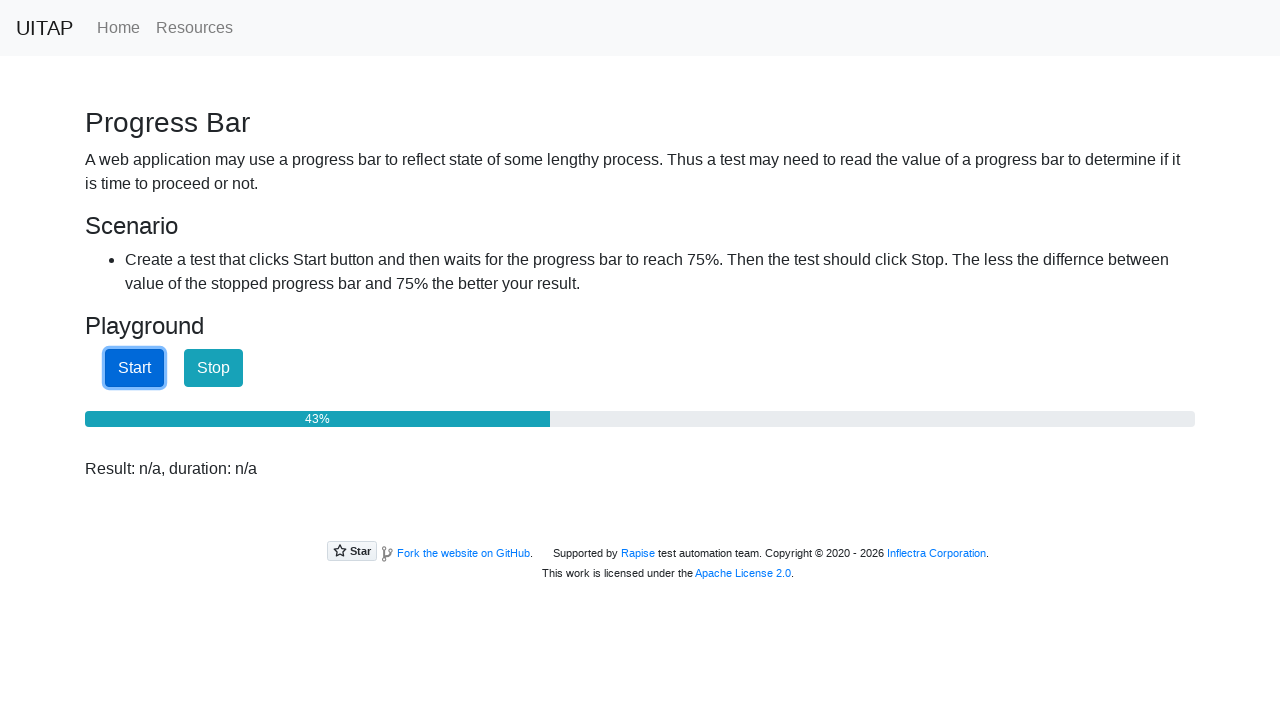

Progress bar value checked: 43%
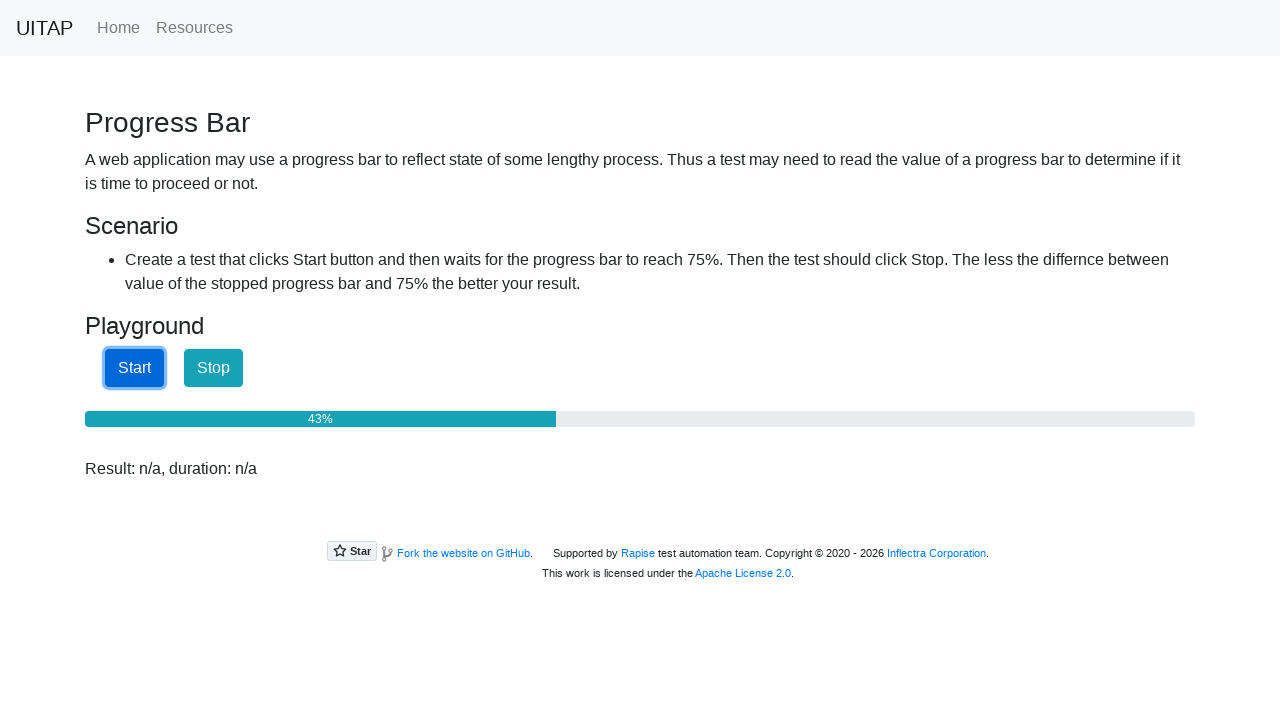

Progress bar value checked: 43%
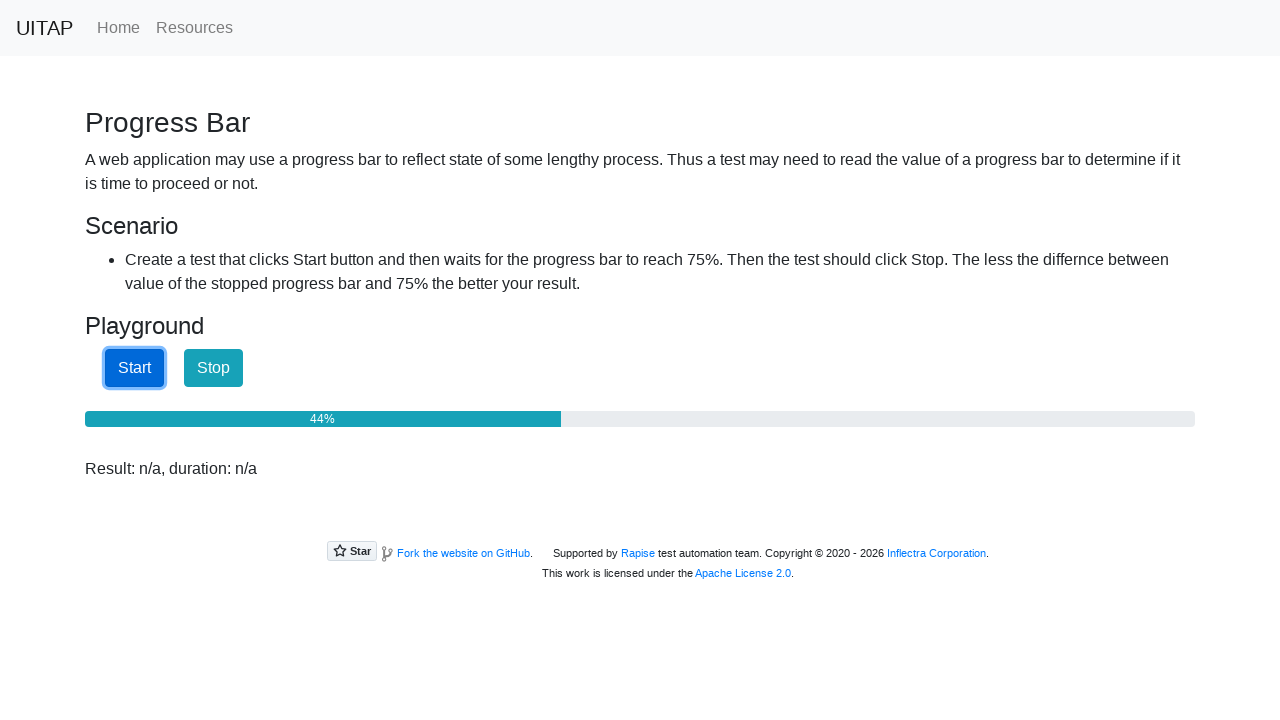

Progress bar value checked: 44%
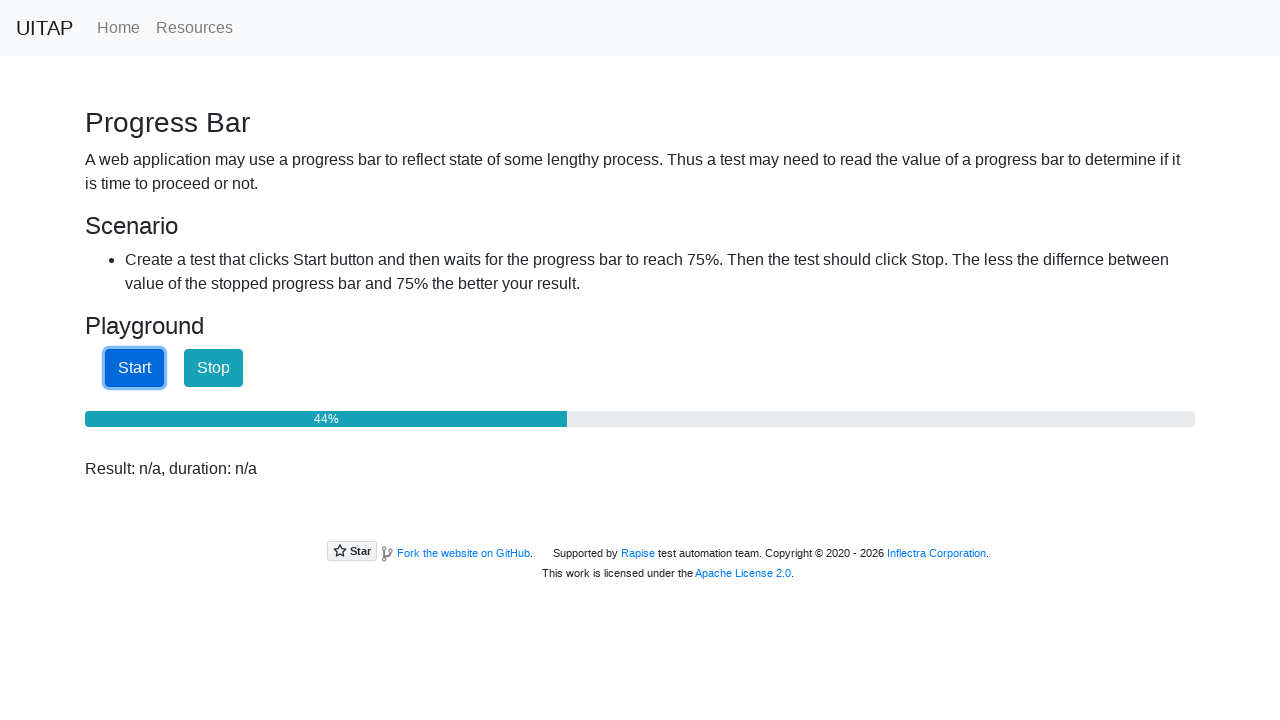

Progress bar value checked: 44%
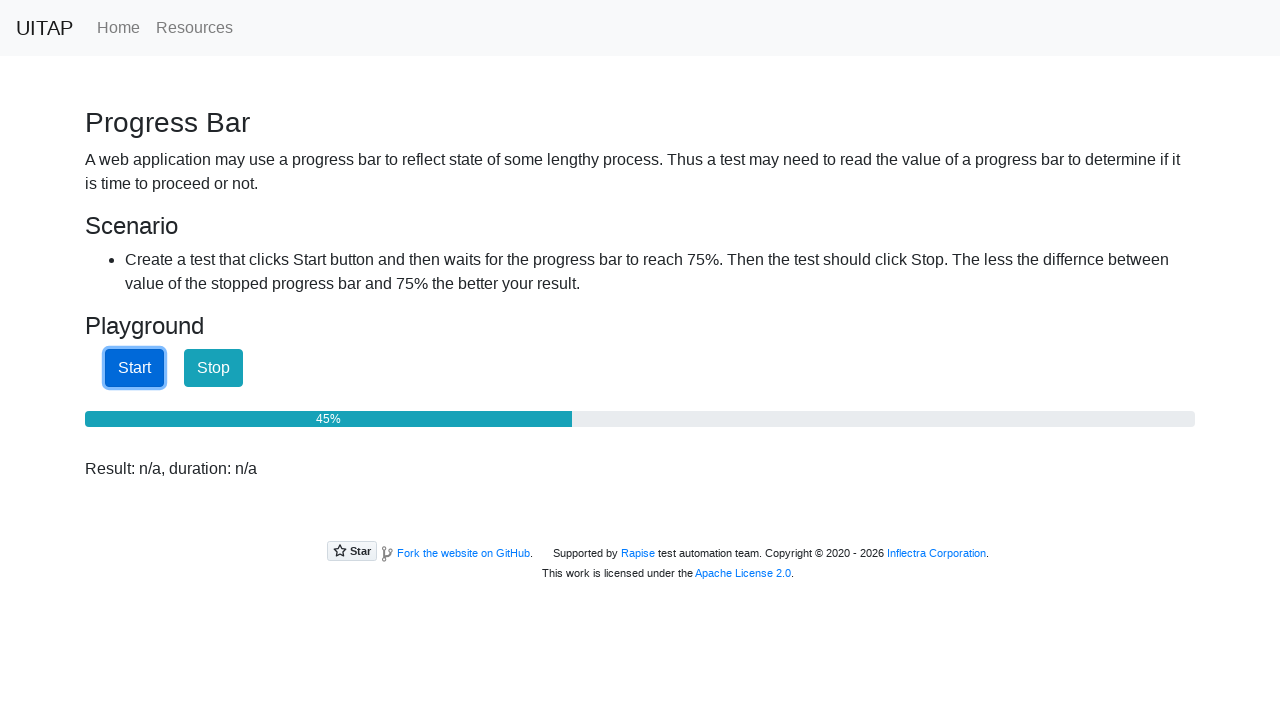

Progress bar value checked: 45%
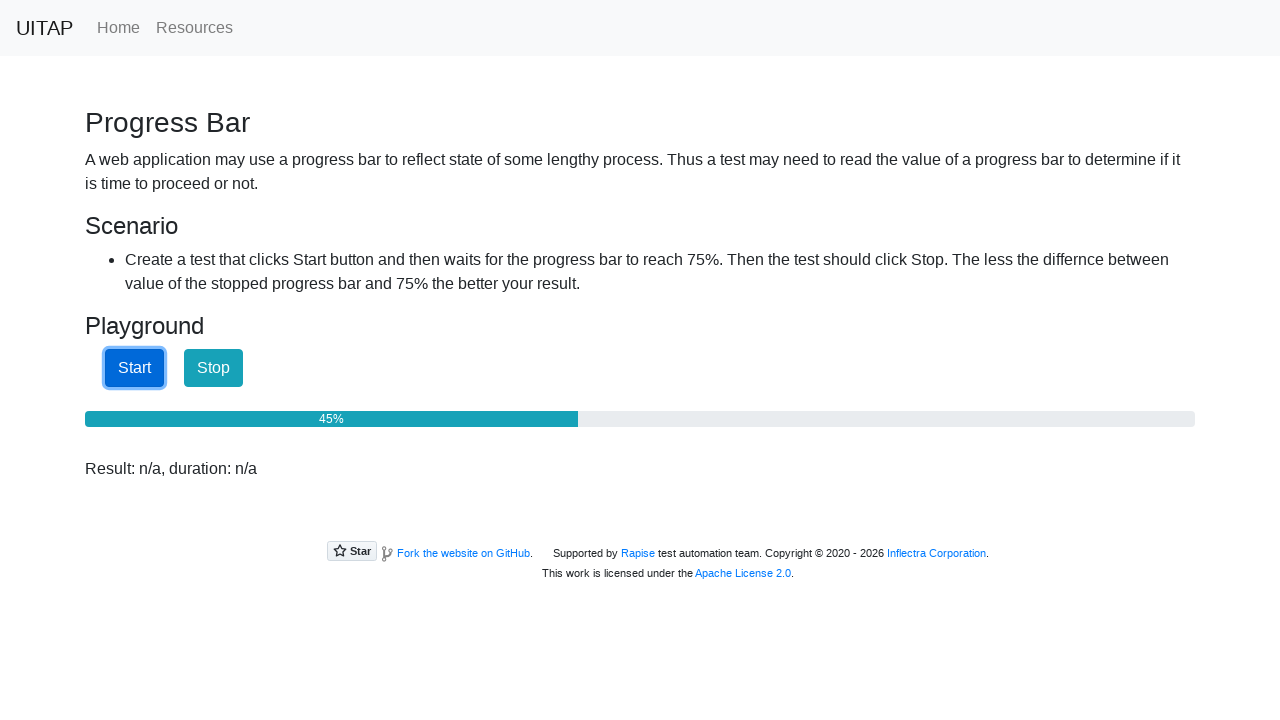

Progress bar value checked: 45%
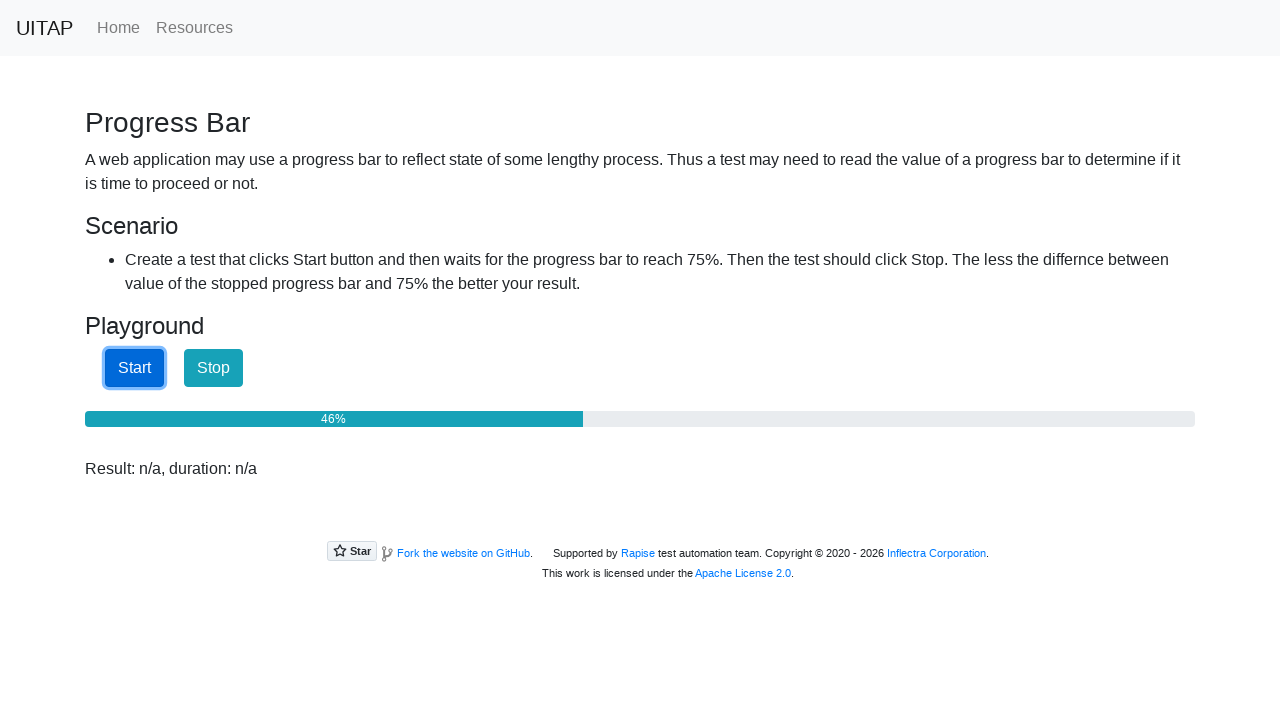

Progress bar value checked: 46%
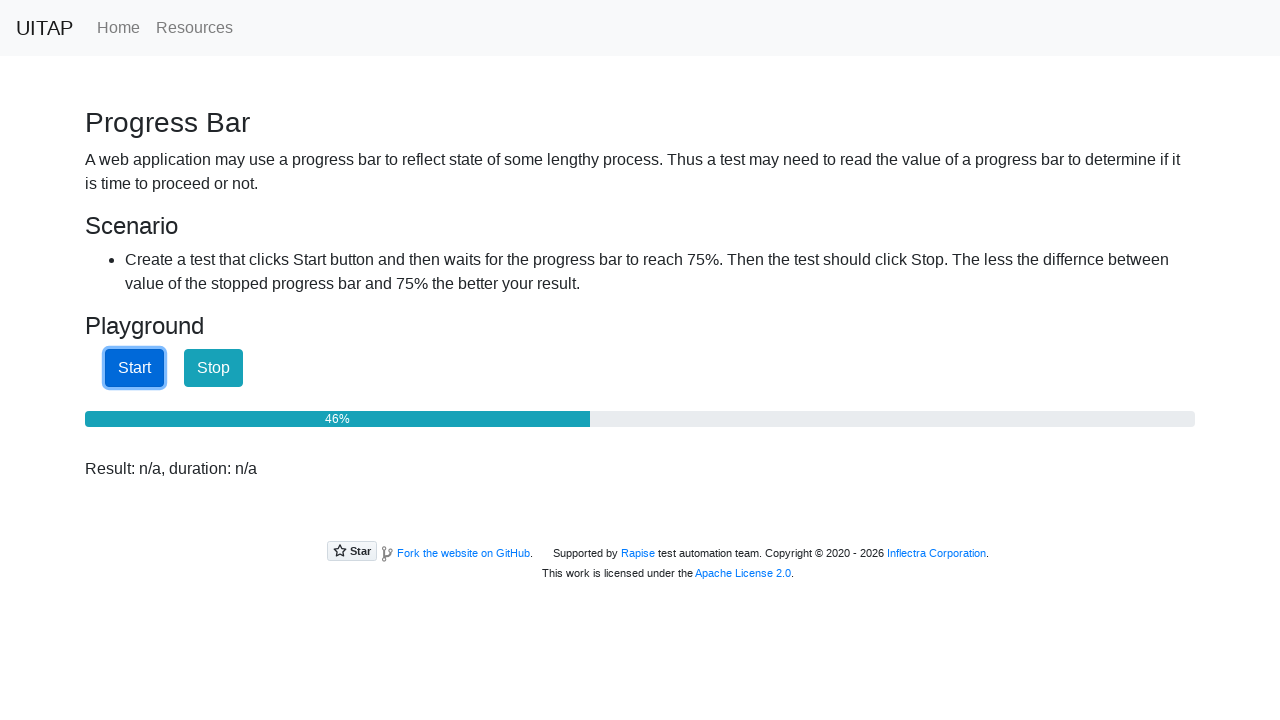

Progress bar value checked: 46%
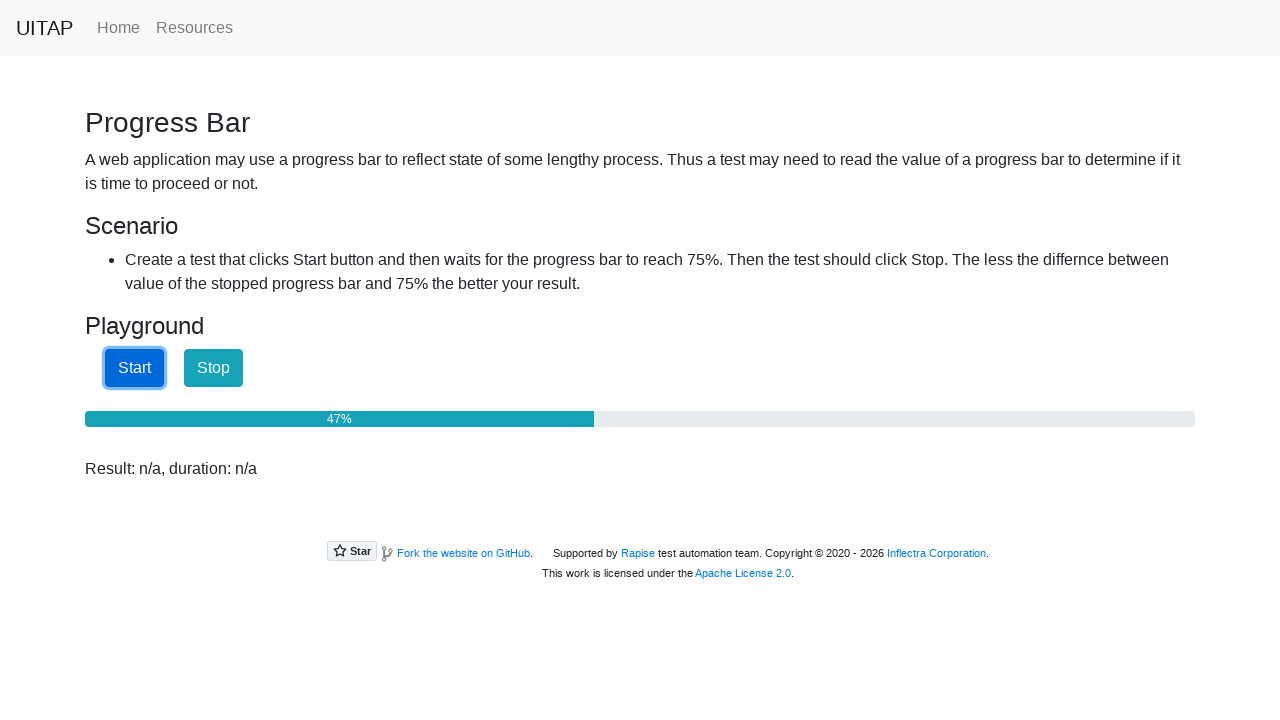

Progress bar value checked: 47%
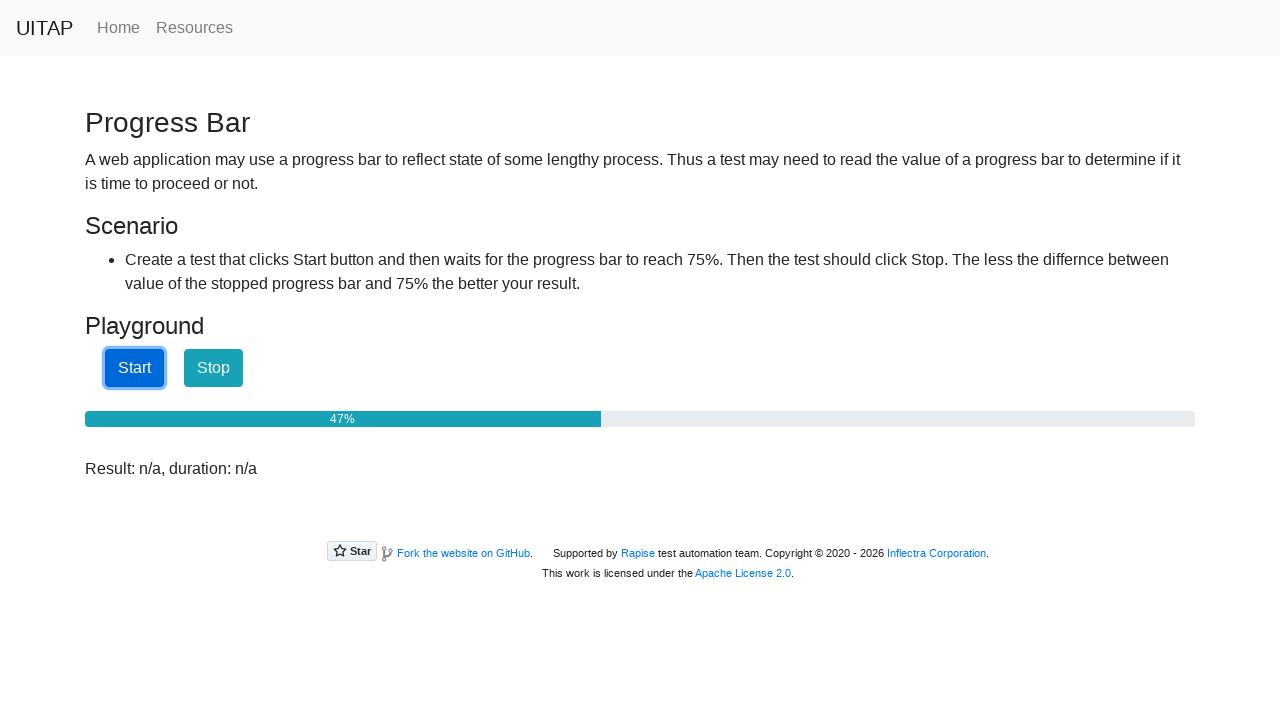

Progress bar value checked: 47%
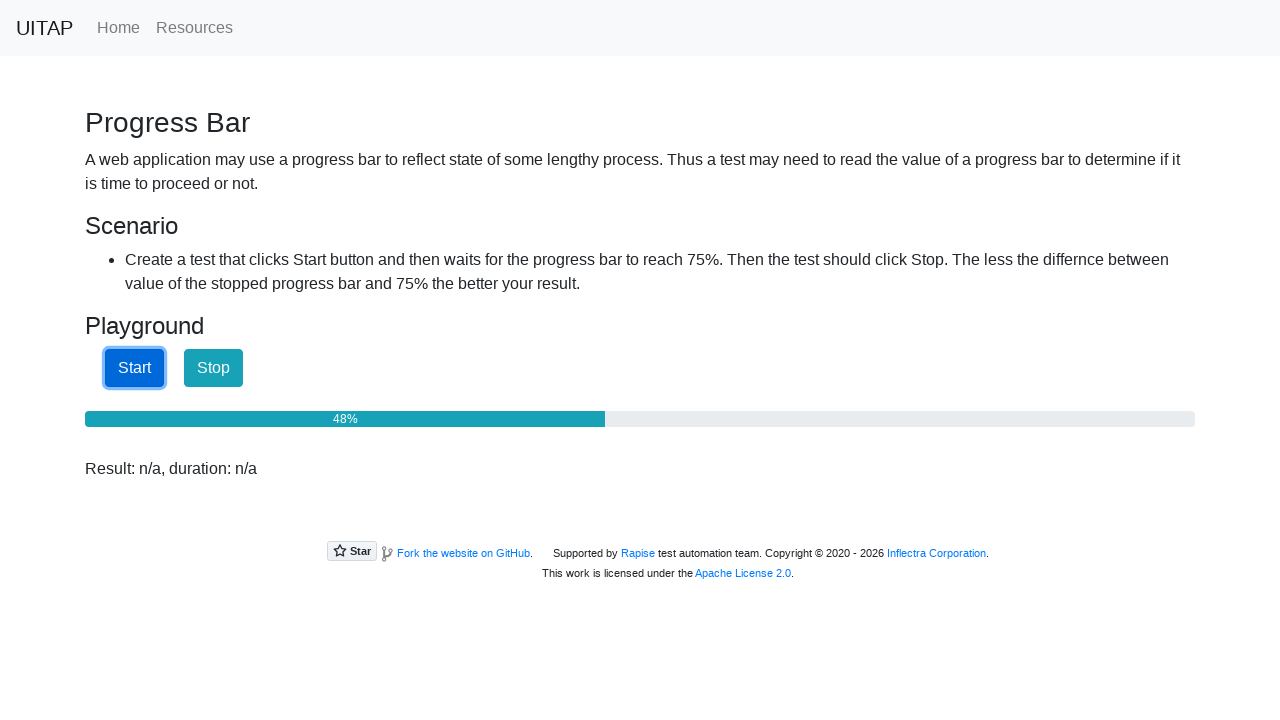

Progress bar value checked: 48%
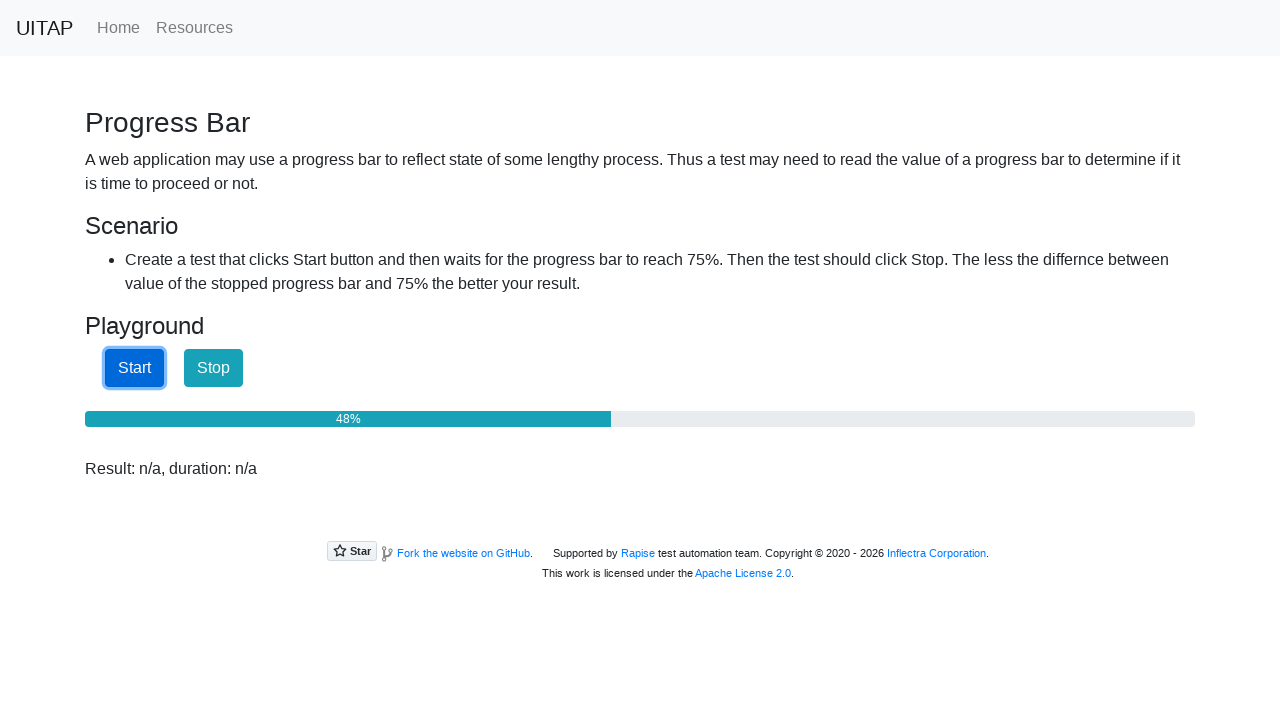

Progress bar value checked: 48%
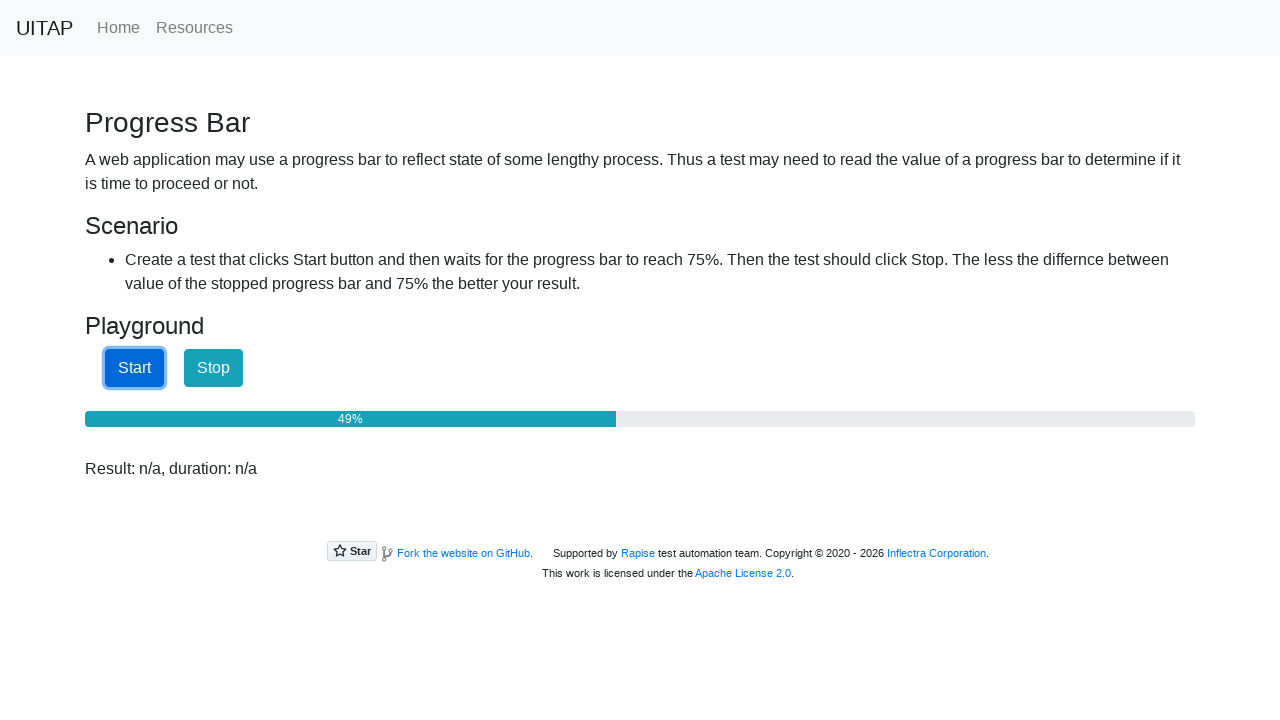

Progress bar value checked: 49%
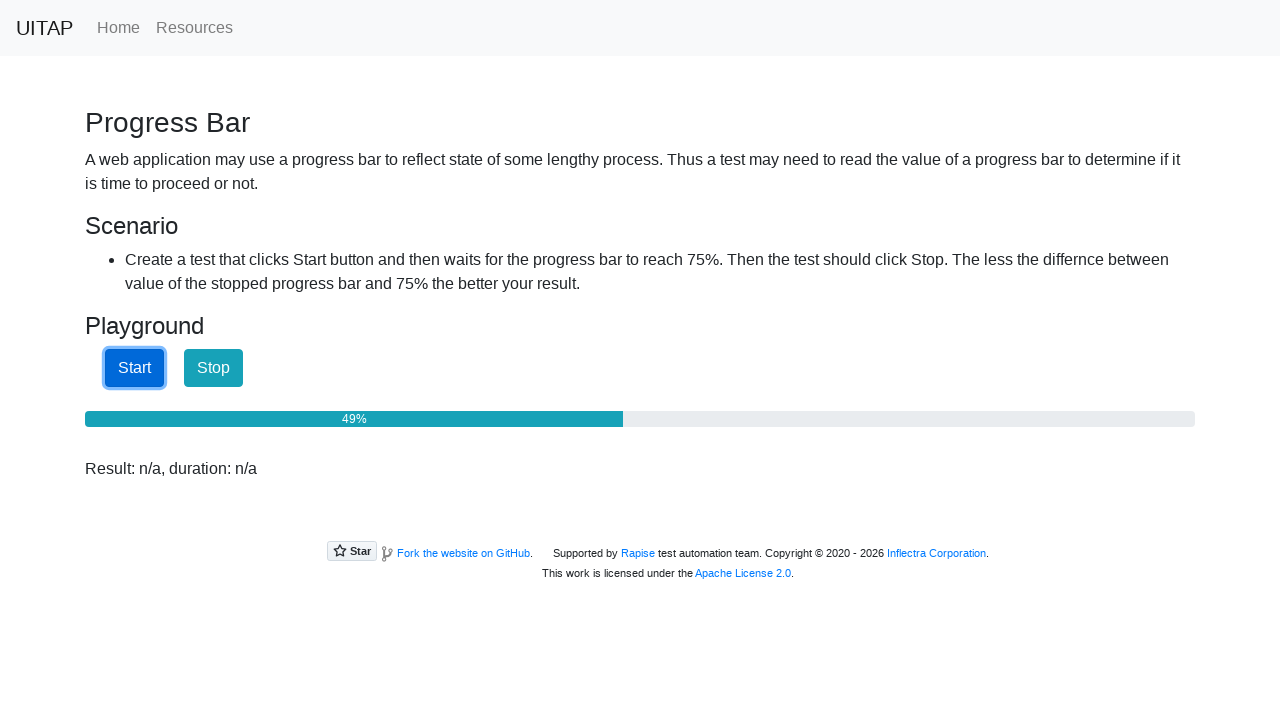

Progress bar value checked: 49%
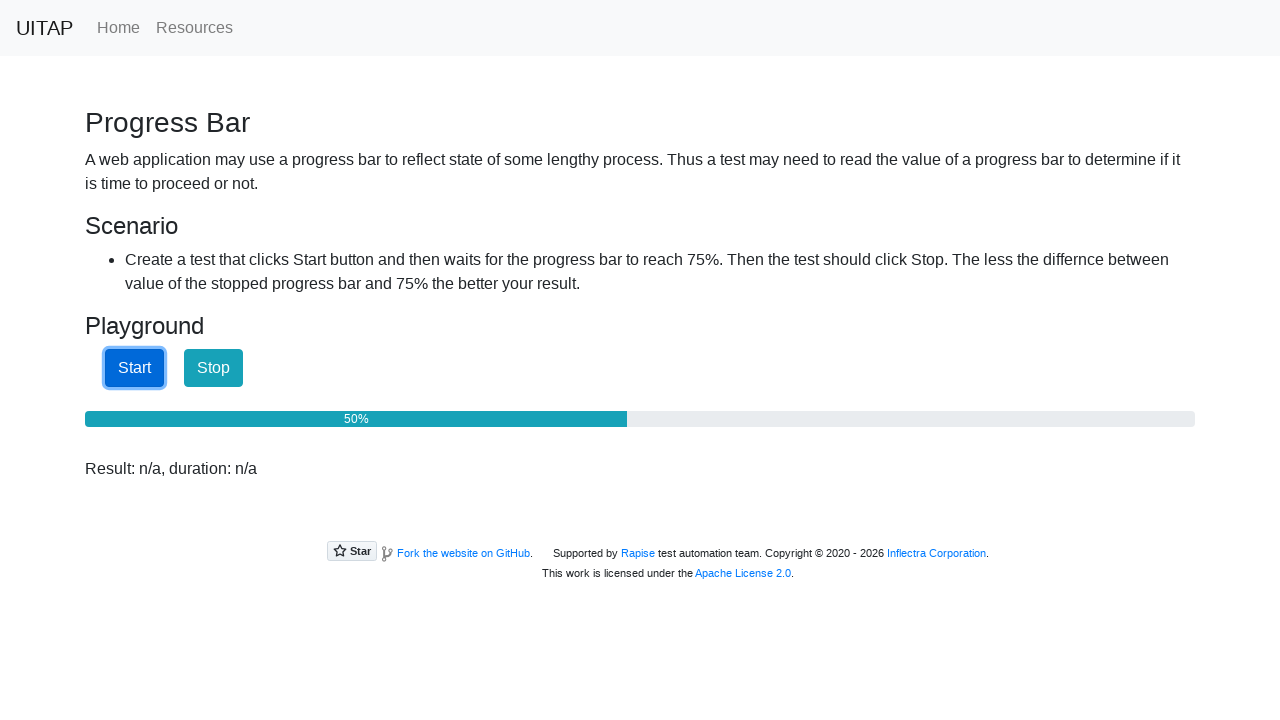

Progress bar value checked: 50%
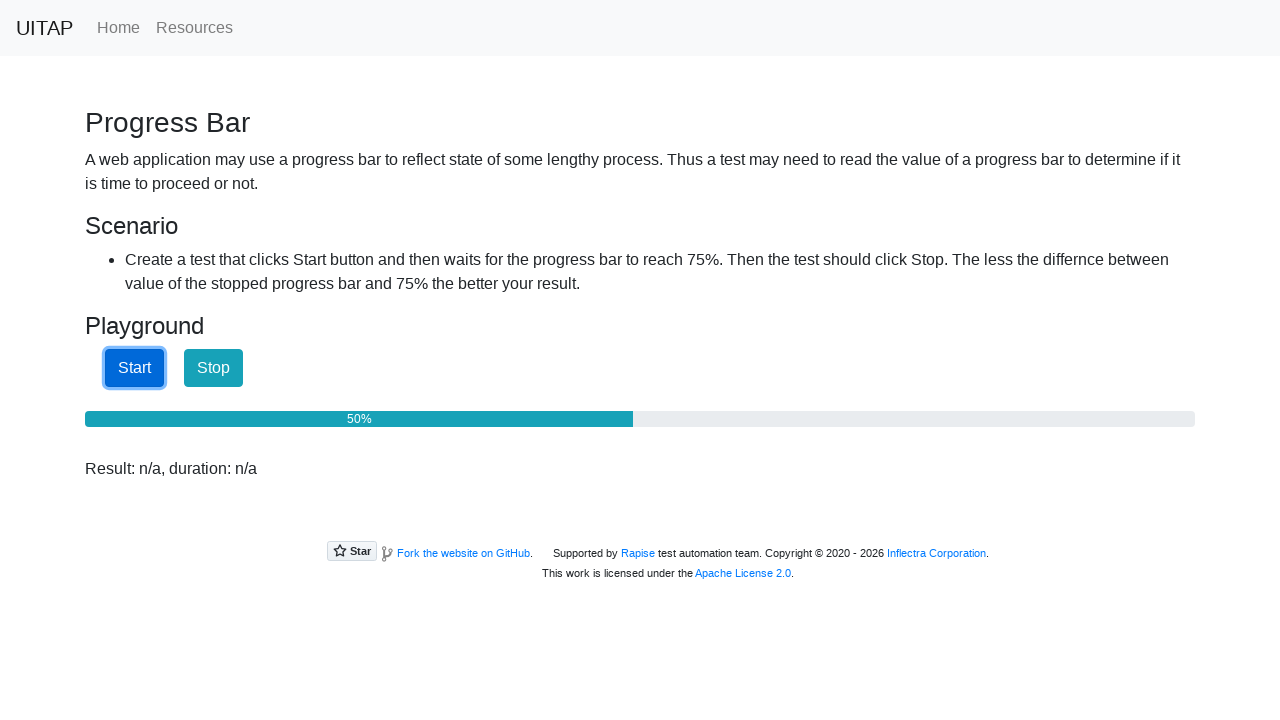

Progress bar value checked: 50%
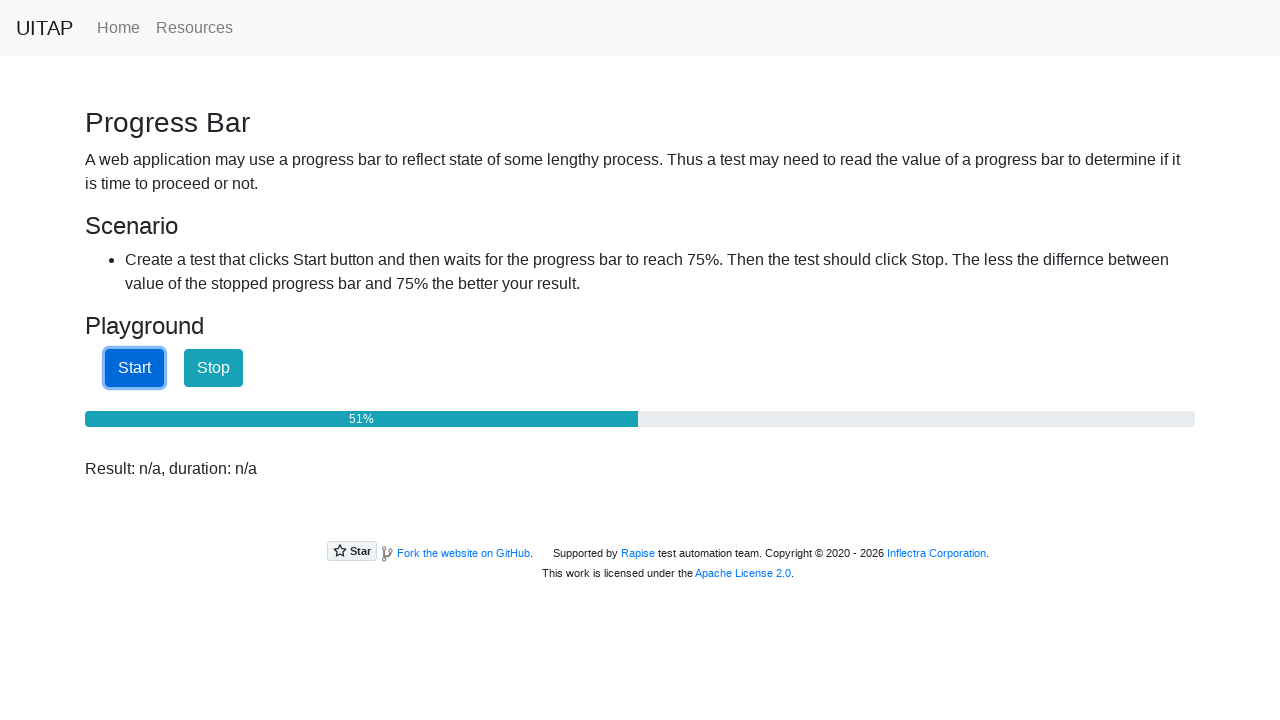

Progress bar value checked: 51%
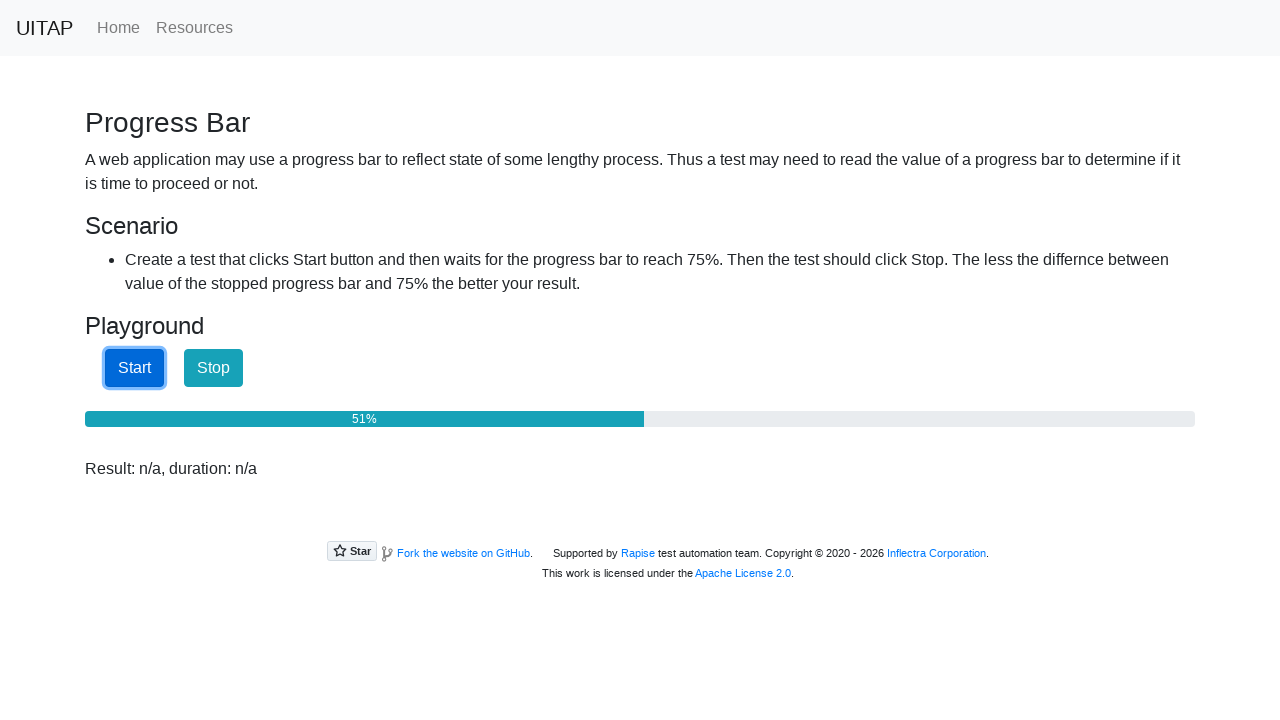

Progress bar value checked: 51%
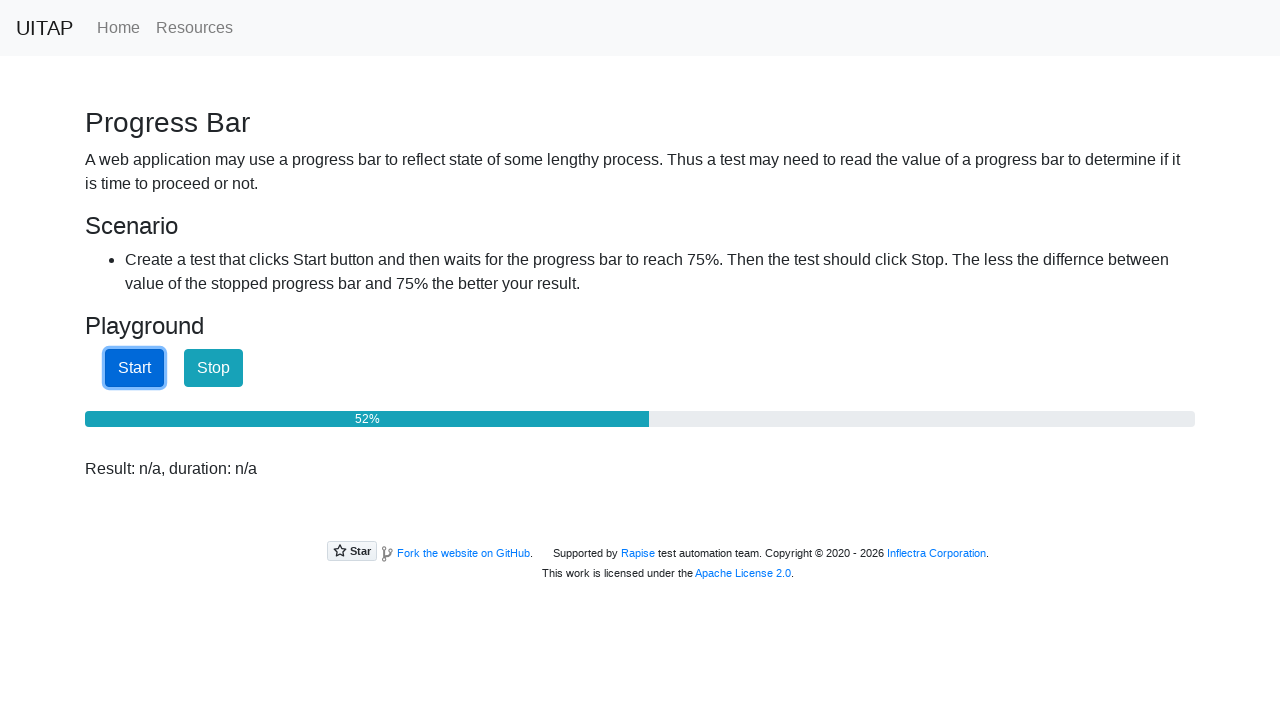

Progress bar value checked: 52%
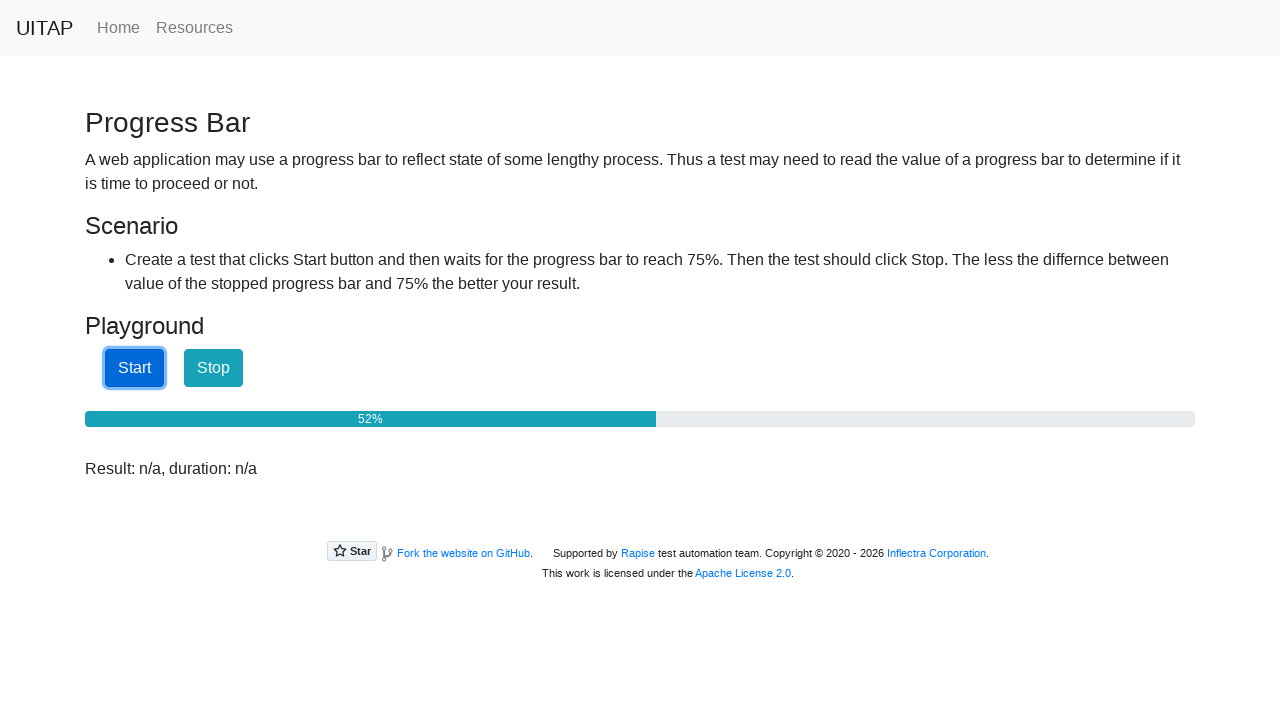

Progress bar value checked: 52%
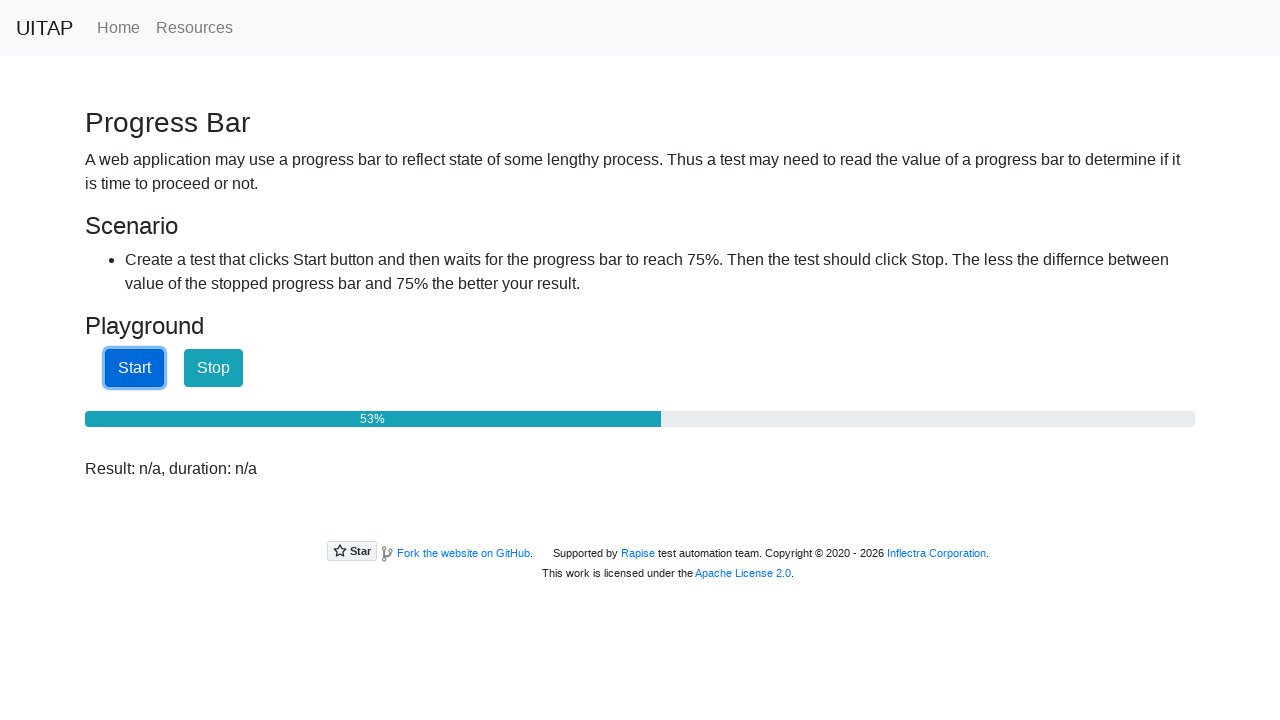

Progress bar value checked: 53%
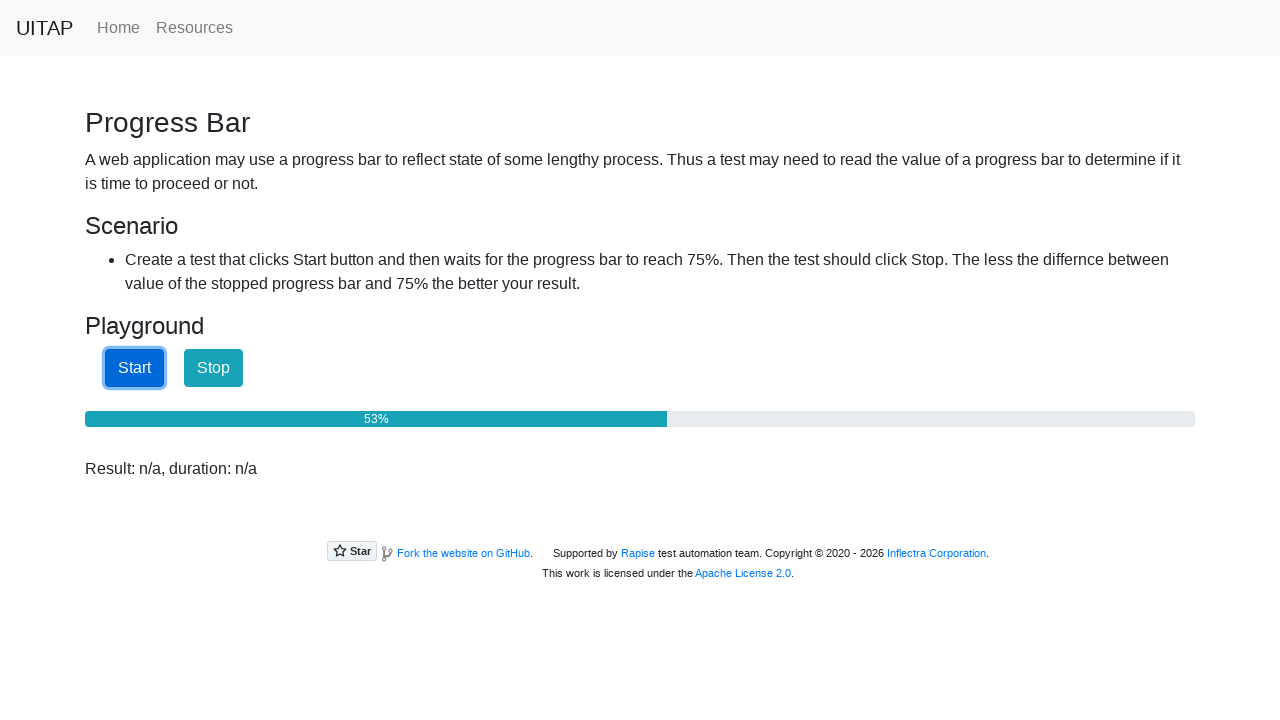

Progress bar value checked: 53%
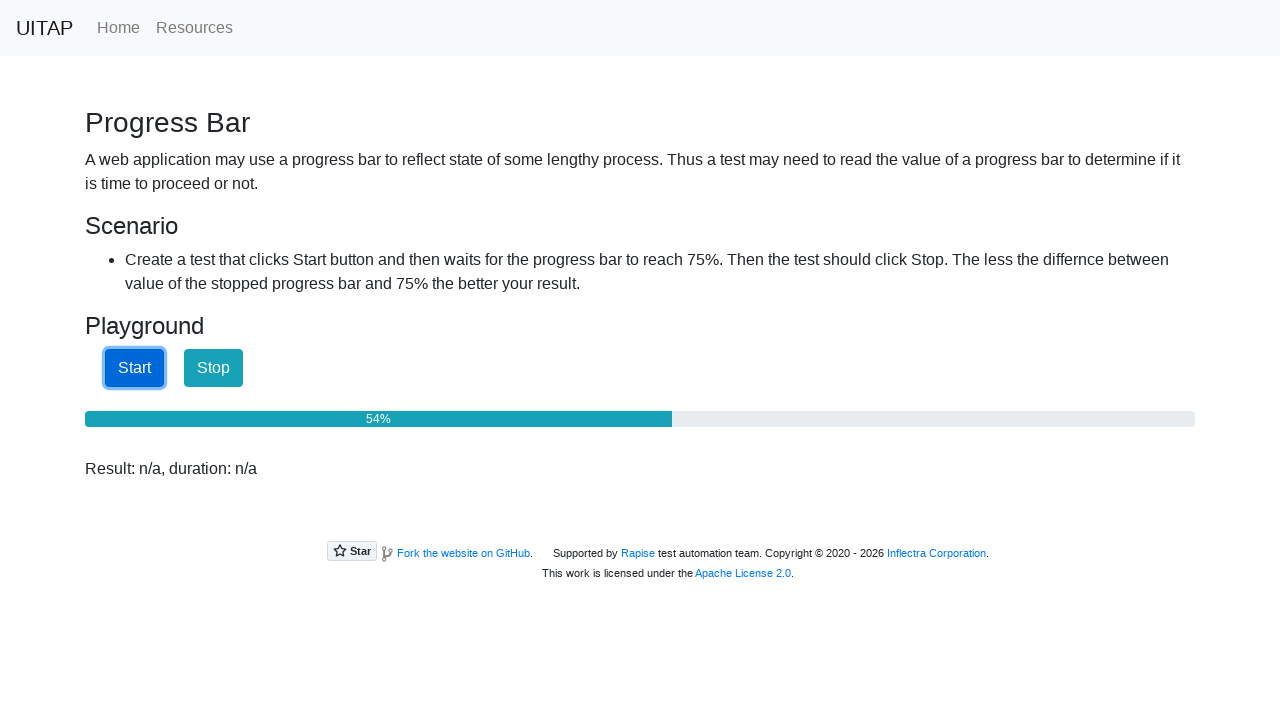

Progress bar value checked: 54%
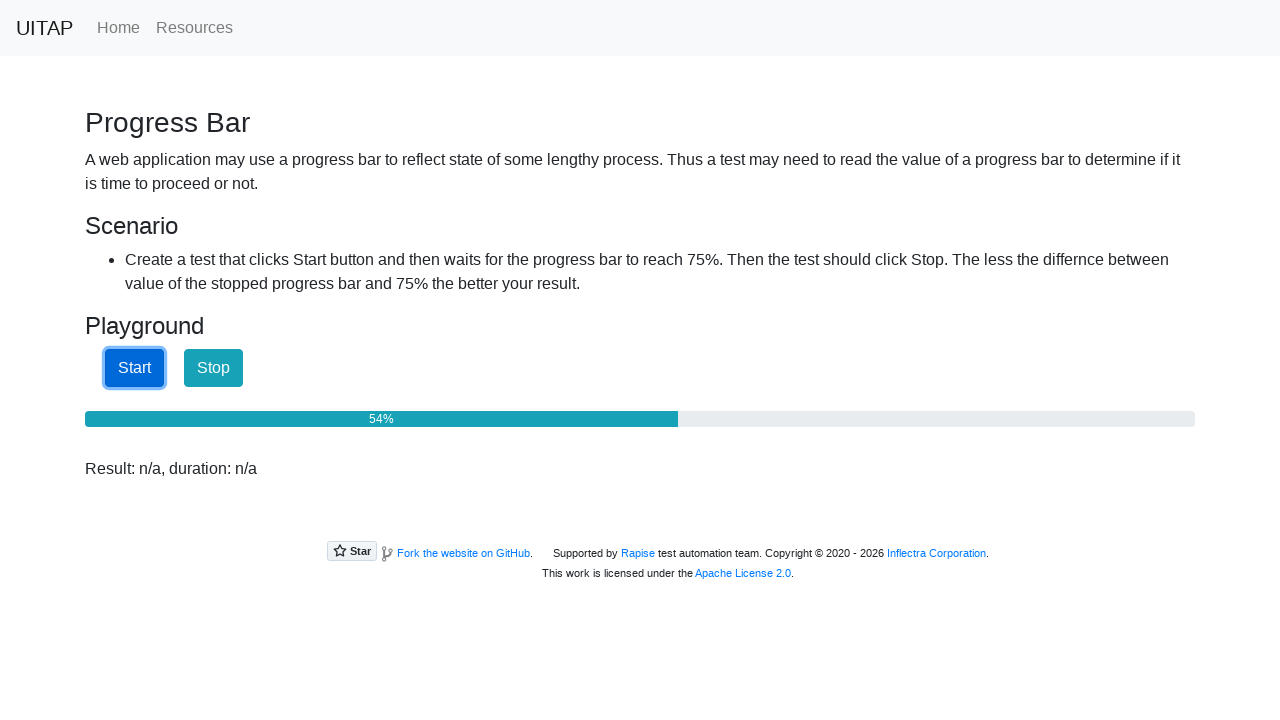

Progress bar value checked: 54%
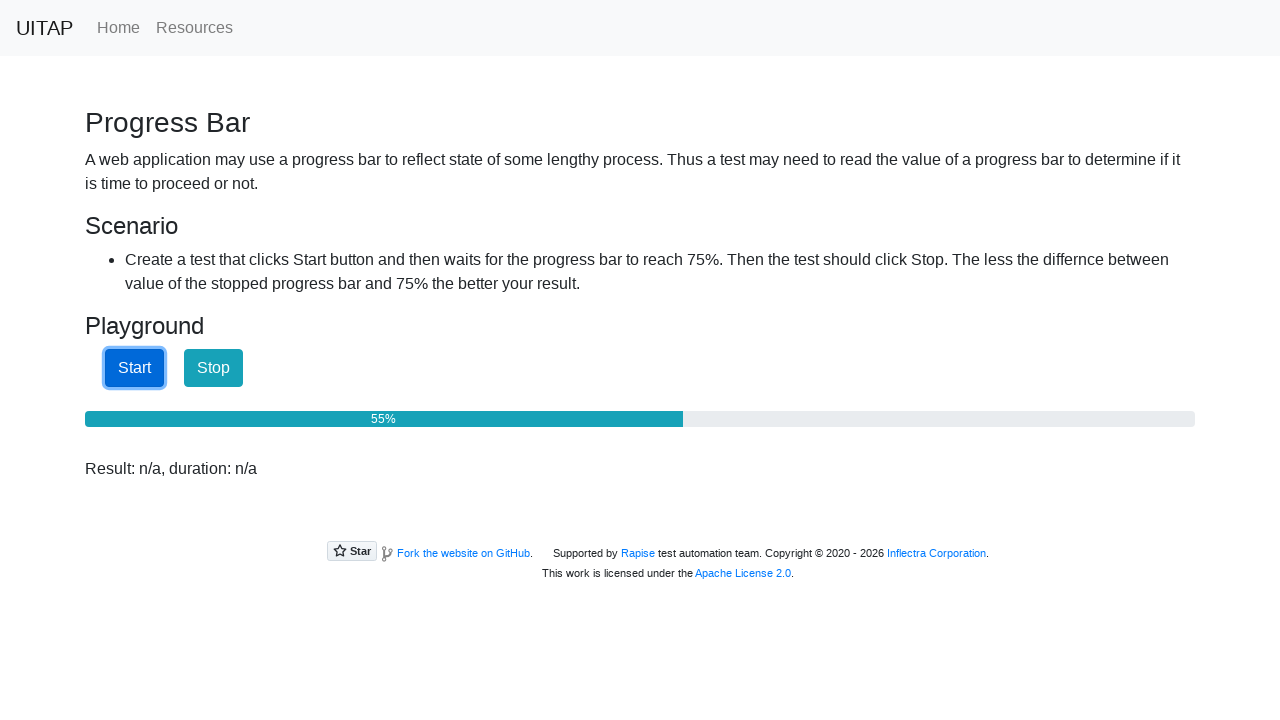

Progress bar value checked: 55%
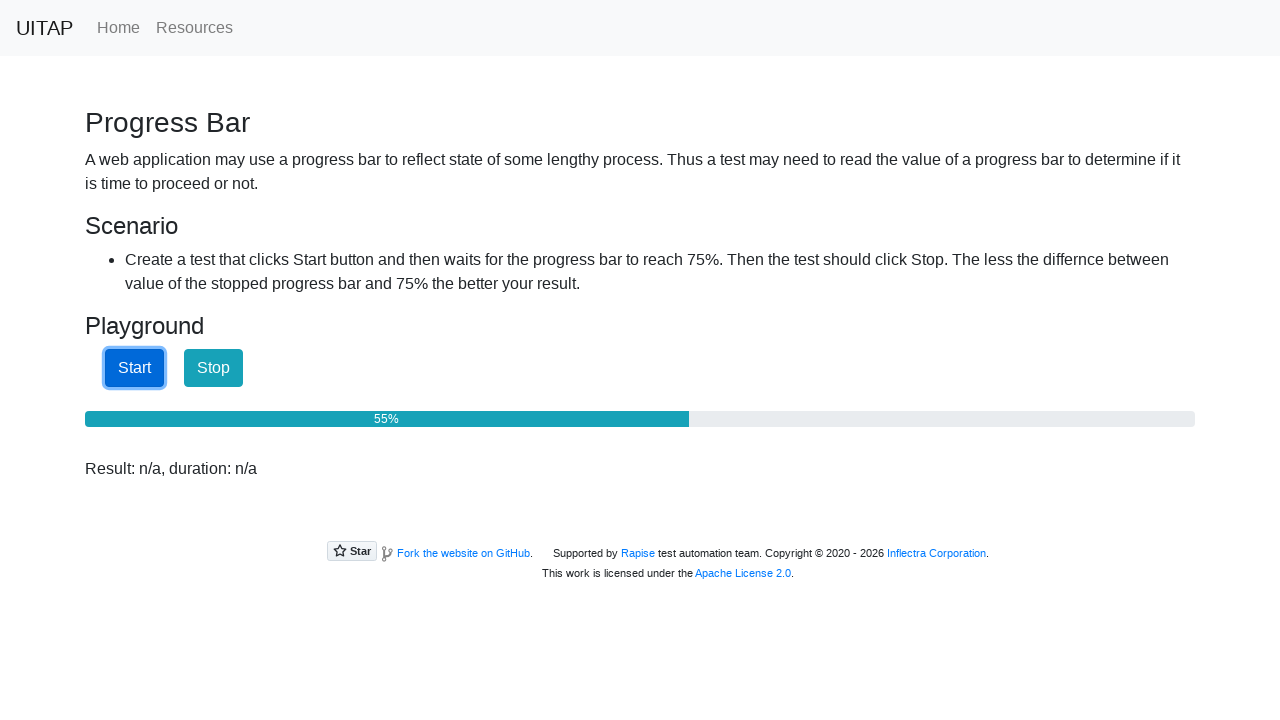

Progress bar value checked: 55%
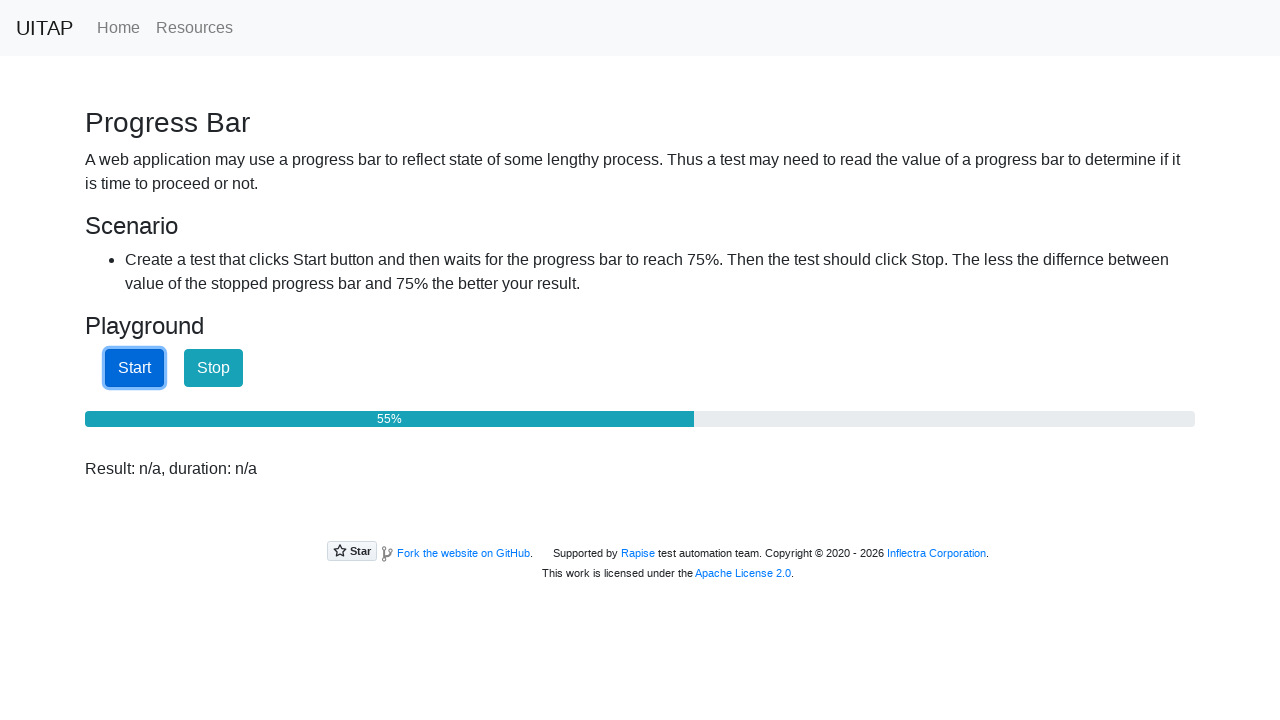

Progress bar value checked: 56%
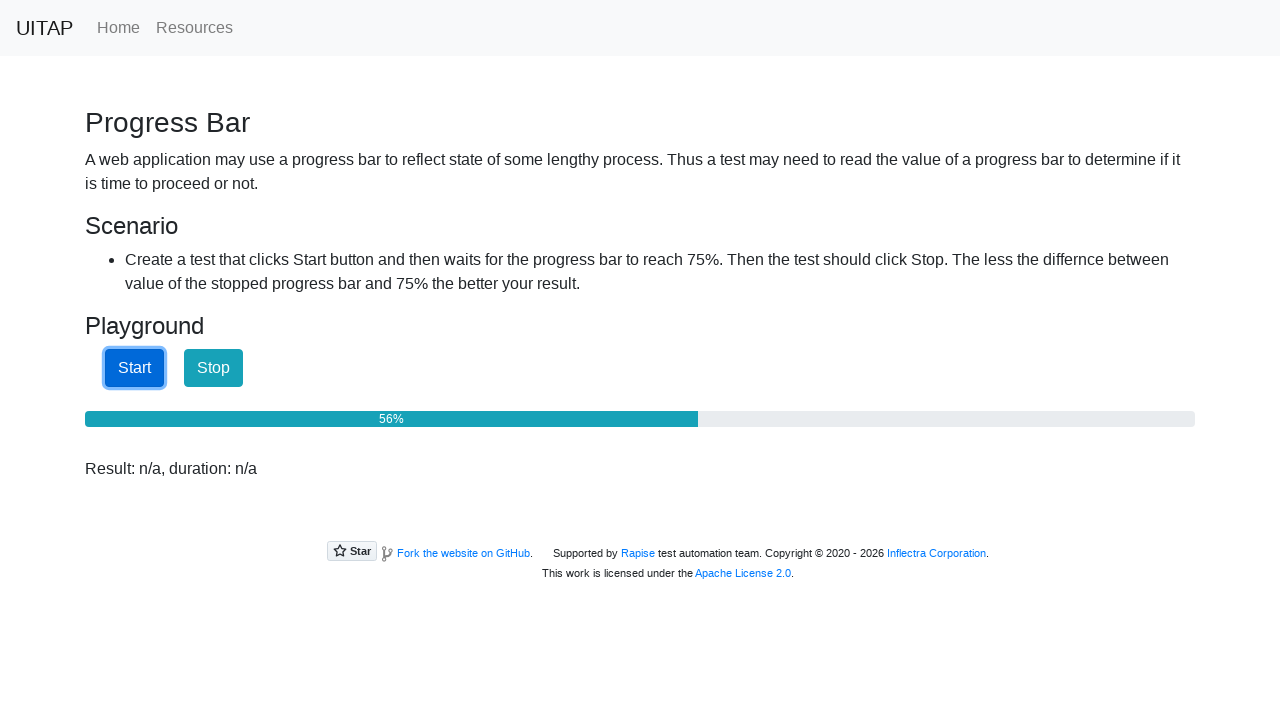

Progress bar value checked: 56%
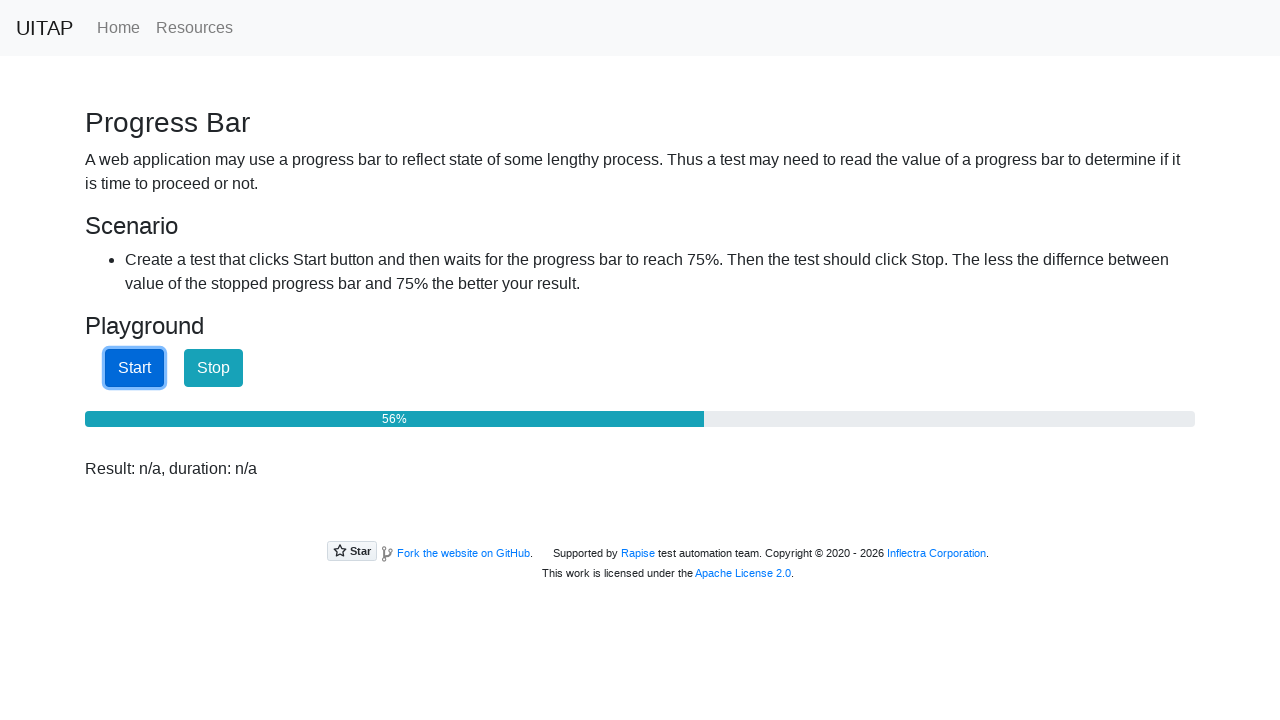

Progress bar value checked: 57%
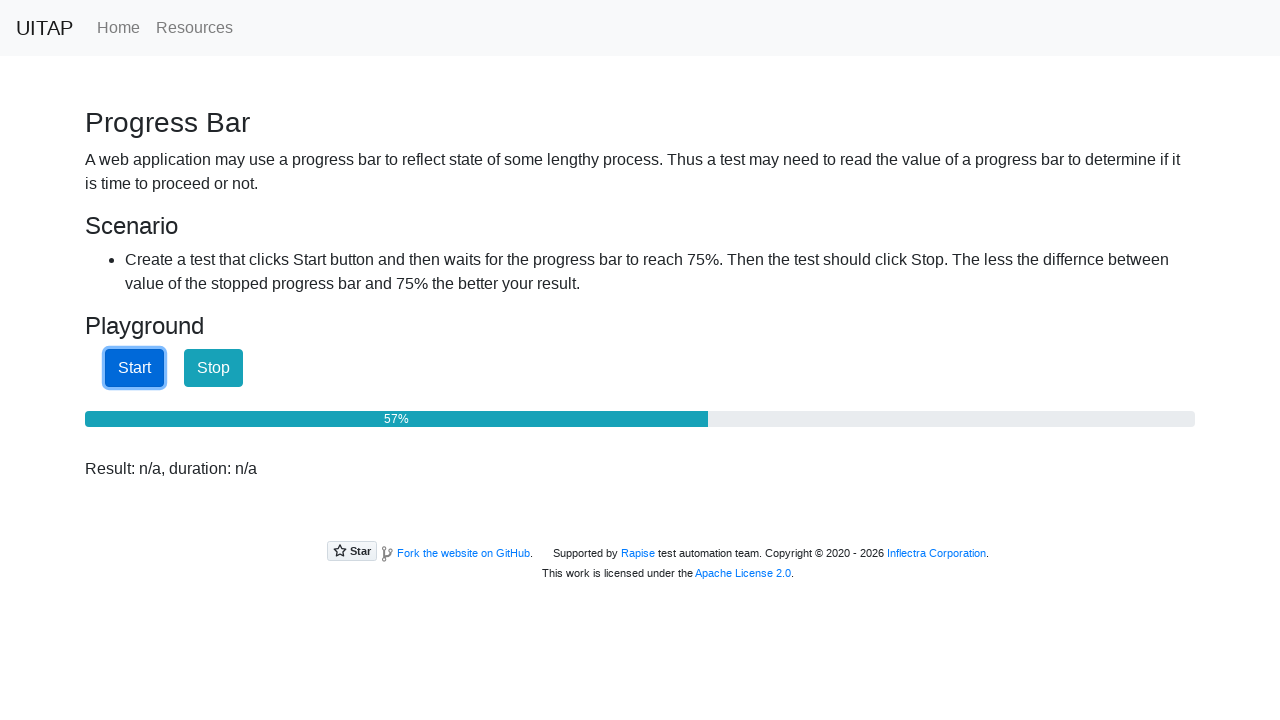

Progress bar value checked: 57%
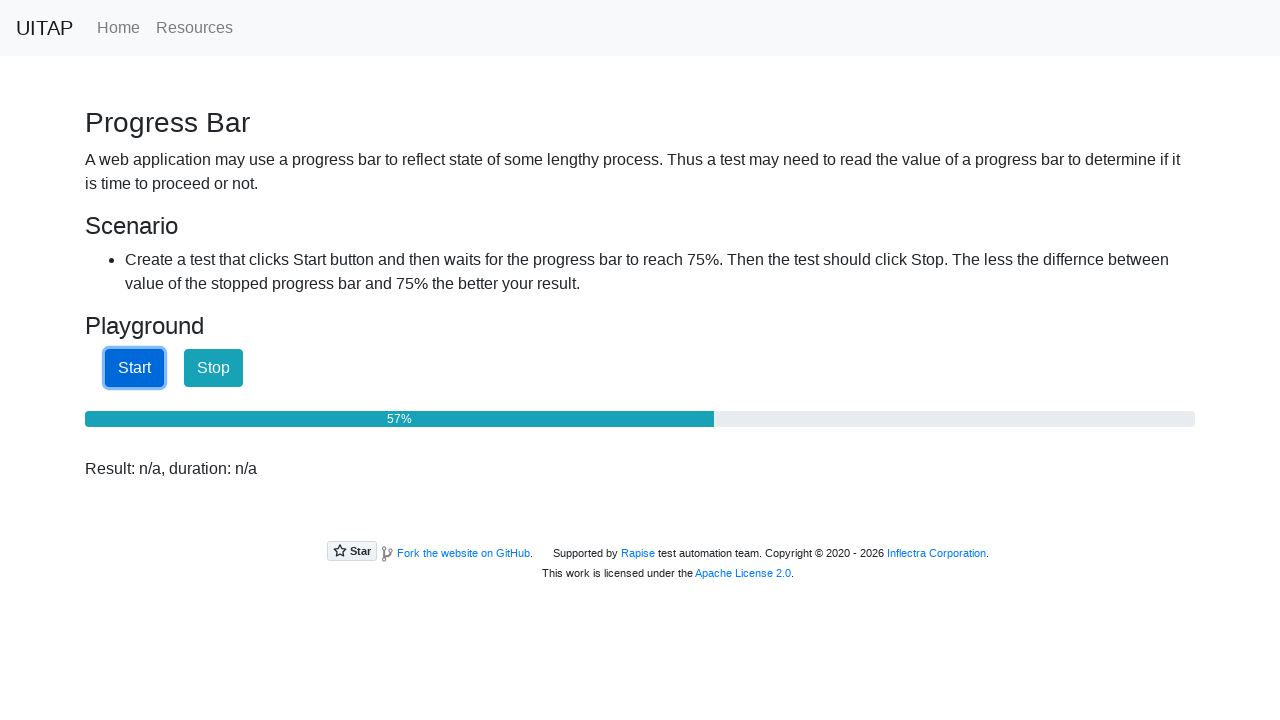

Progress bar value checked: 58%
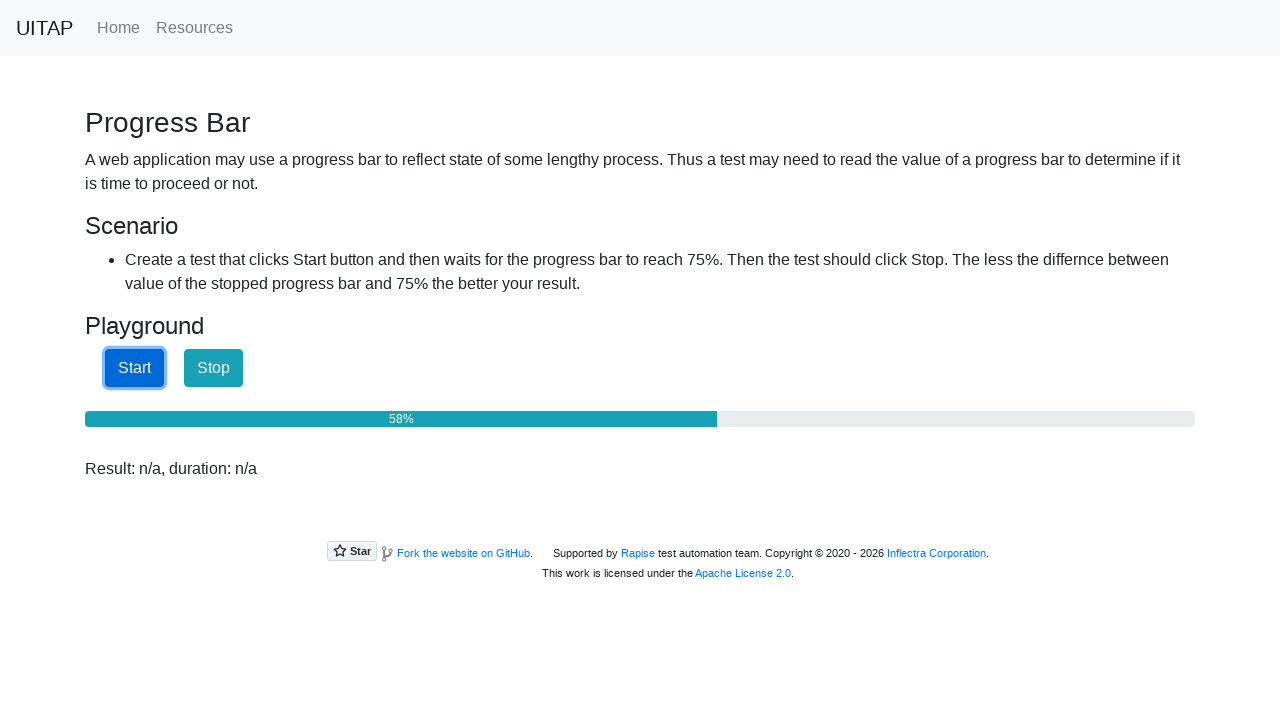

Progress bar value checked: 58%
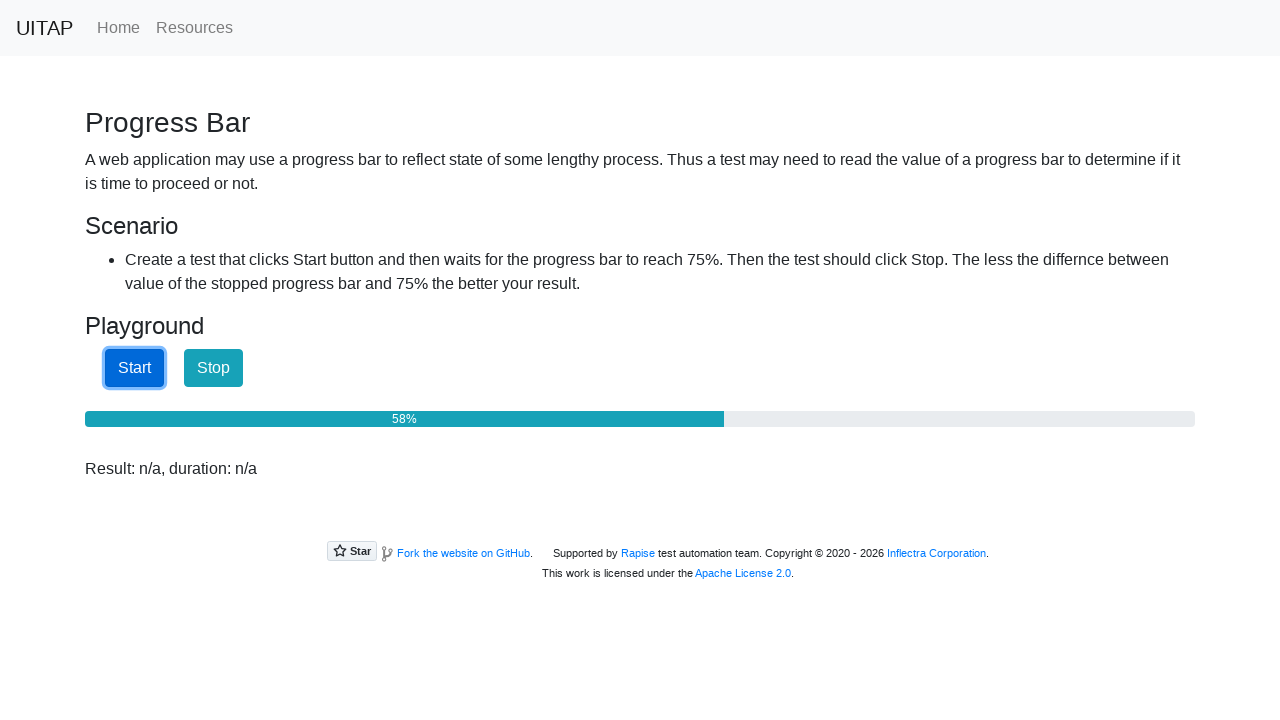

Progress bar value checked: 59%
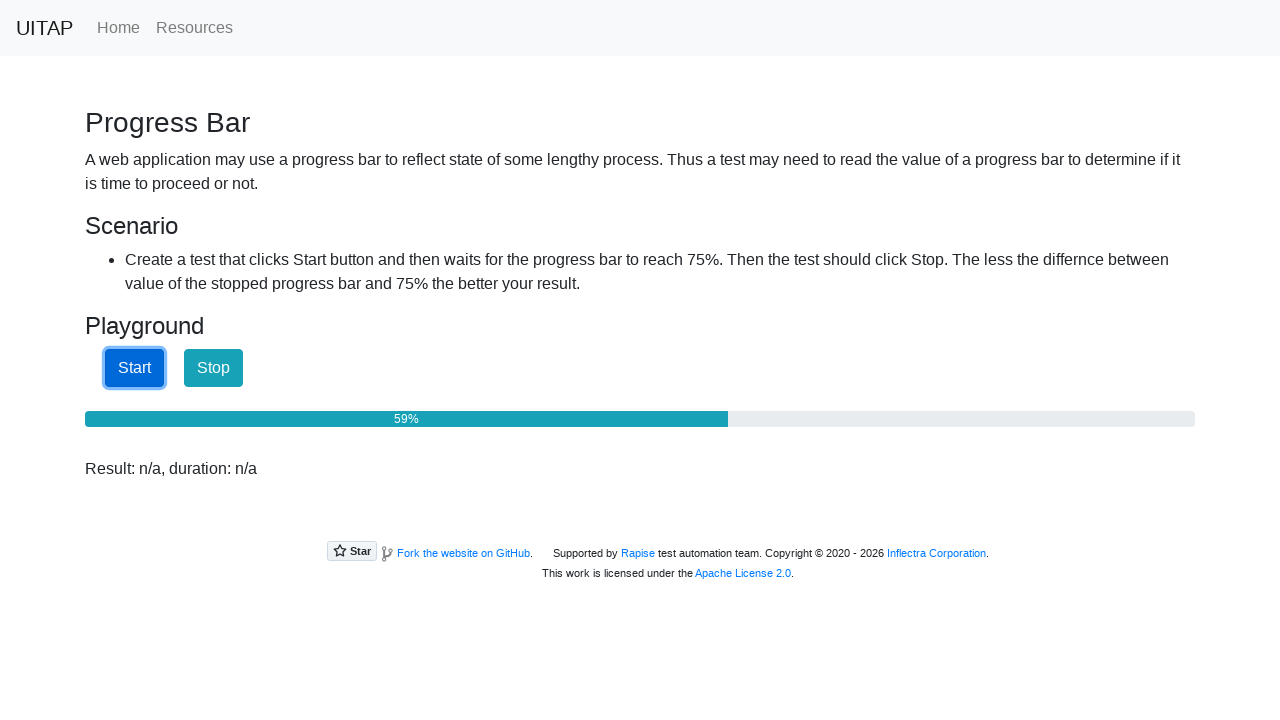

Progress bar value checked: 59%
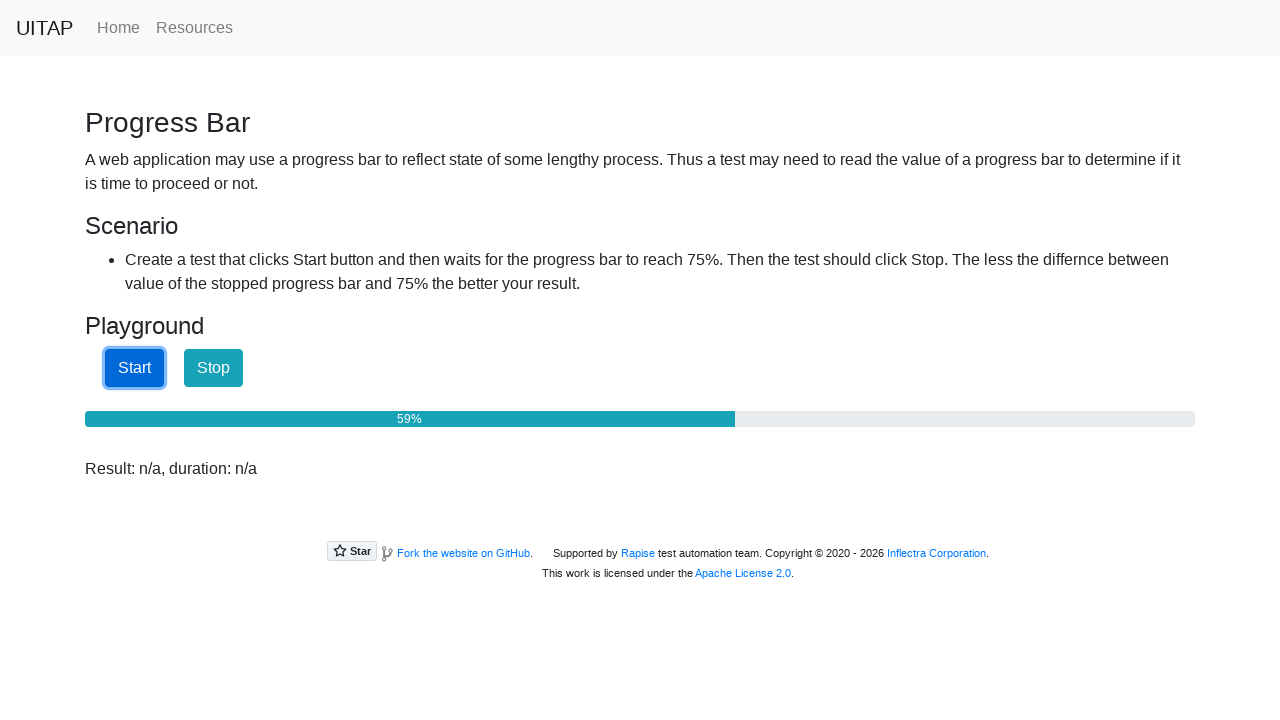

Progress bar value checked: 59%
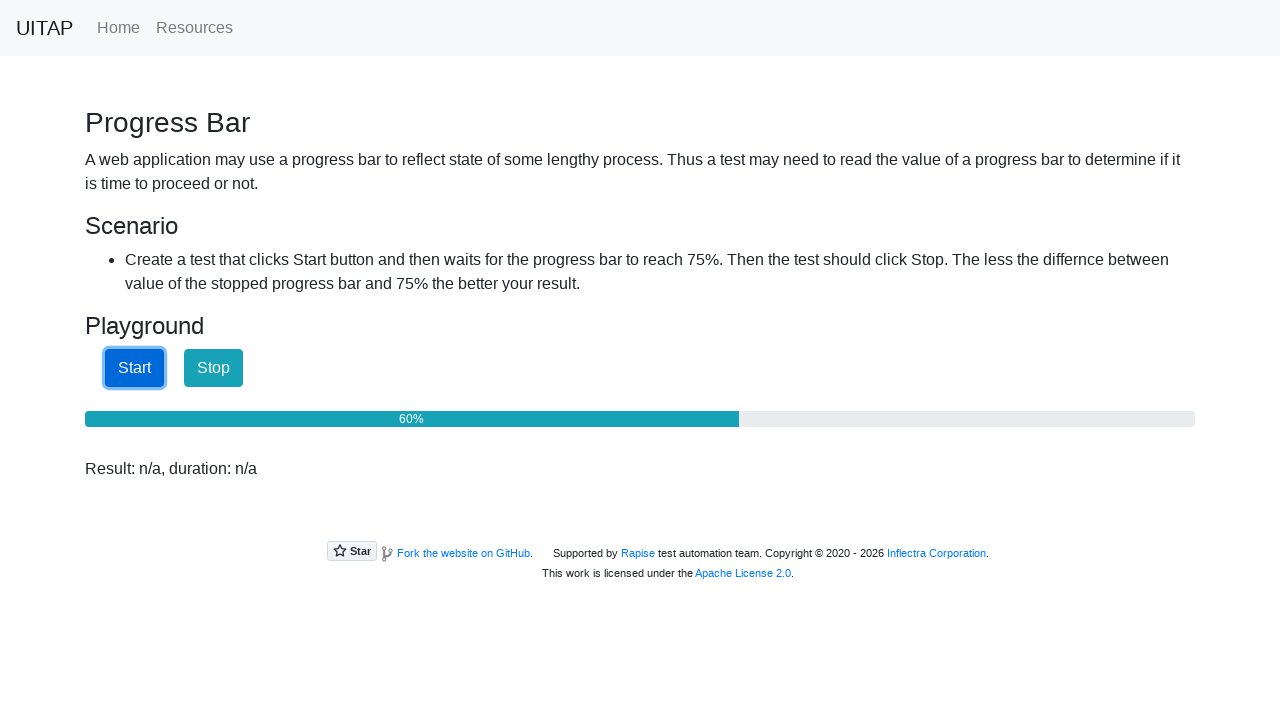

Progress bar value checked: 60%
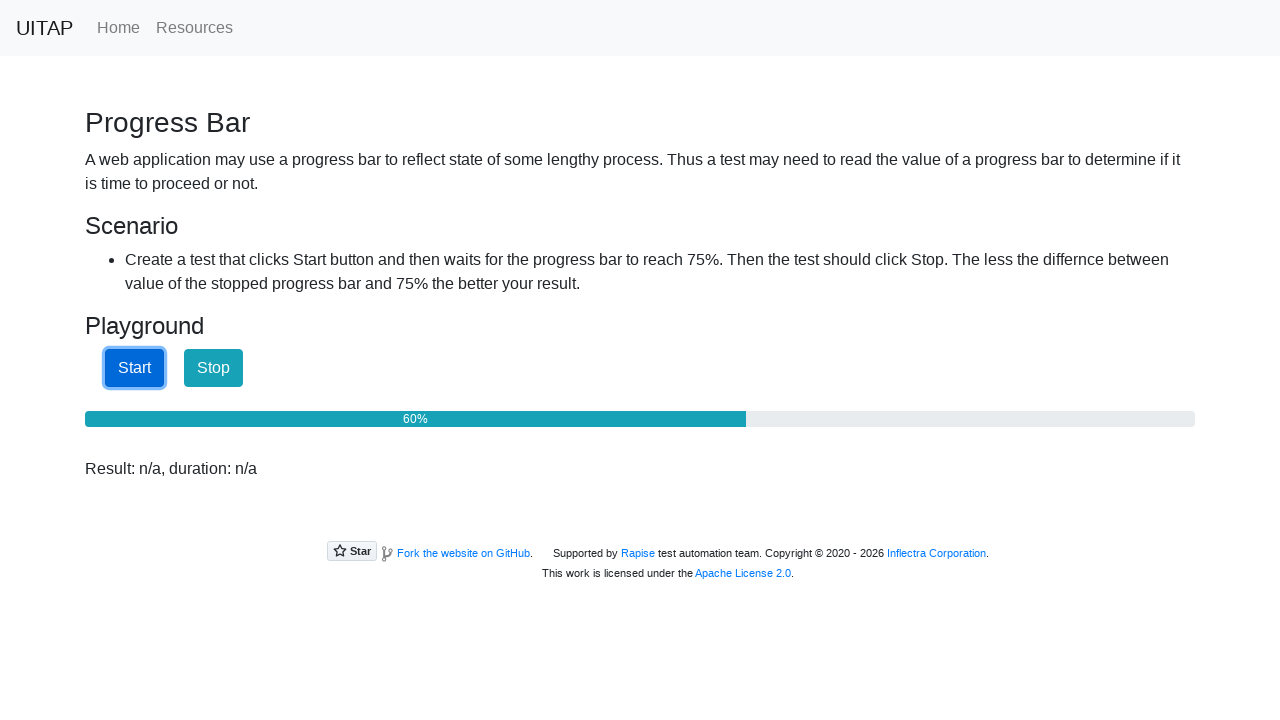

Progress bar value checked: 60%
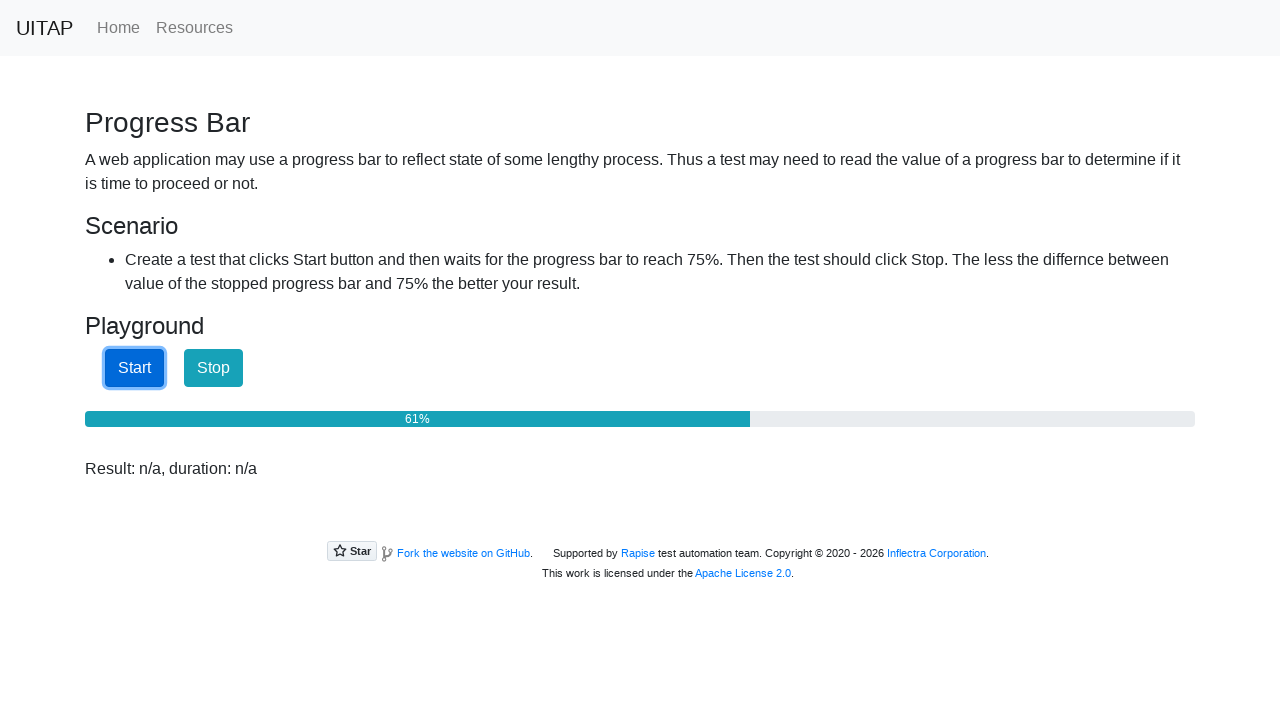

Progress bar value checked: 61%
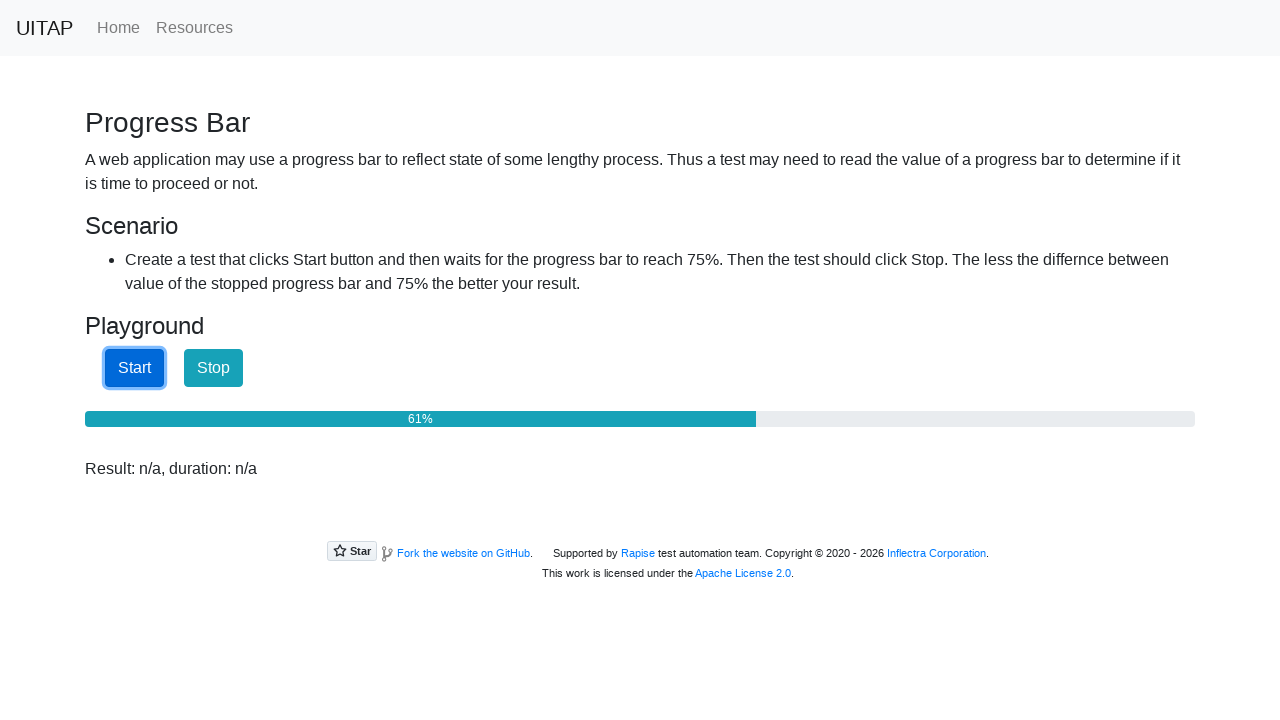

Progress bar value checked: 61%
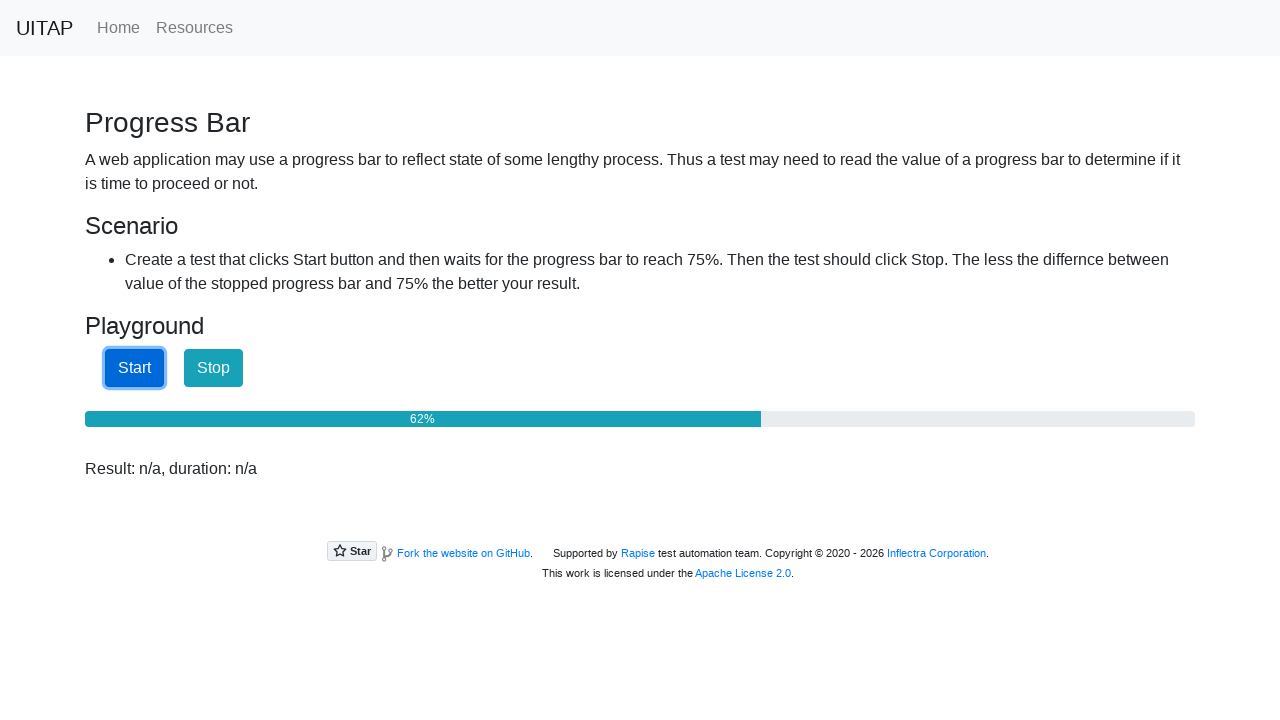

Progress bar value checked: 62%
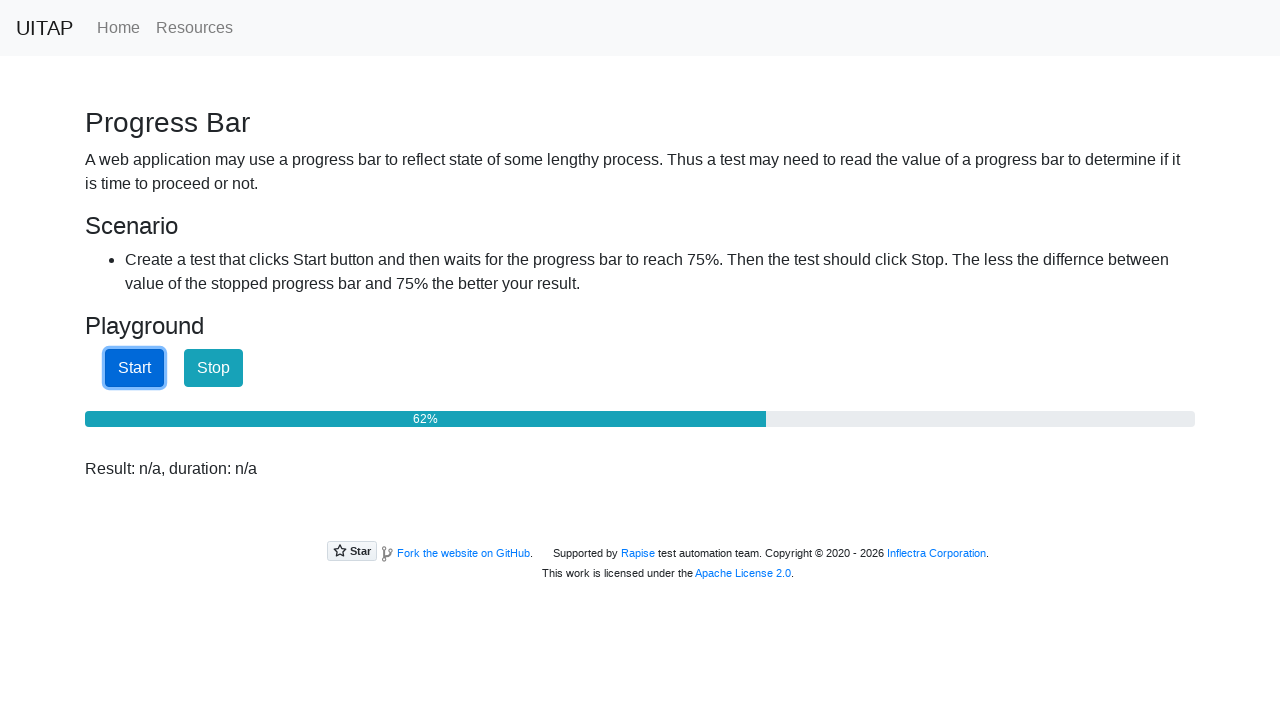

Progress bar value checked: 62%
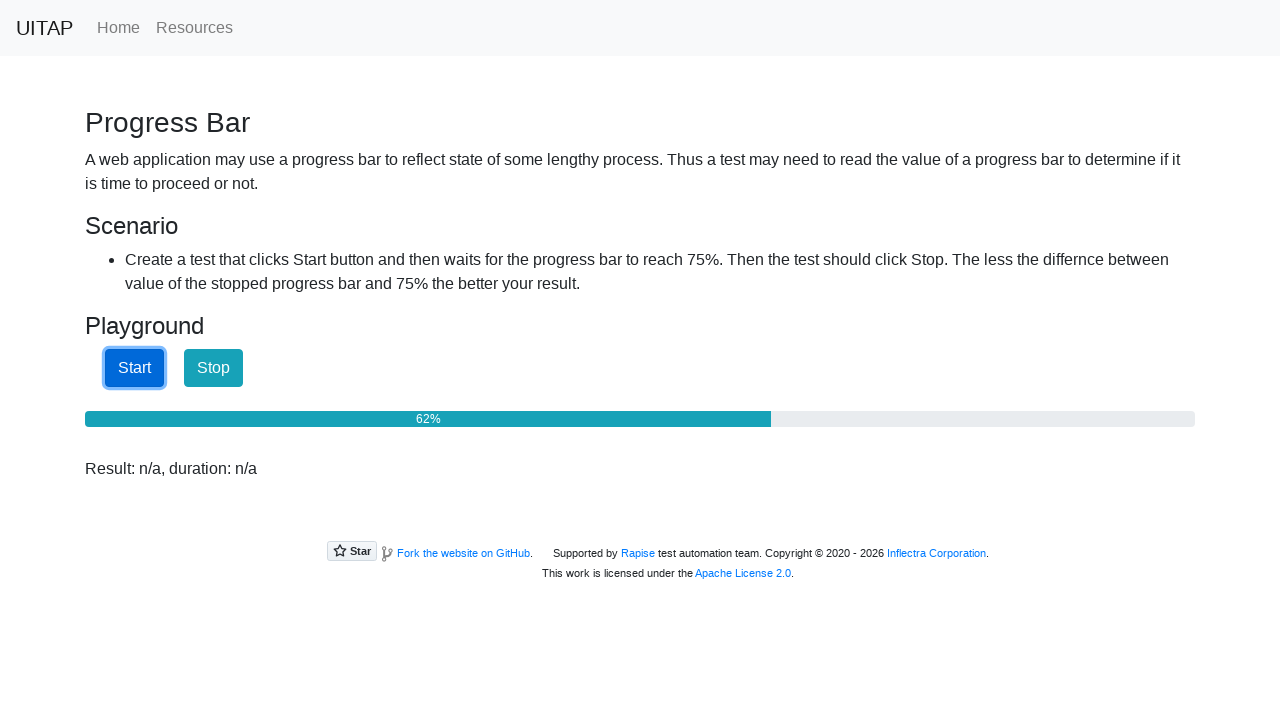

Progress bar value checked: 63%
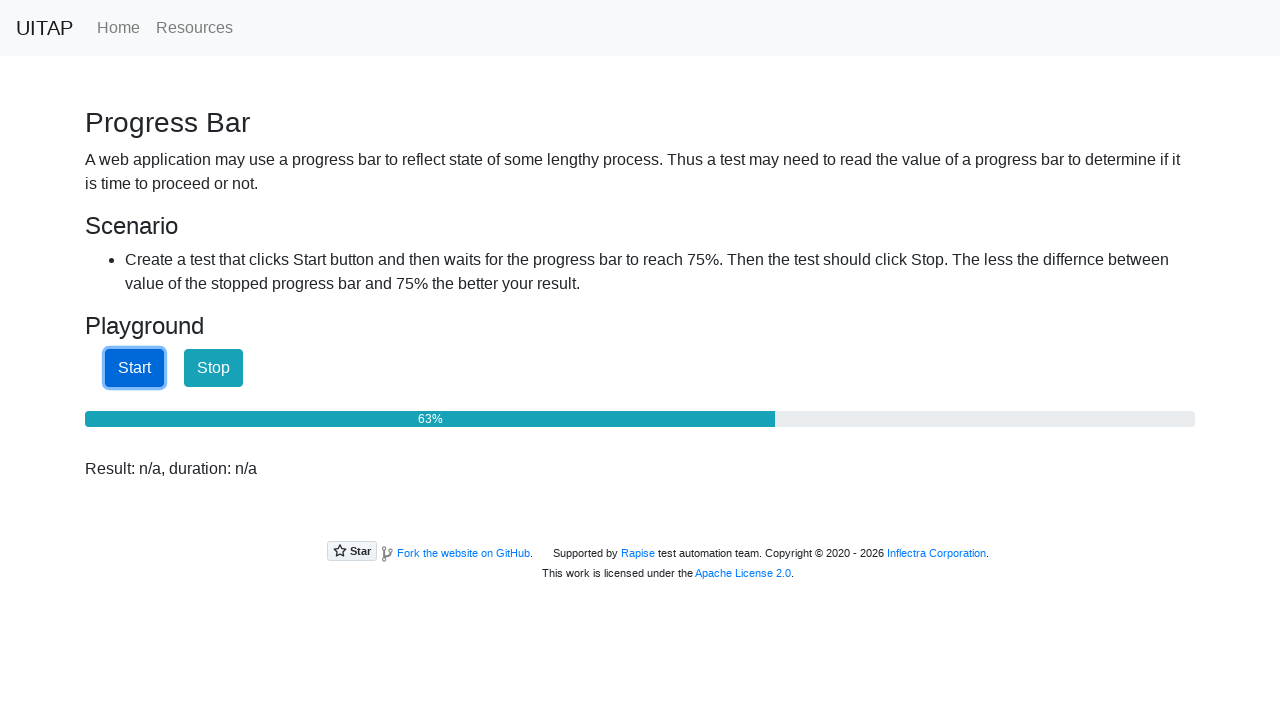

Progress bar value checked: 63%
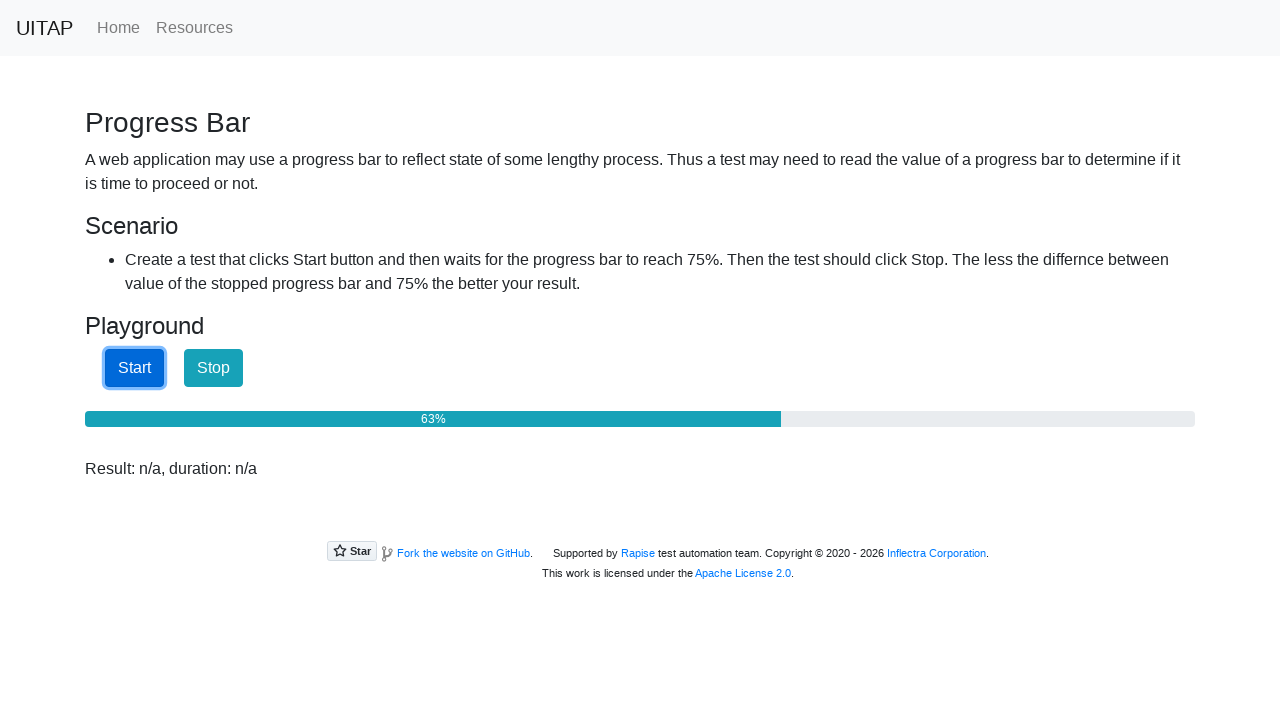

Progress bar value checked: 64%
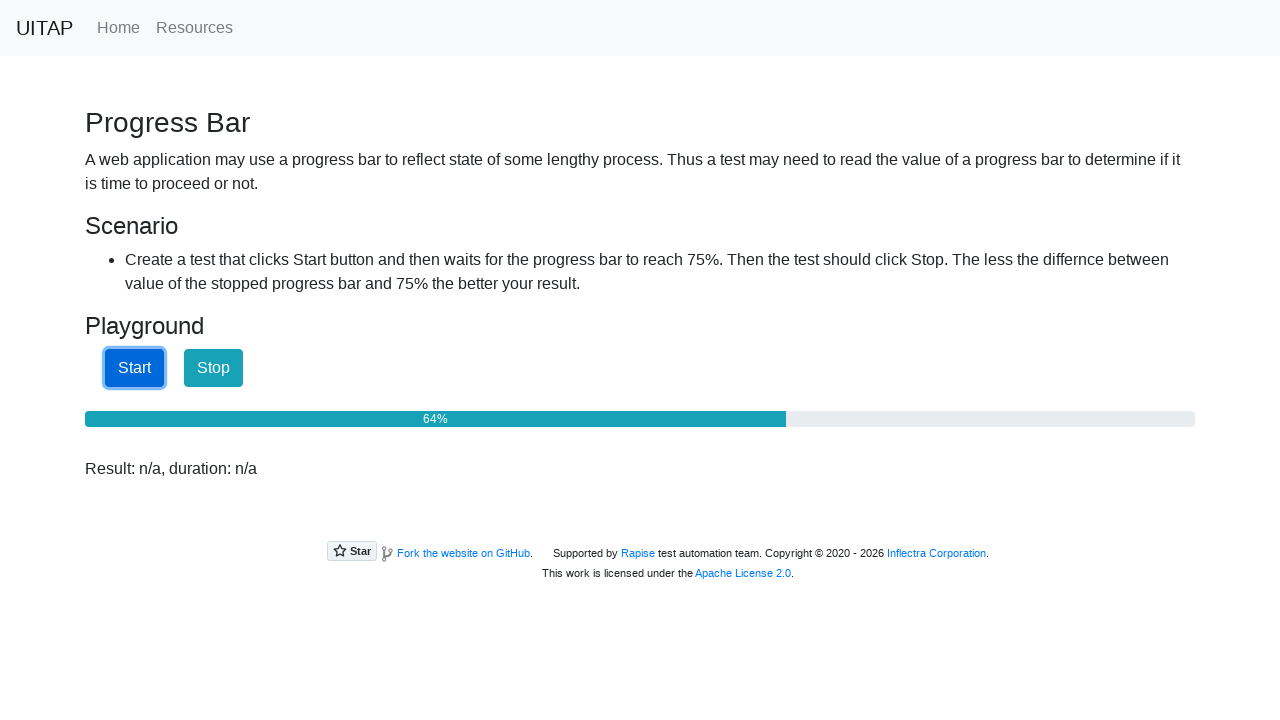

Progress bar value checked: 64%
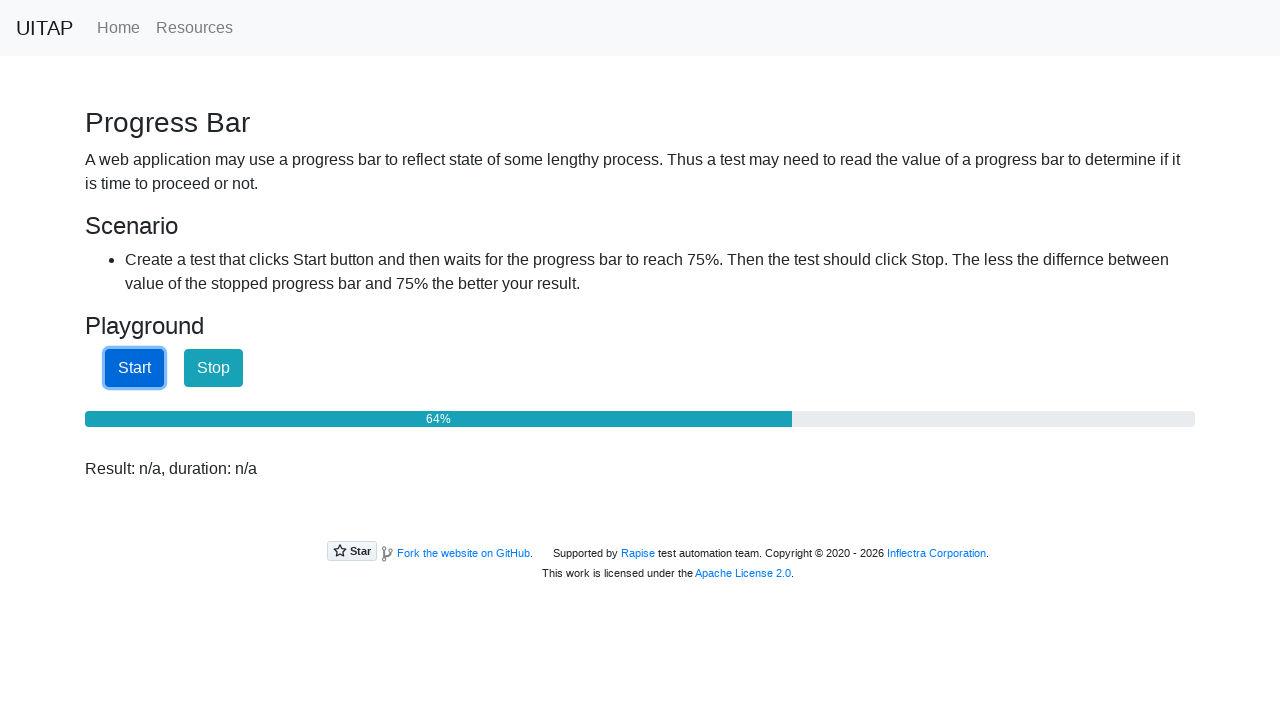

Progress bar value checked: 65%
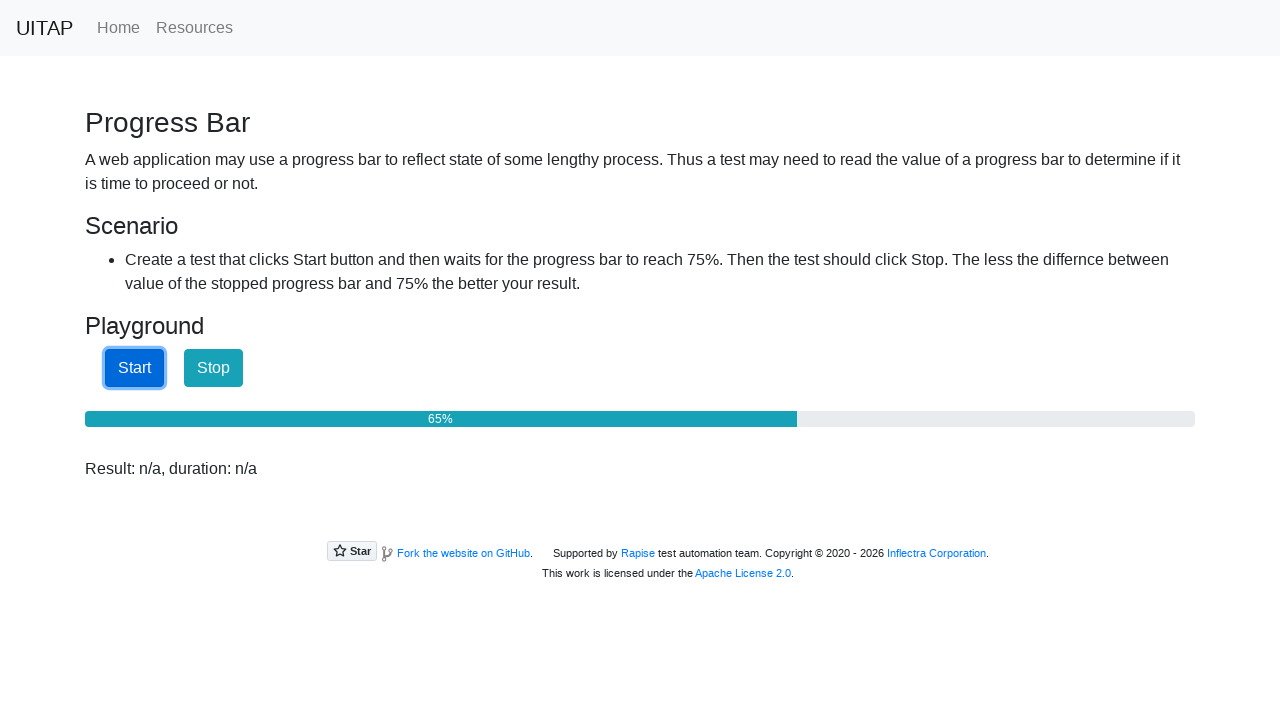

Progress bar value checked: 65%
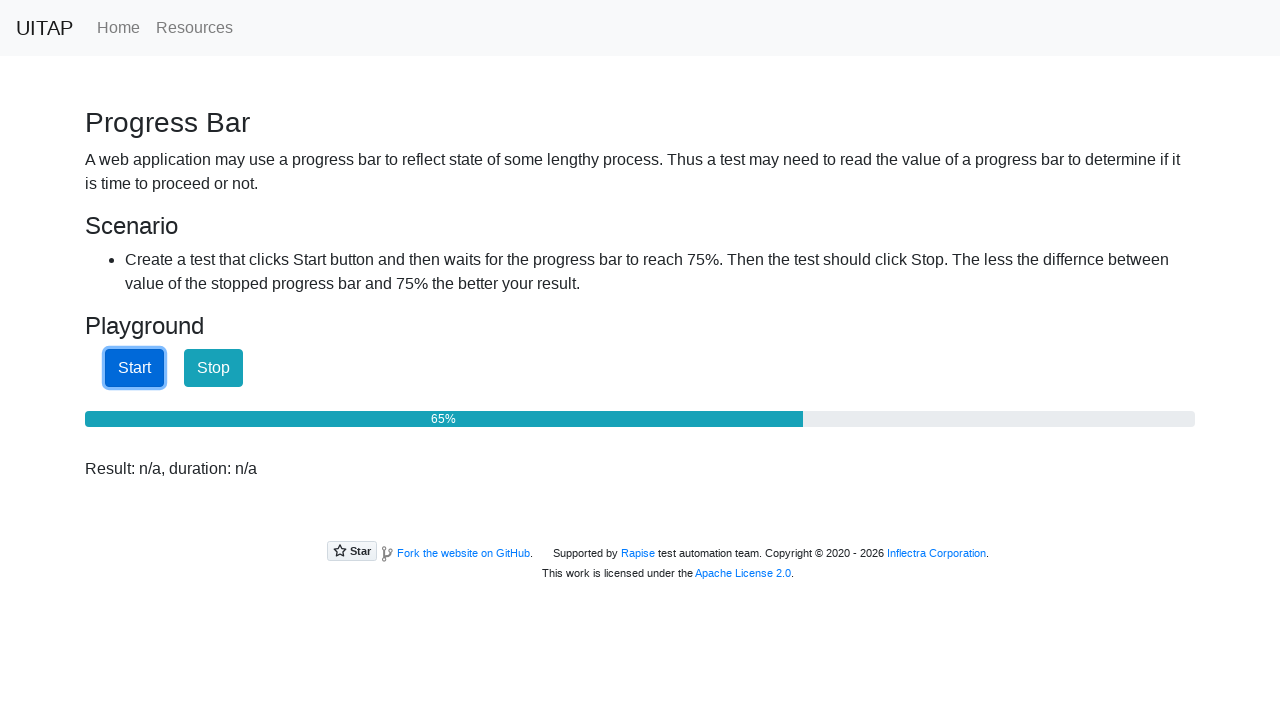

Progress bar value checked: 66%
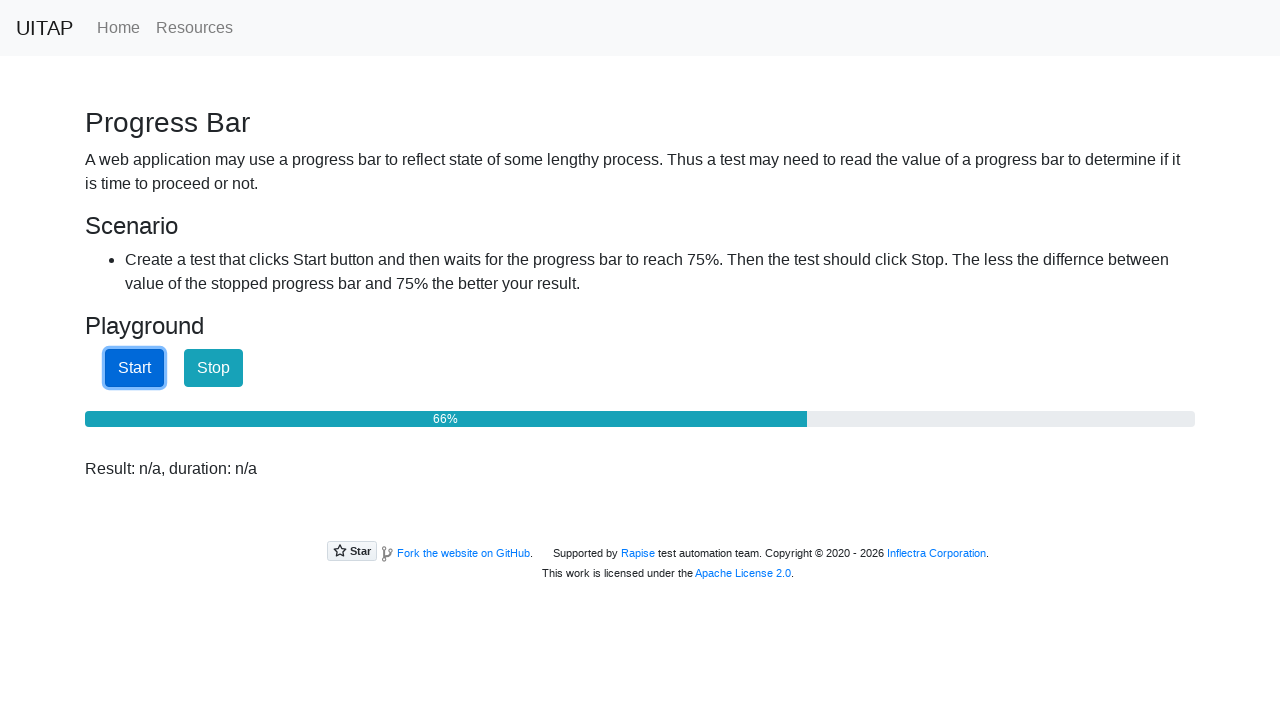

Progress bar value checked: 66%
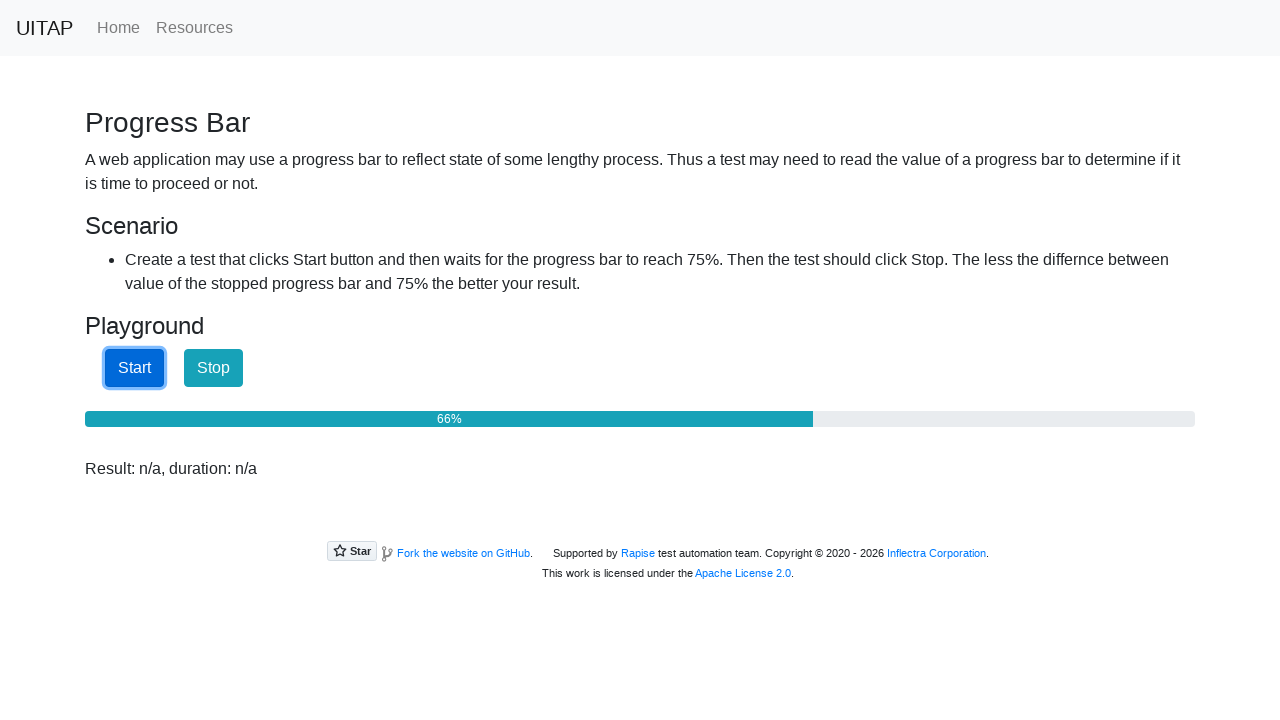

Progress bar value checked: 67%
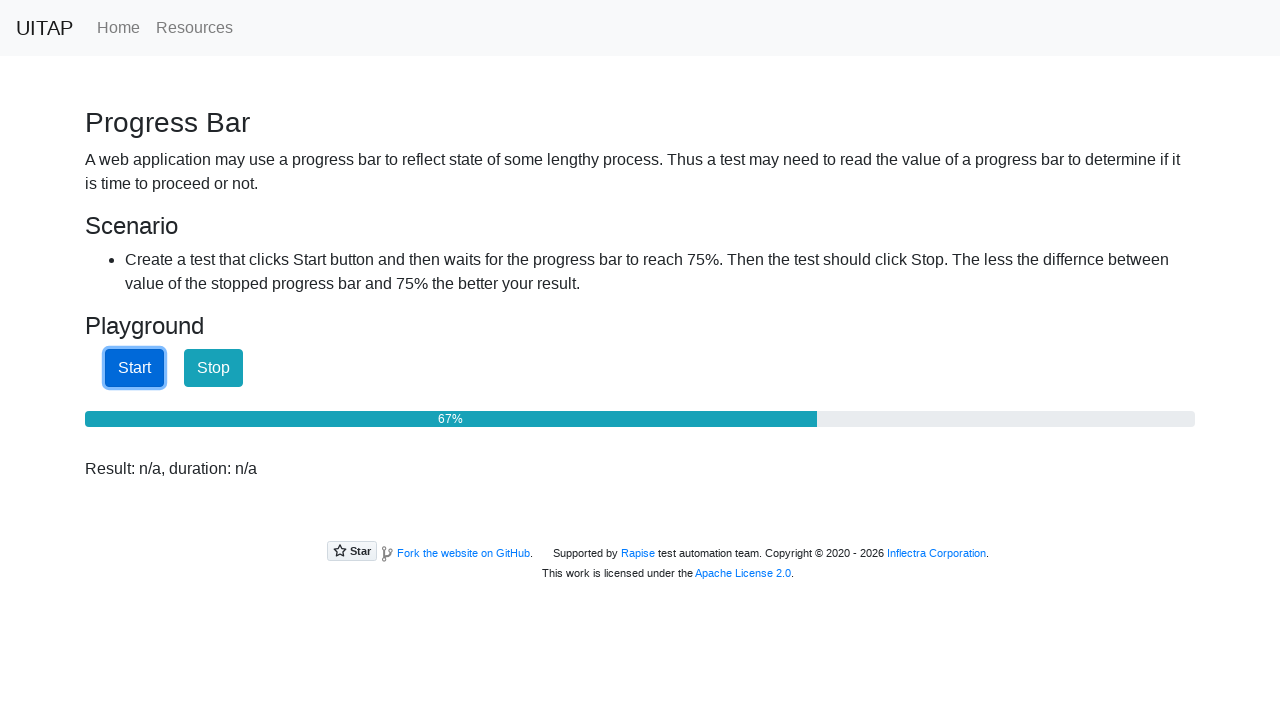

Progress bar value checked: 67%
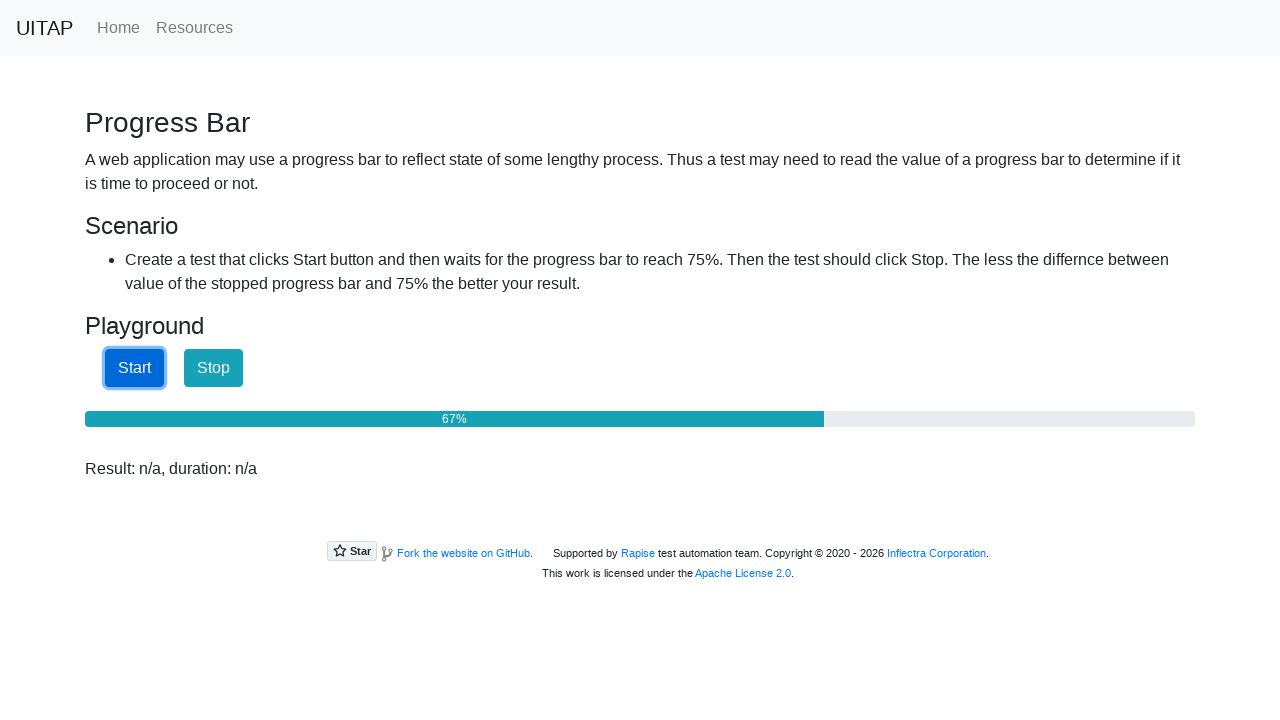

Progress bar value checked: 67%
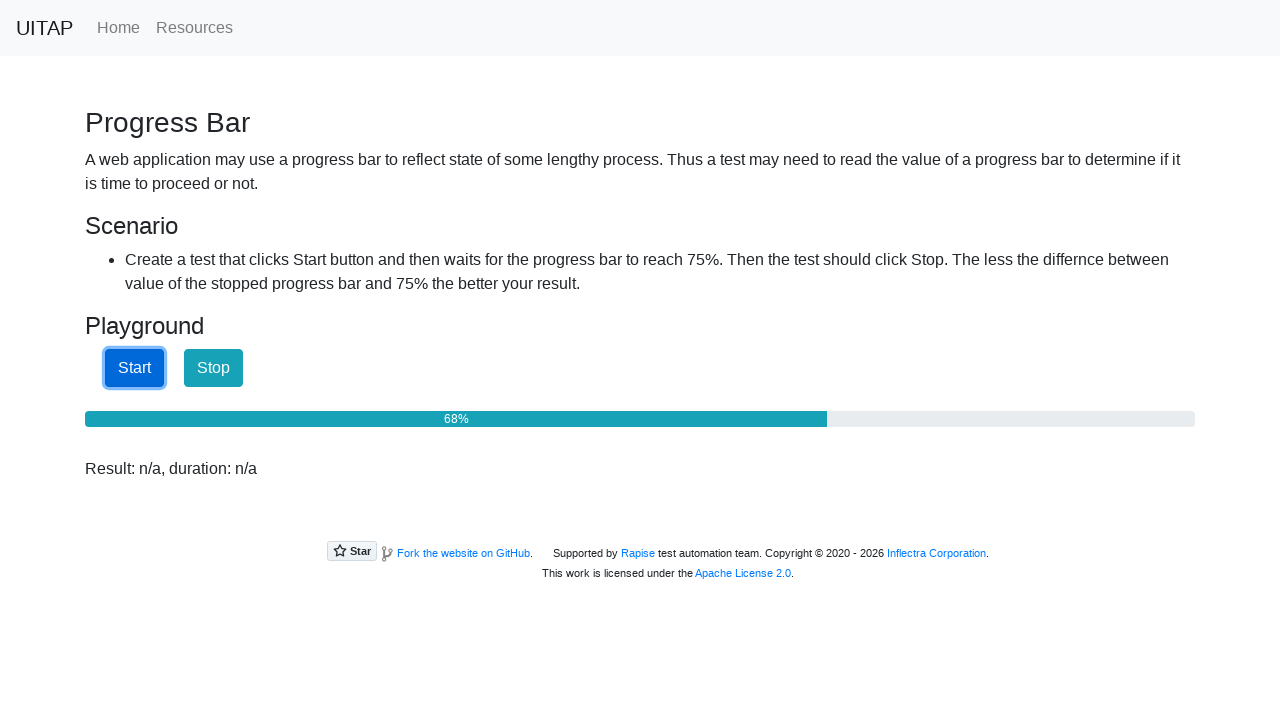

Progress bar value checked: 68%
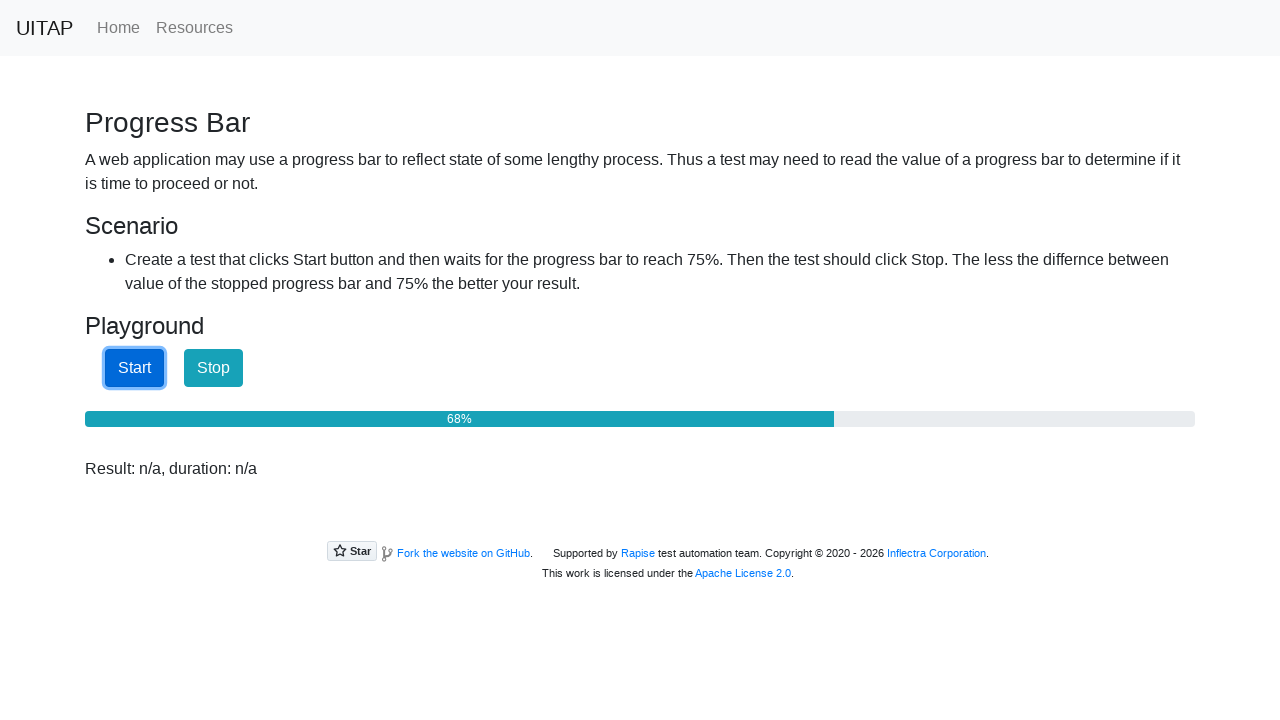

Progress bar value checked: 68%
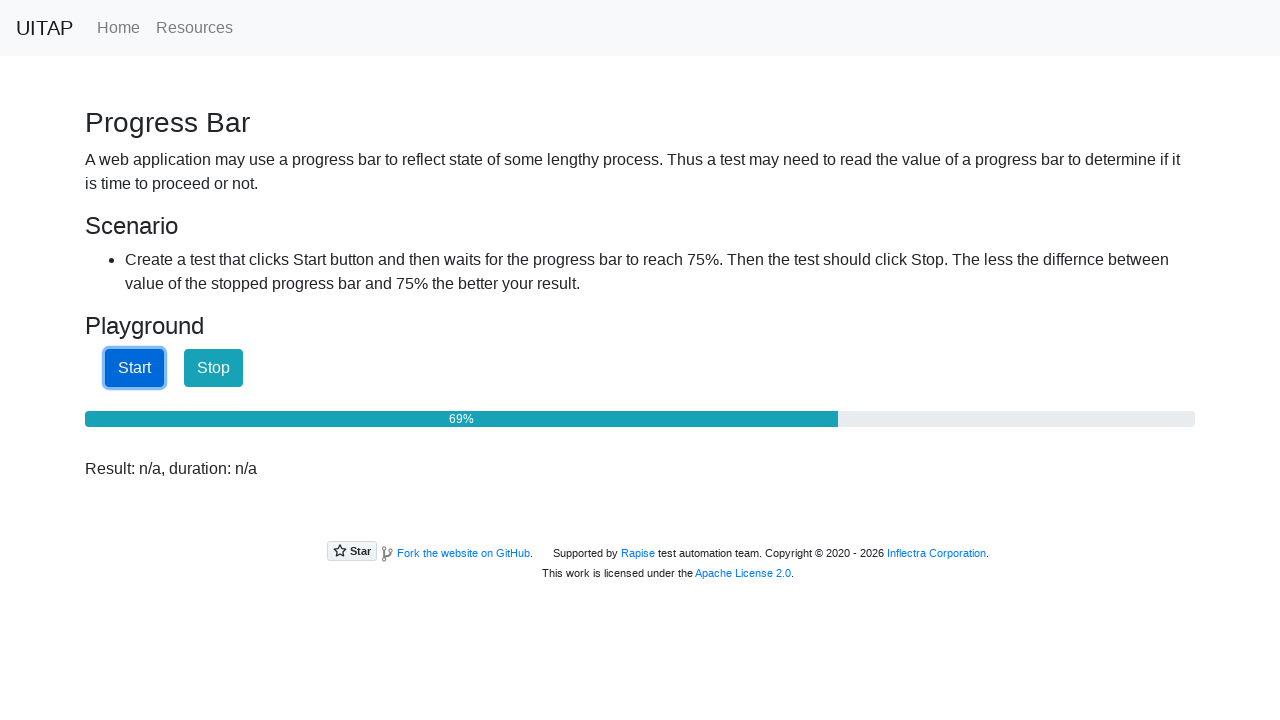

Progress bar value checked: 69%
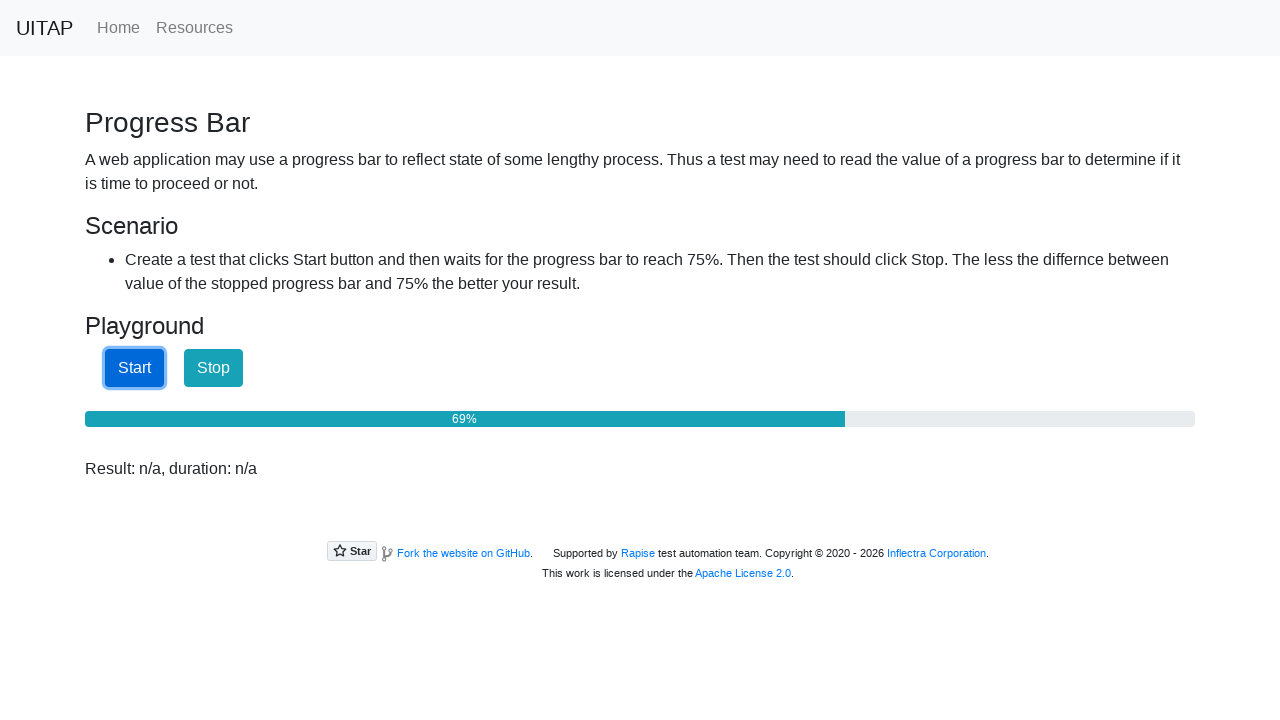

Progress bar value checked: 69%
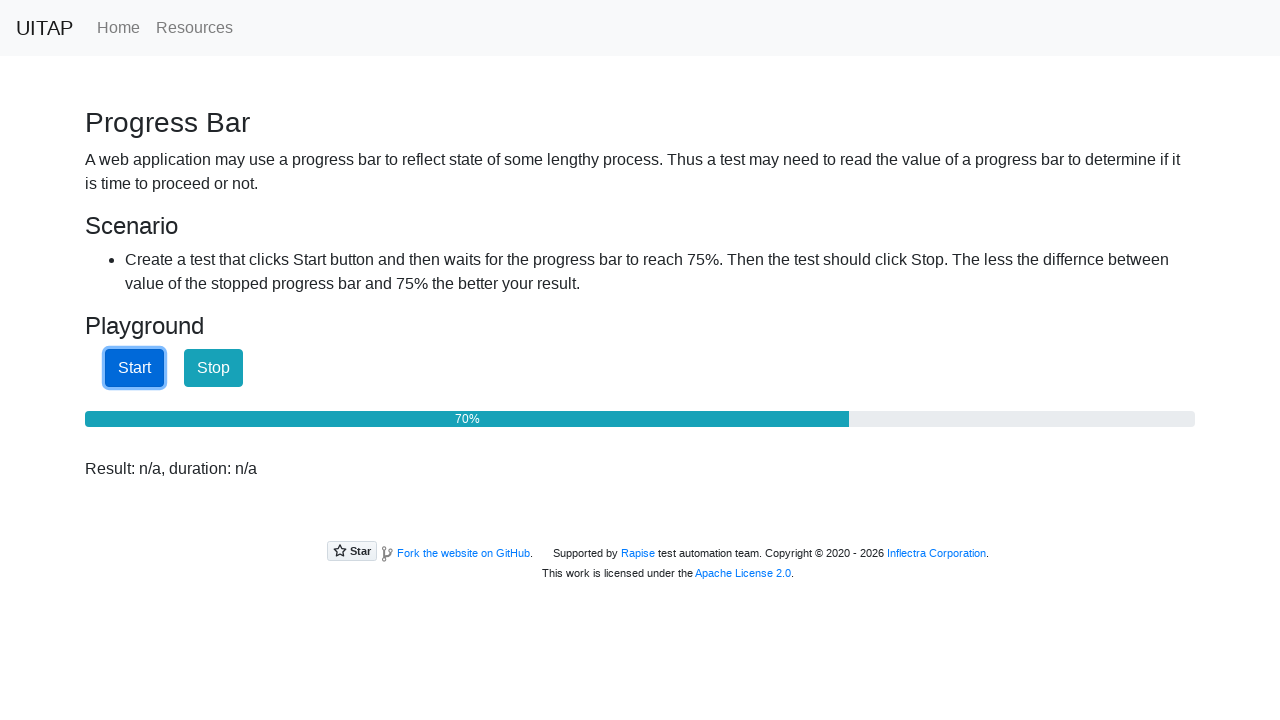

Progress bar value checked: 70%
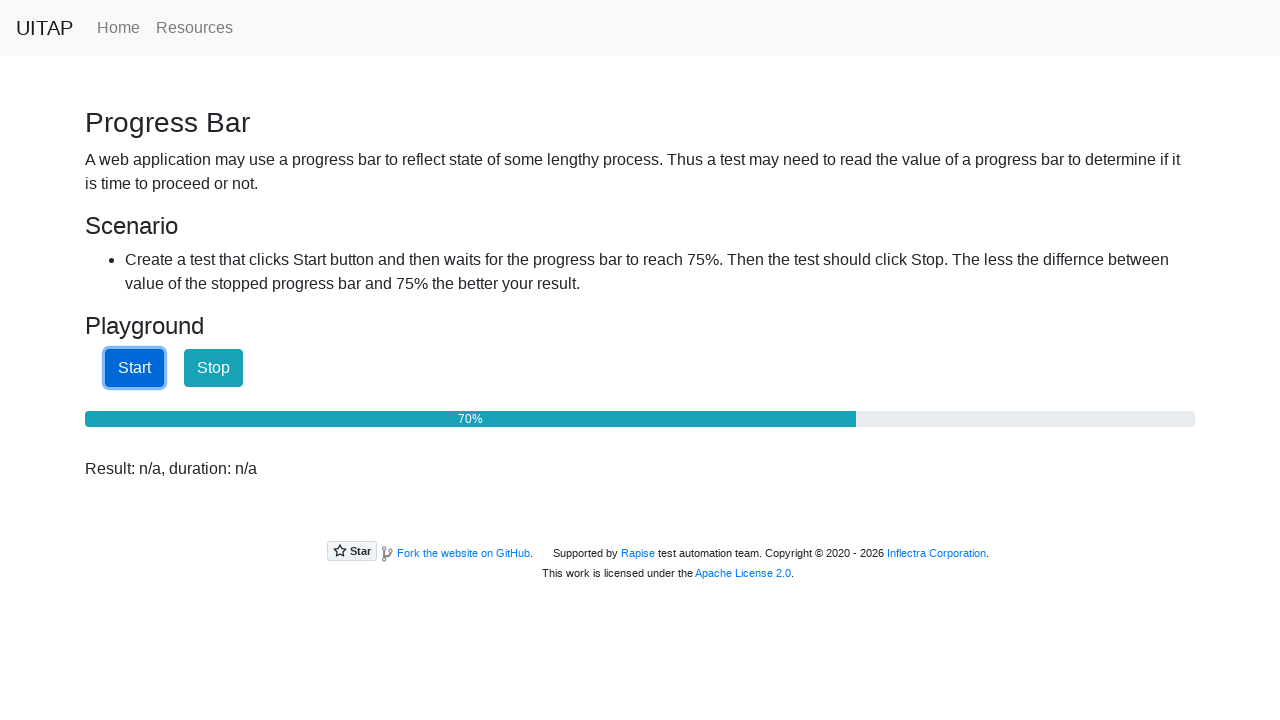

Progress bar value checked: 70%
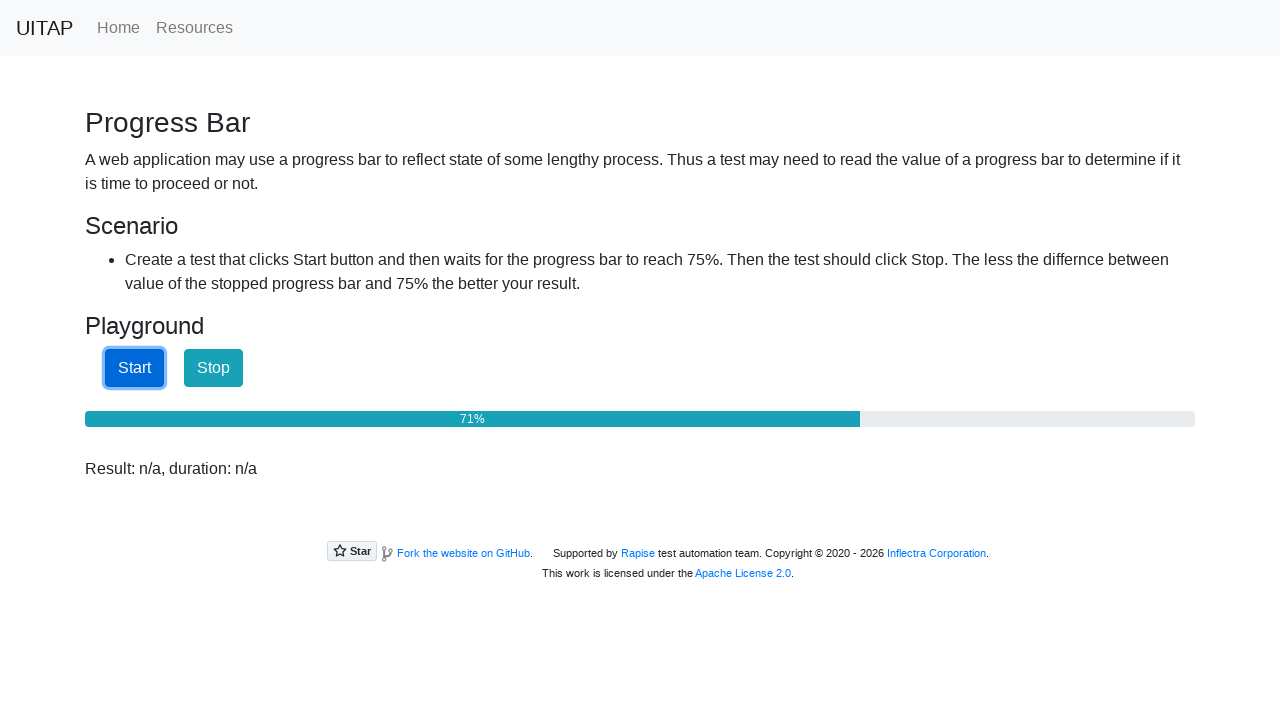

Progress bar value checked: 71%
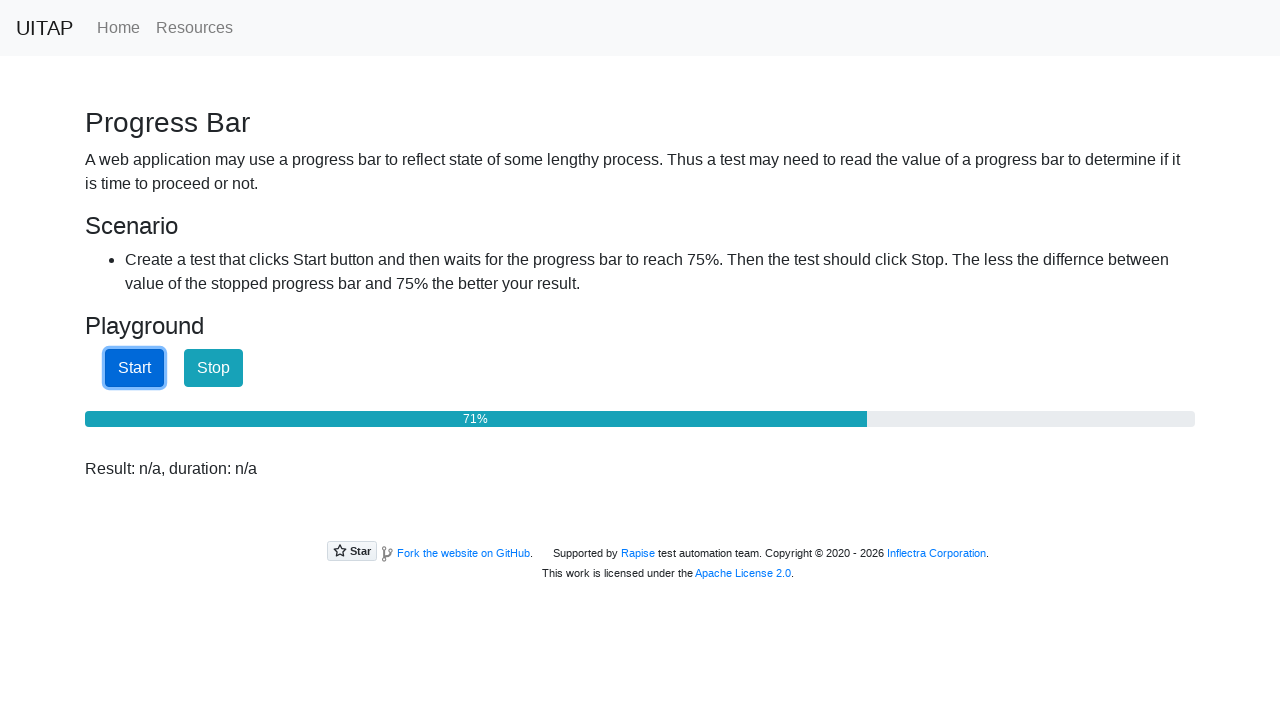

Progress bar value checked: 71%
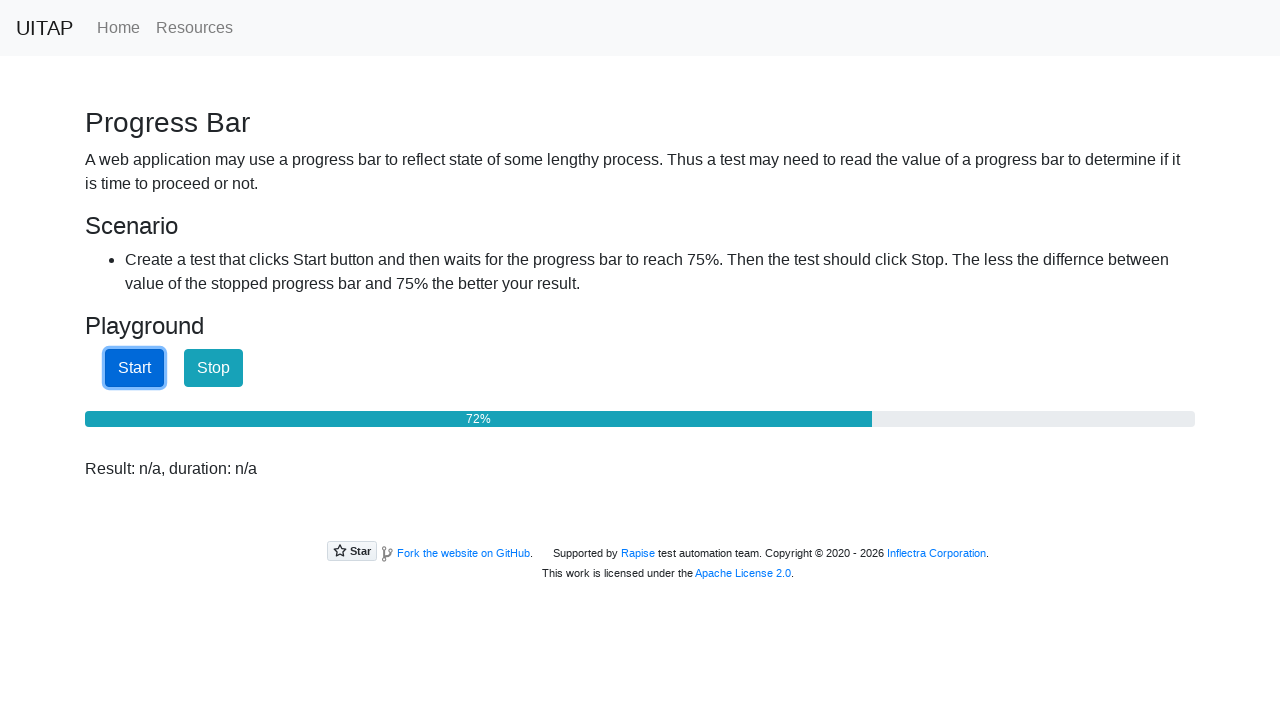

Progress bar value checked: 72%
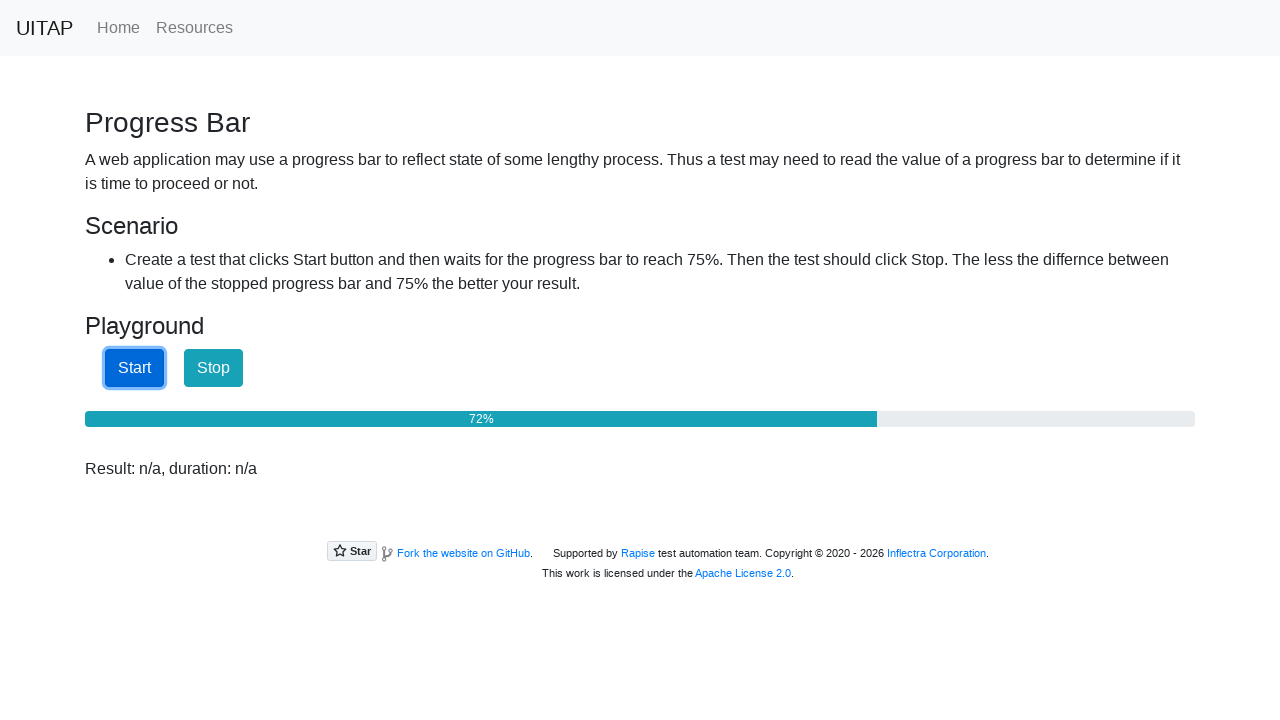

Progress bar value checked: 72%
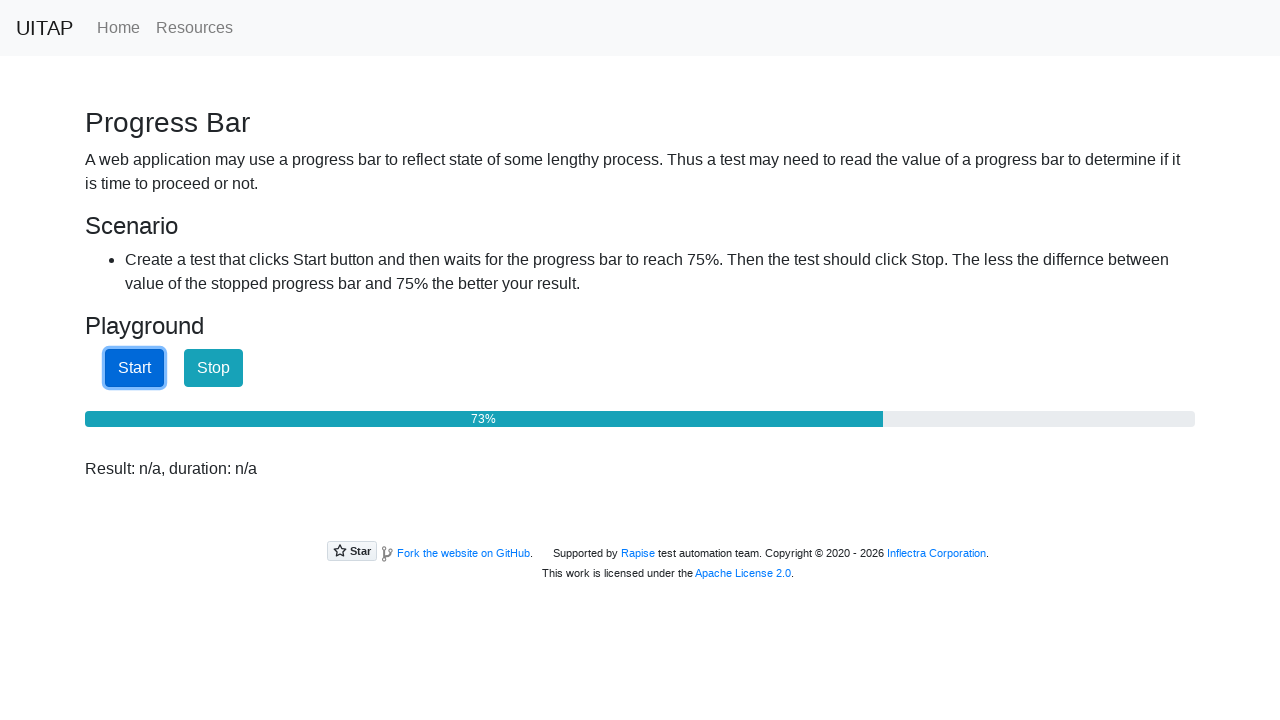

Progress bar value checked: 73%
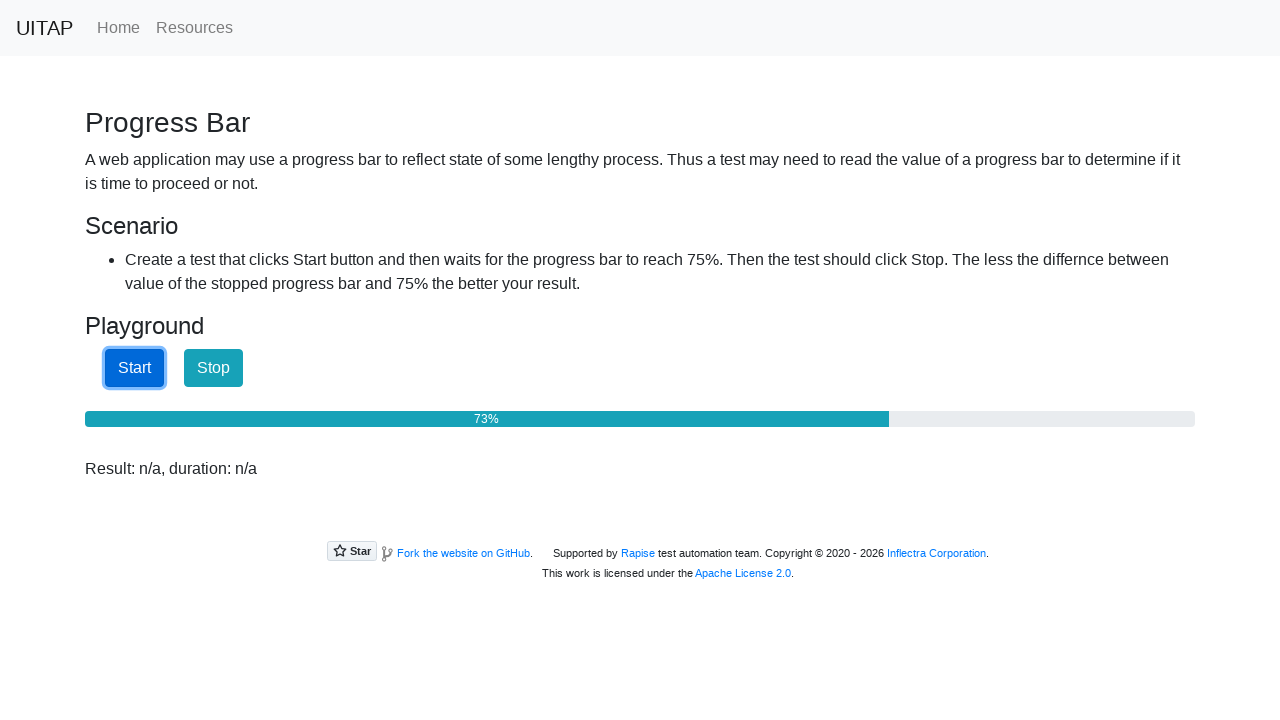

Progress bar value checked: 73%
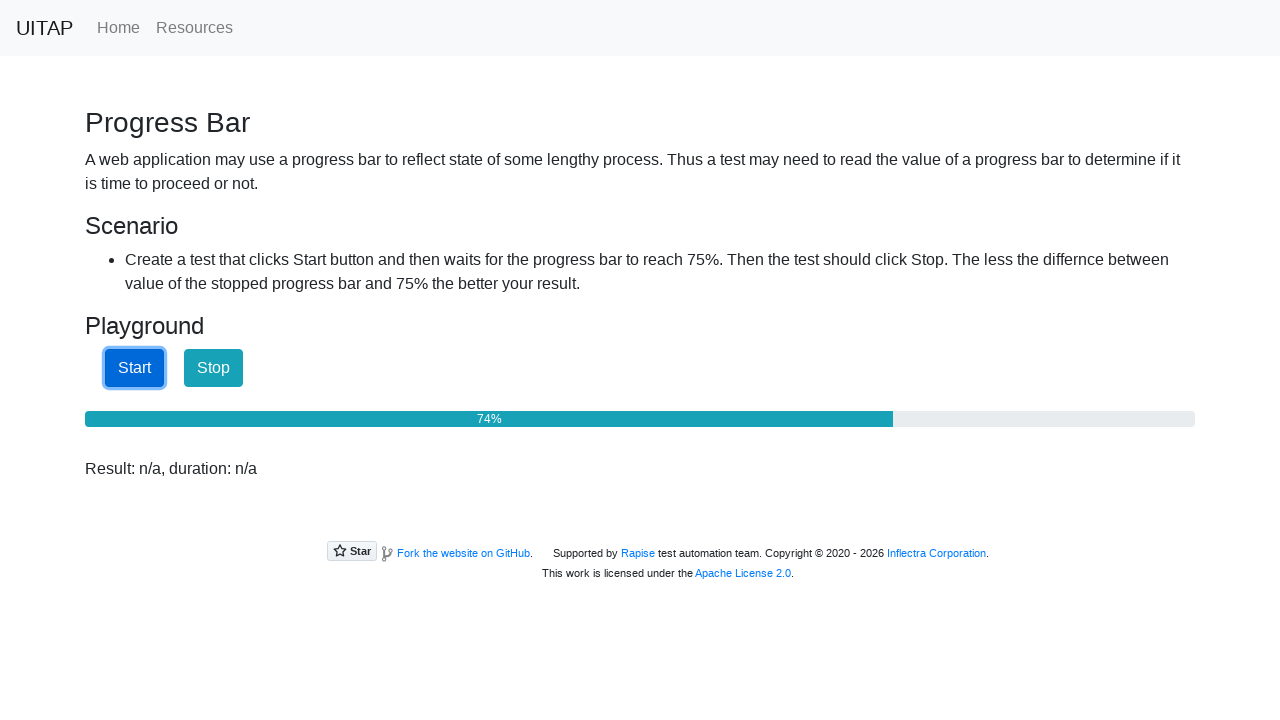

Progress bar value checked: 74%
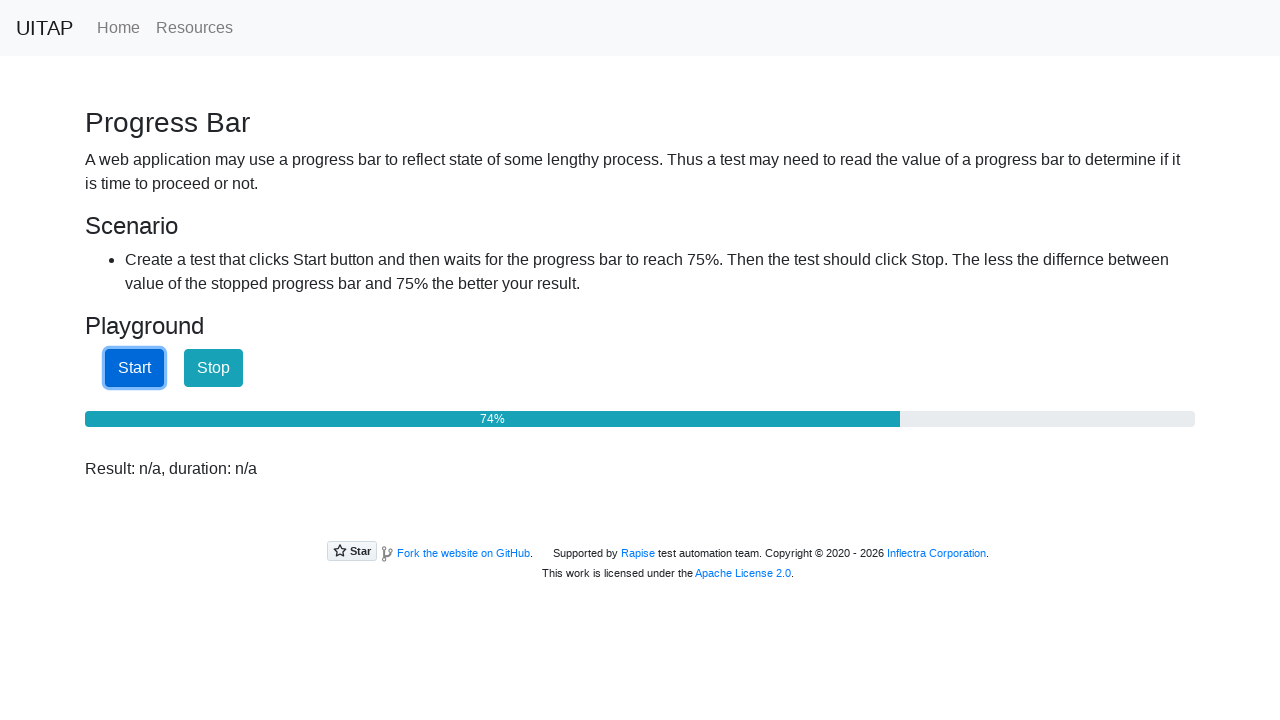

Progress bar value checked: 74%
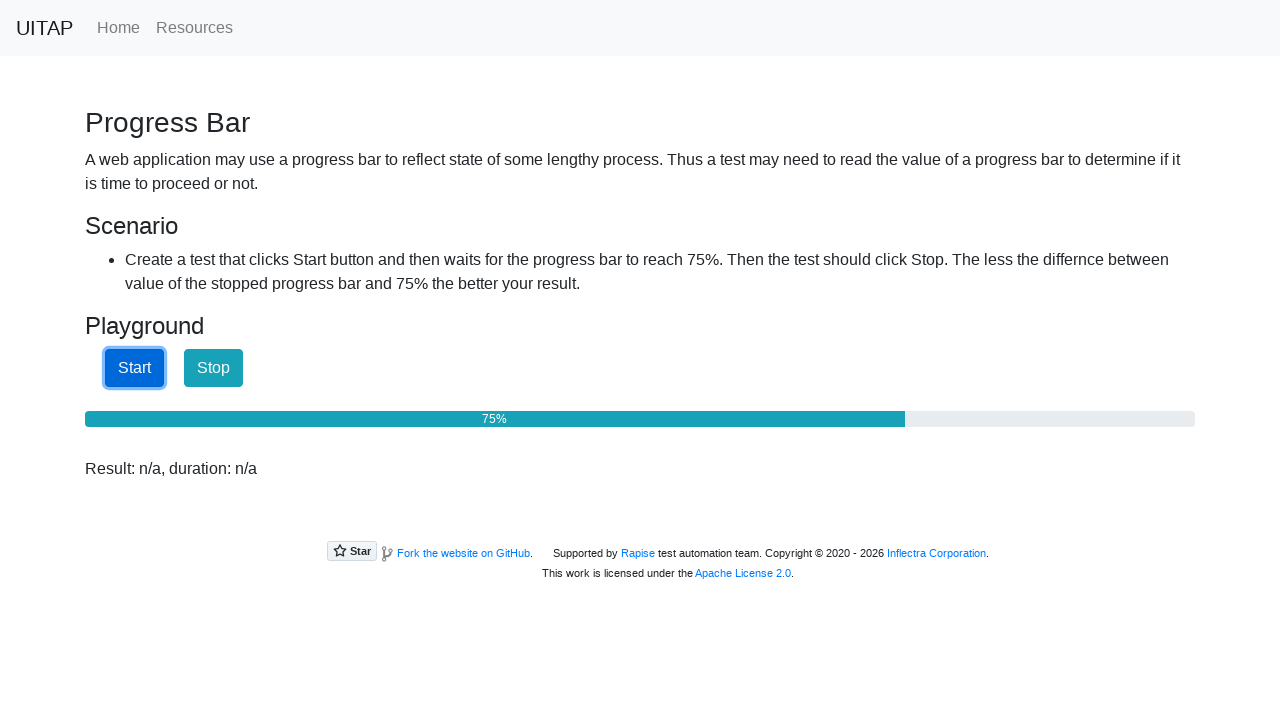

Progress bar value checked: 75%
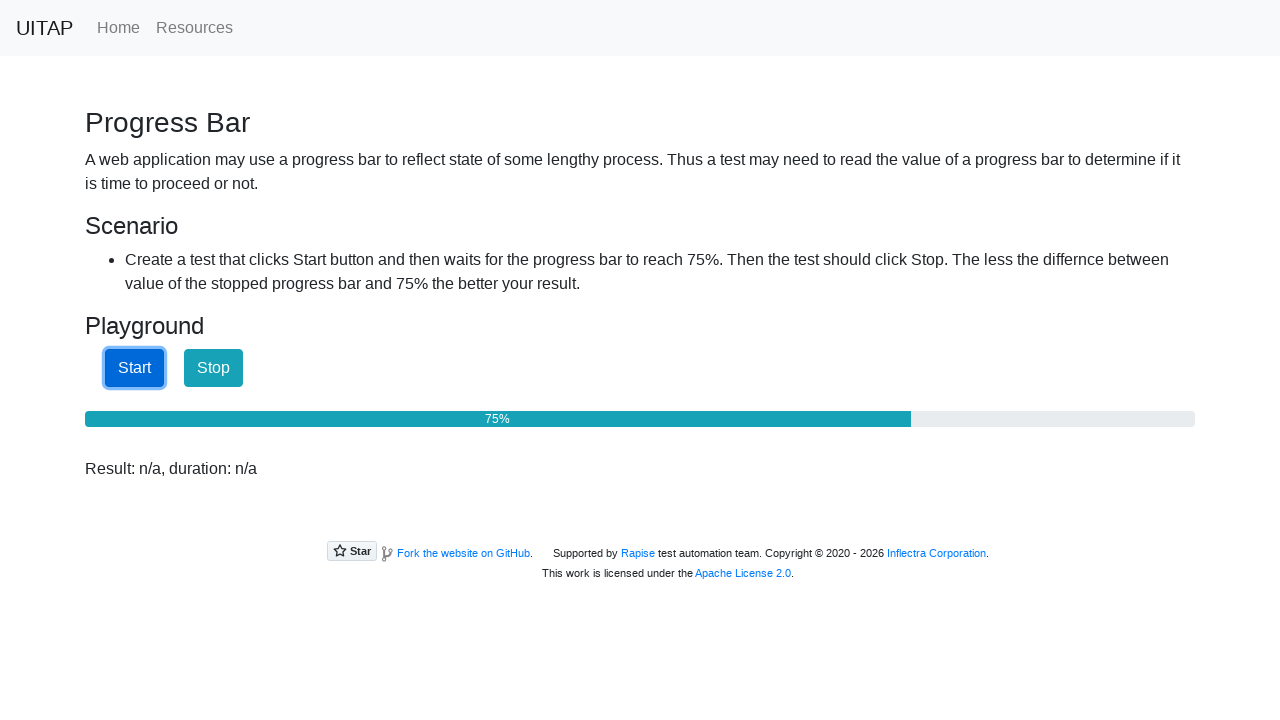

Clicked Stop button to halt progress bar at 75% at (214, 368) on internal:role=button[name="Stop"i]
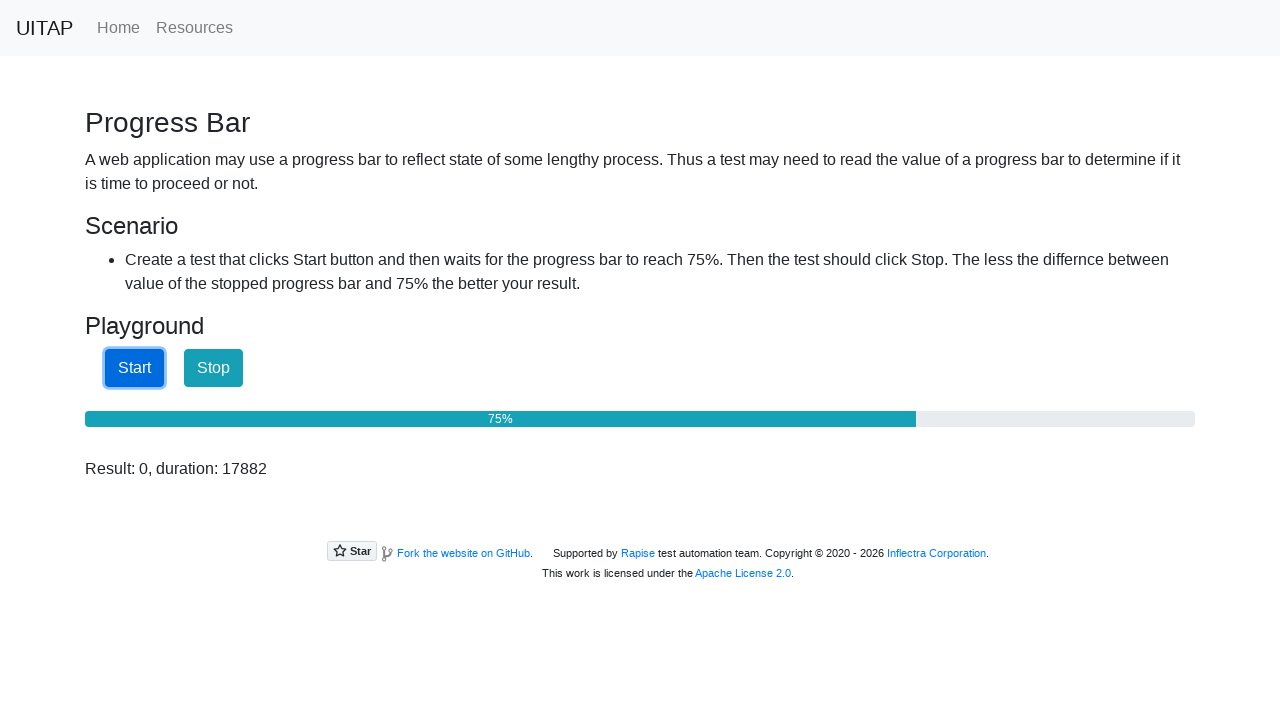

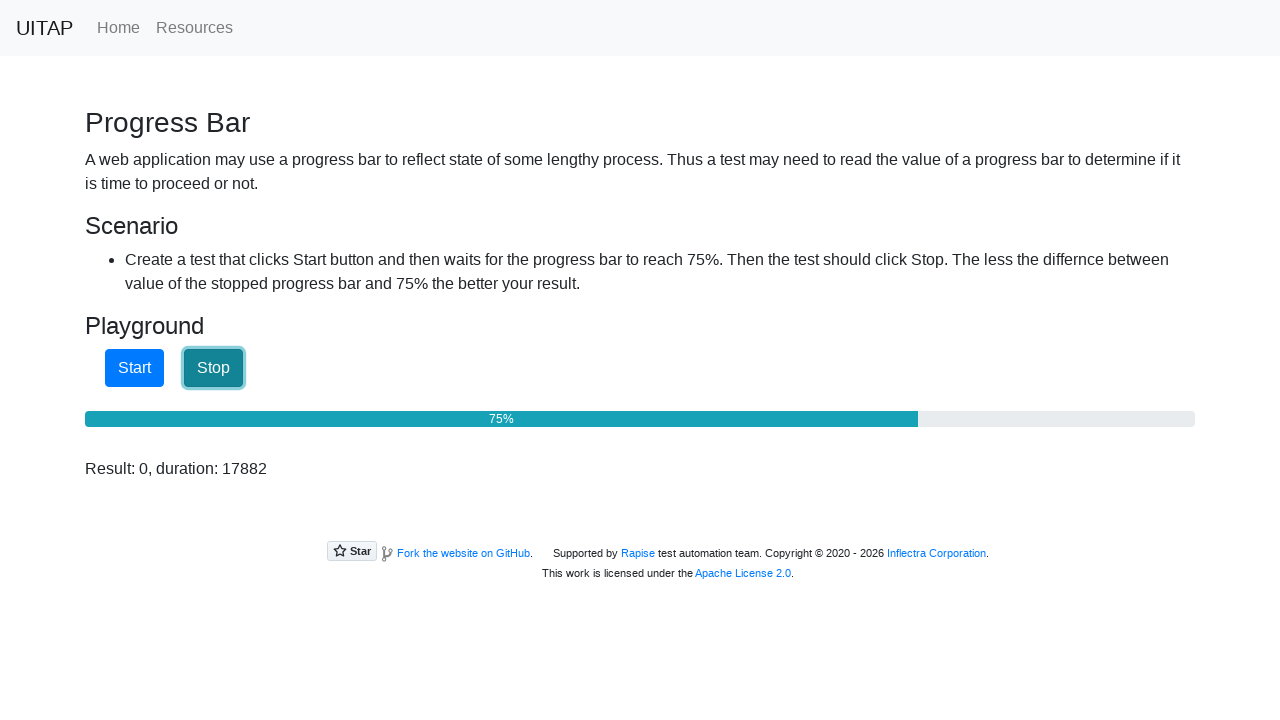